Automates the 1 to 50 clicking game by finding and clicking numbered buttons in sequential order from 1 to 50

Starting URL: http://zzzscore.com/1to50/

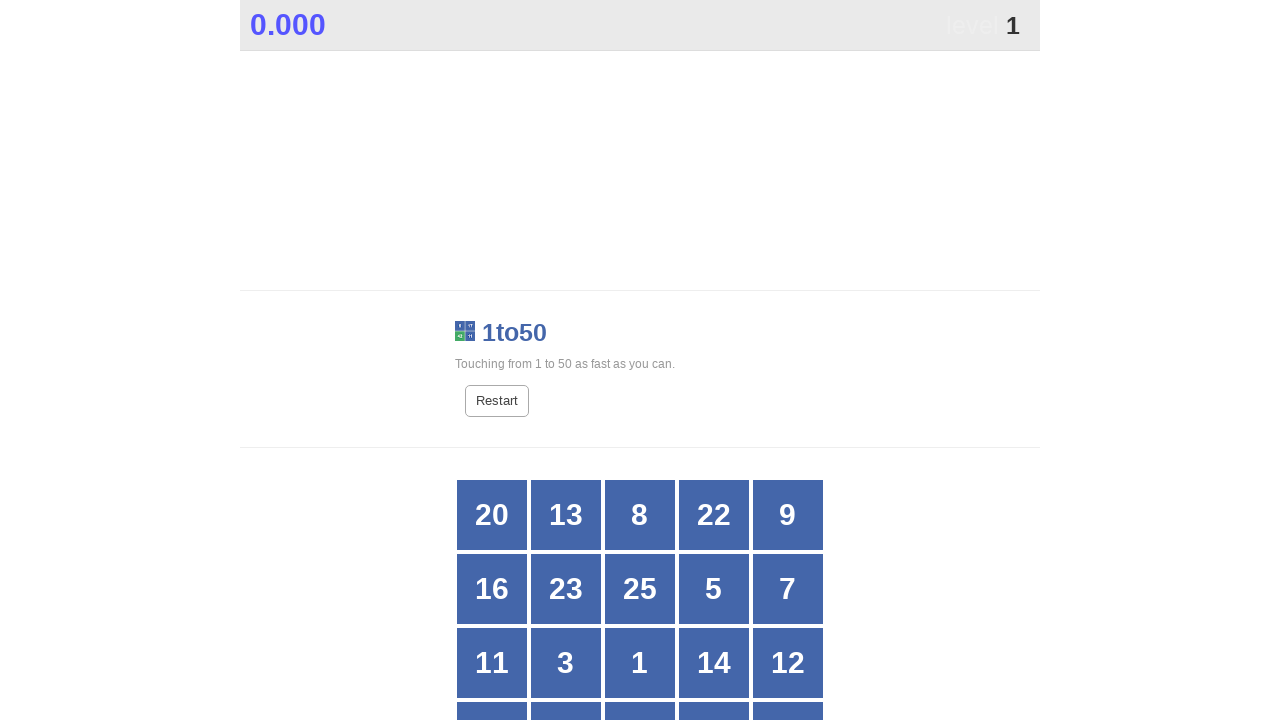

Located all button elements in grid for number 1
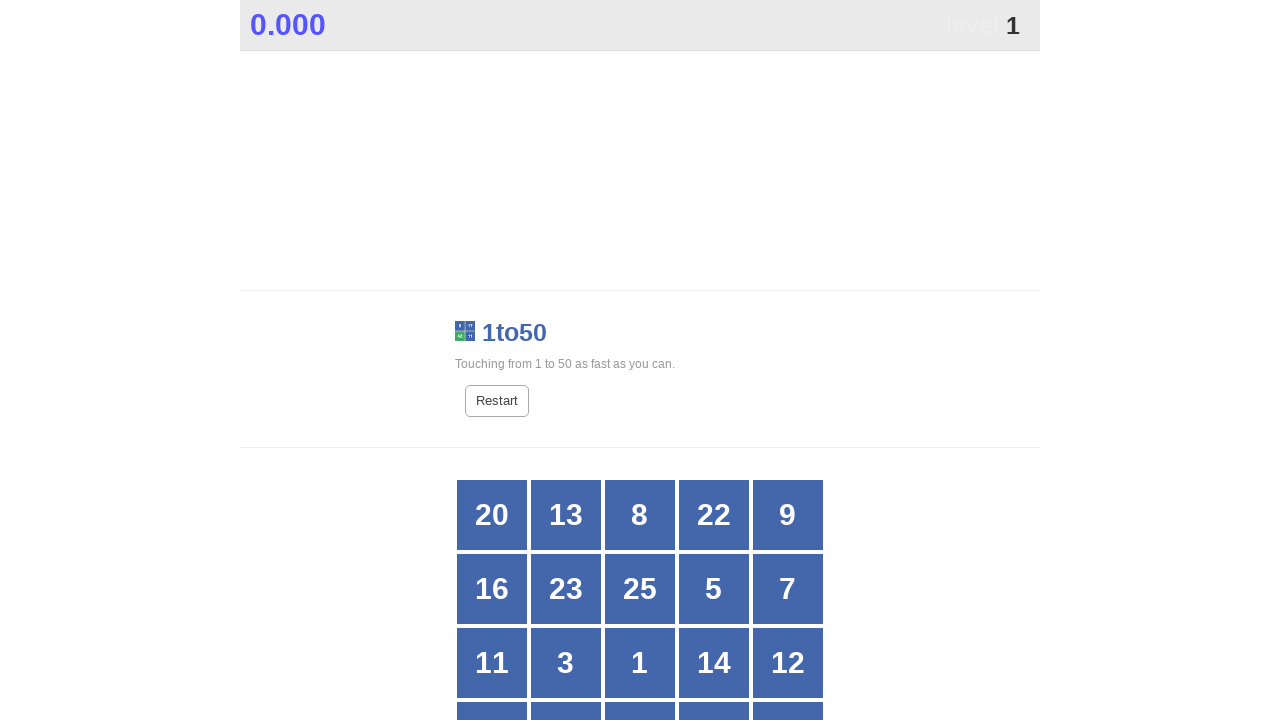

Clicked button with number 1 at (640, 663) on xpath=//*[@id="grid"]/div >> nth=12
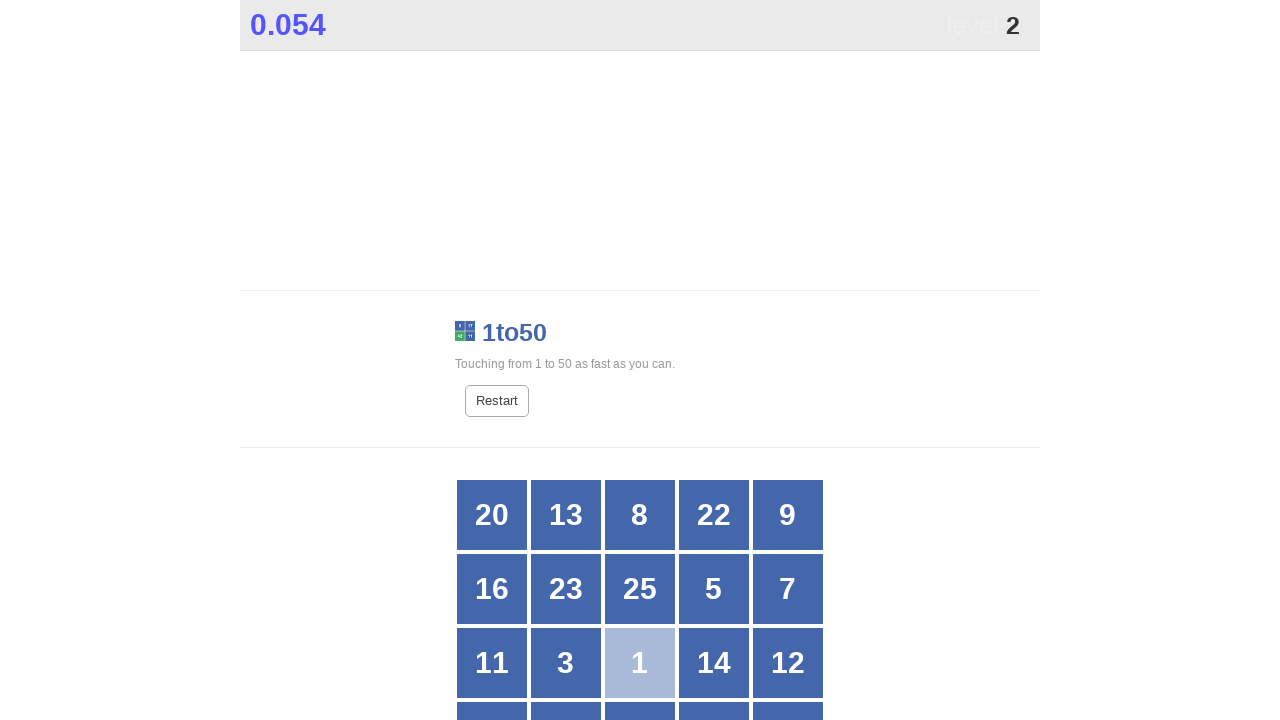

Located all button elements in grid for number 2
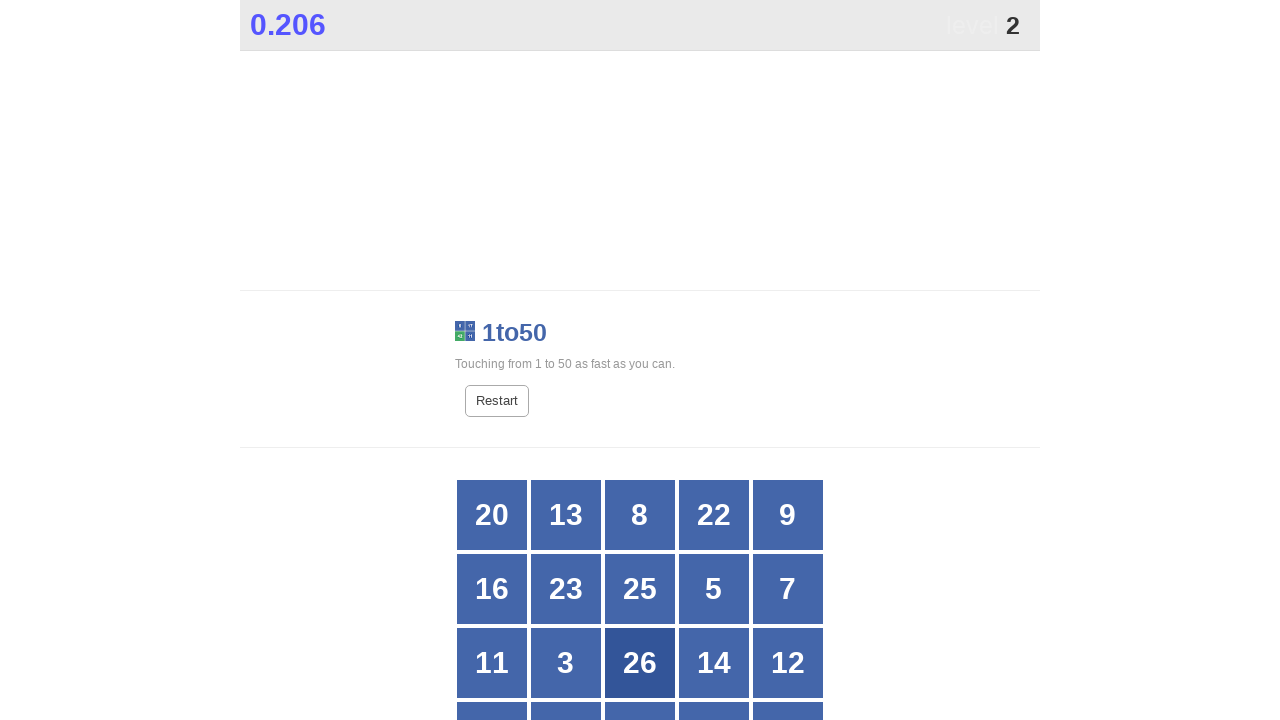

Clicked button with number 2 at (714, 685) on xpath=//*[@id="grid"]/div >> nth=18
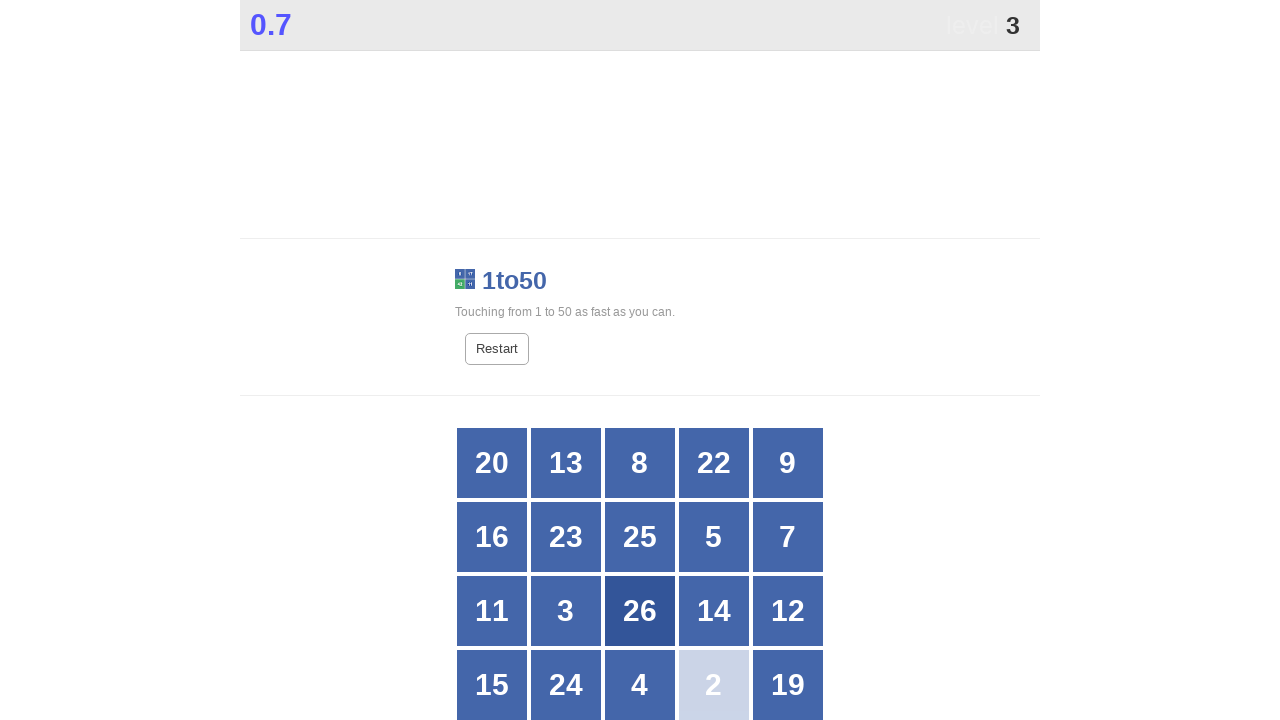

Located all button elements in grid for number 3
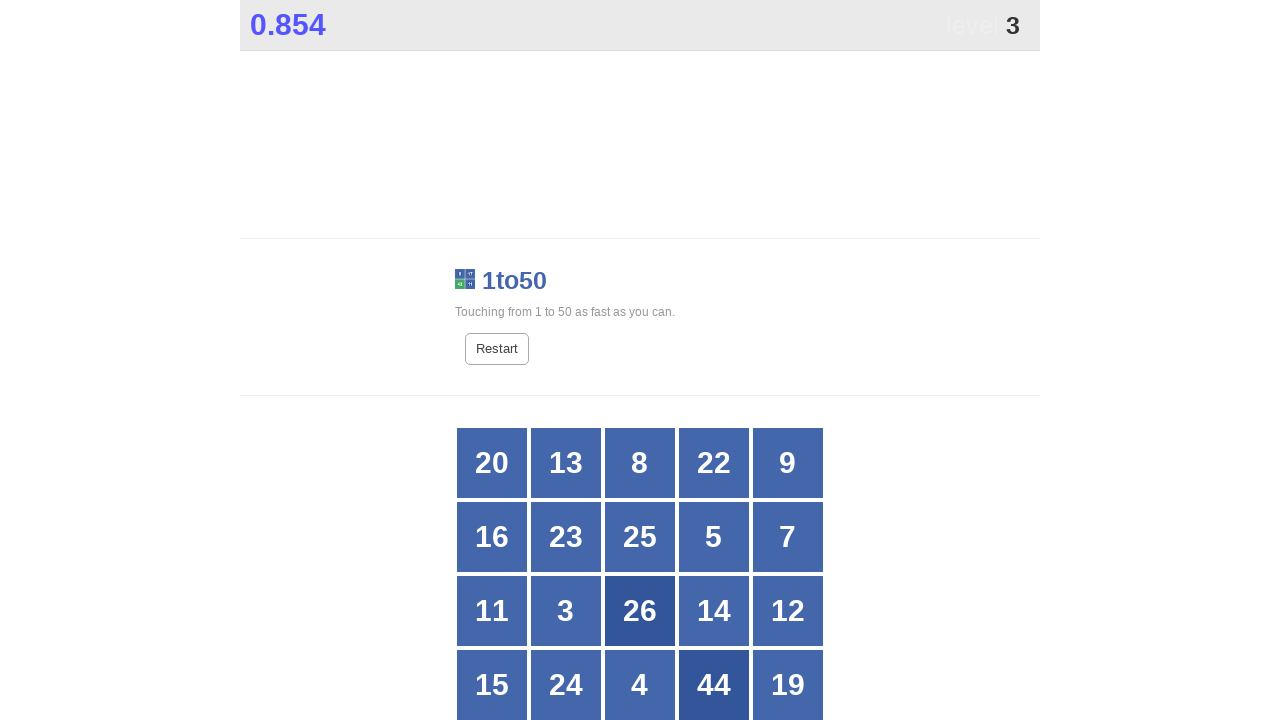

Clicked button with number 3 at (566, 611) on xpath=//*[@id="grid"]/div >> nth=11
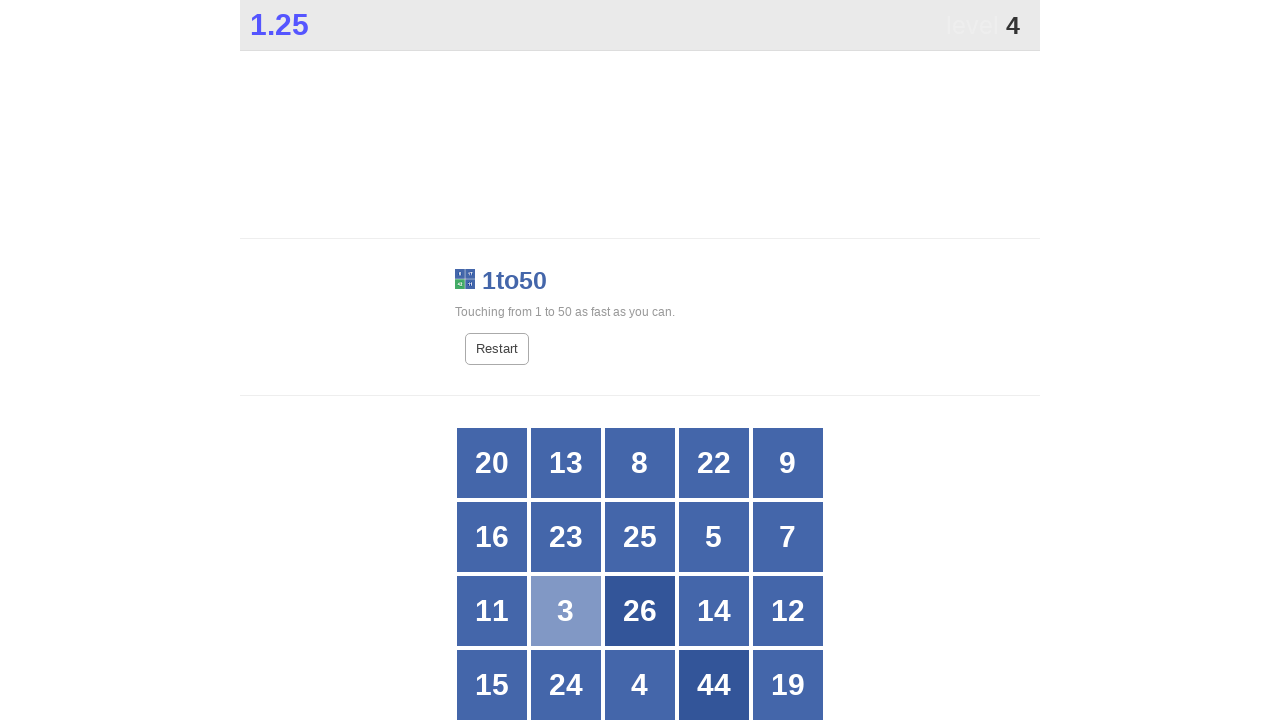

Located all button elements in grid for number 4
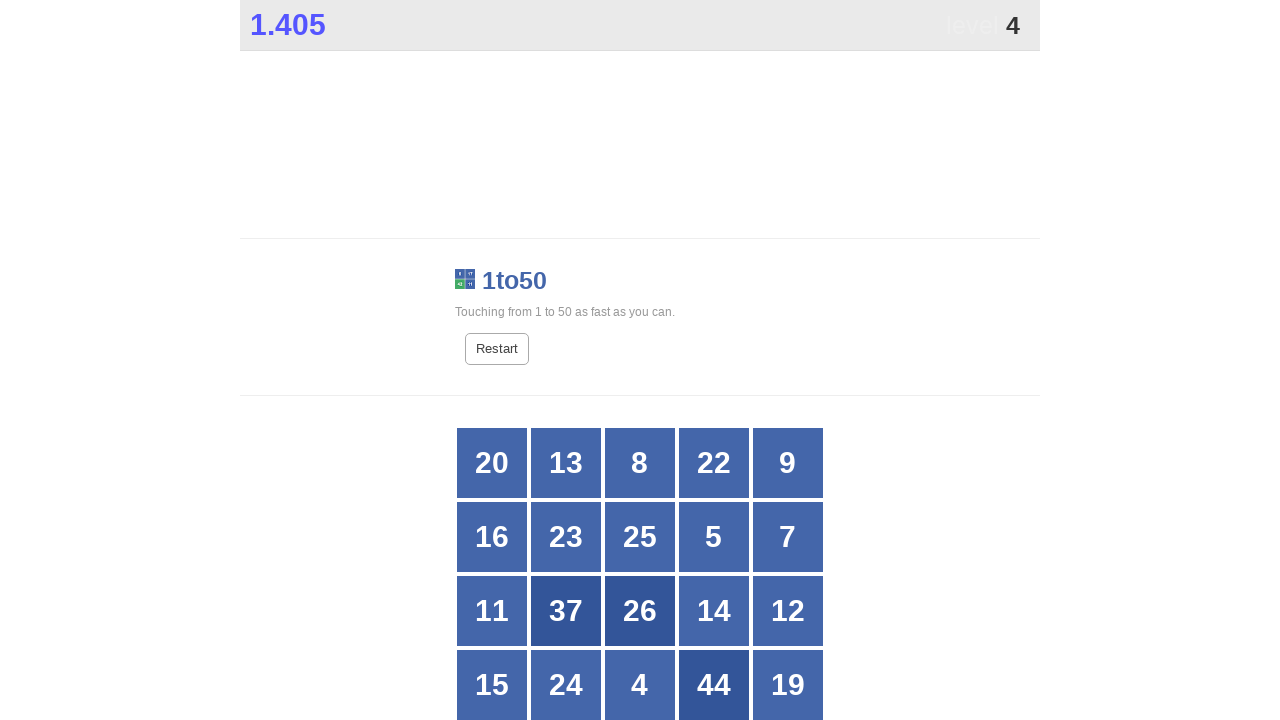

Clicked button with number 4 at (640, 685) on xpath=//*[@id="grid"]/div >> nth=17
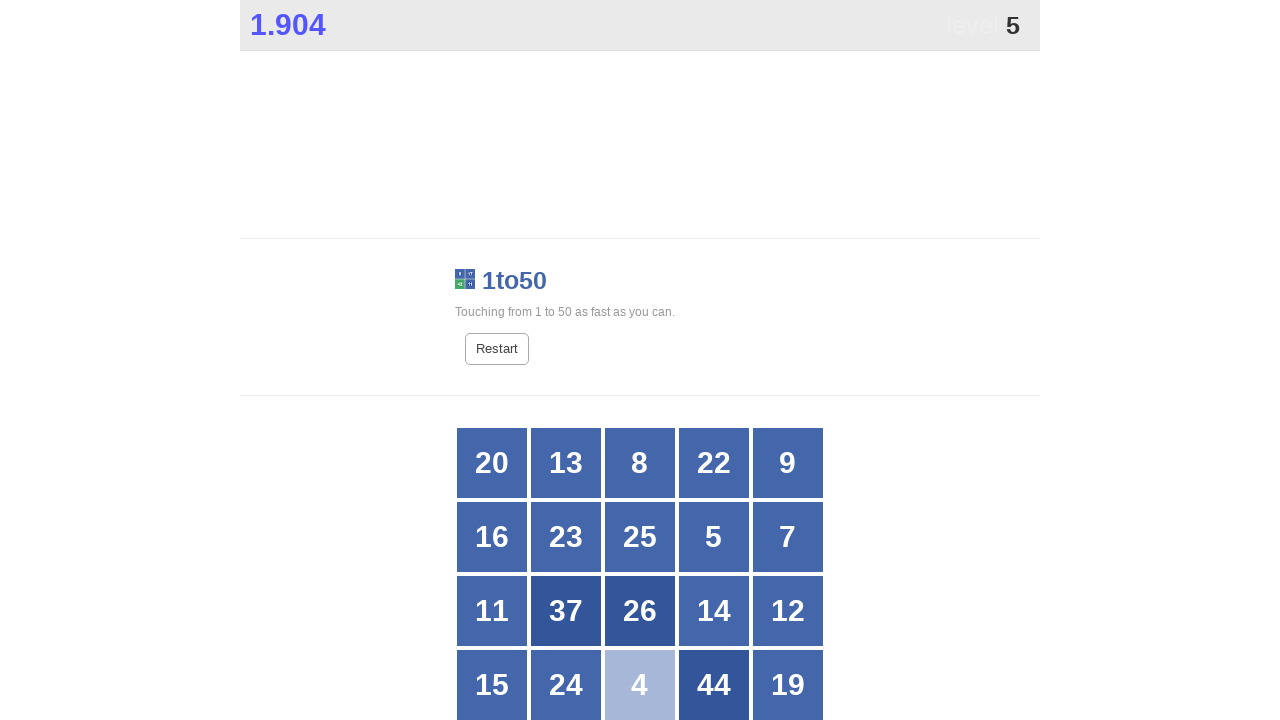

Located all button elements in grid for number 5
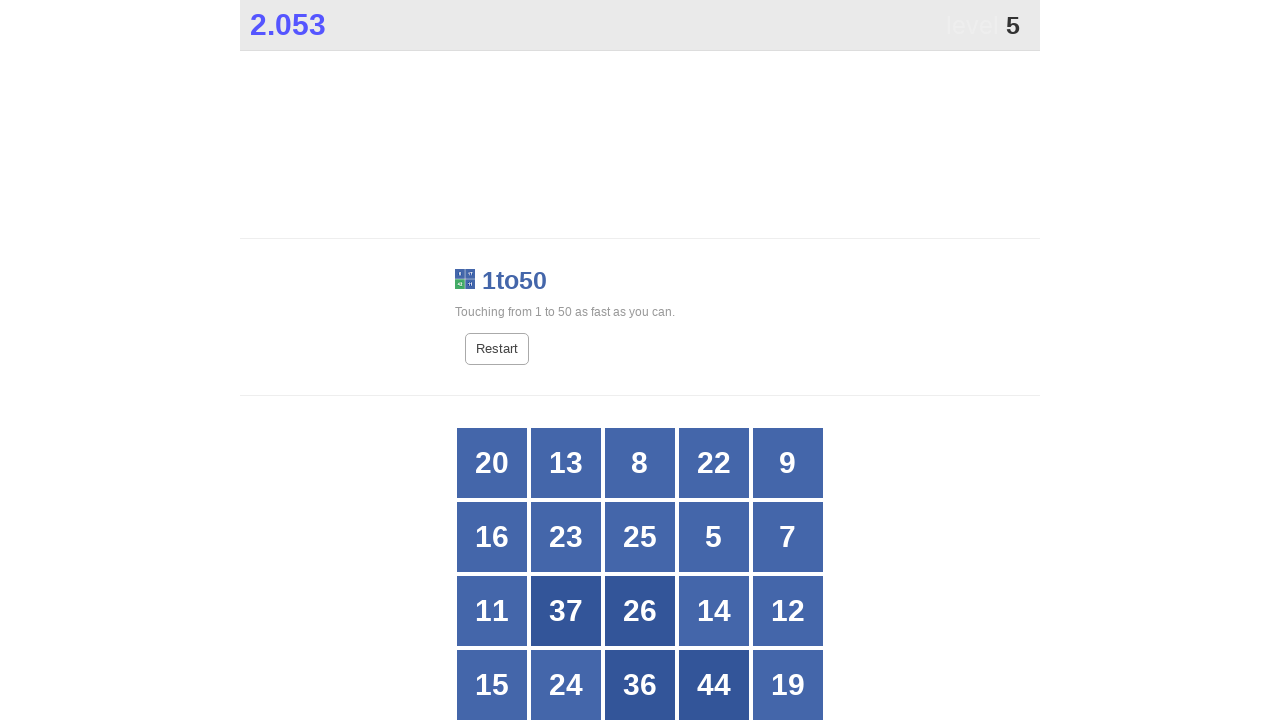

Clicked button with number 5 at (714, 537) on xpath=//*[@id="grid"]/div >> nth=8
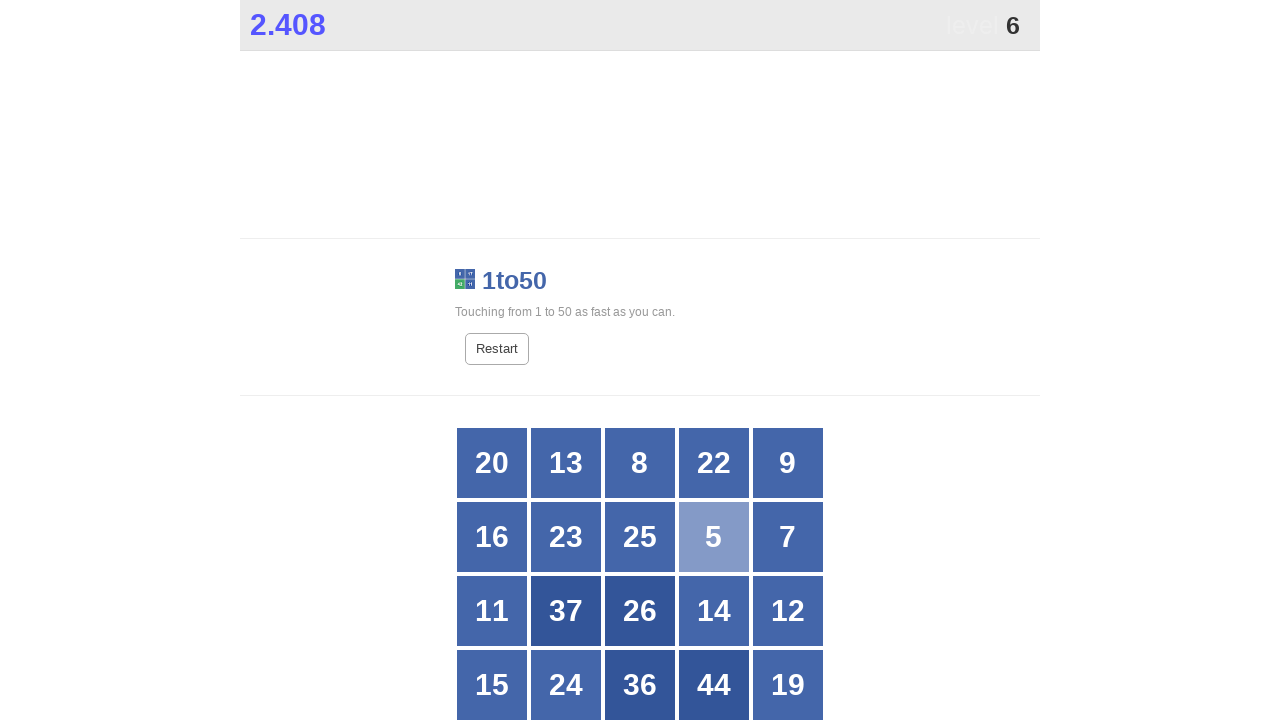

Located all button elements in grid for number 6
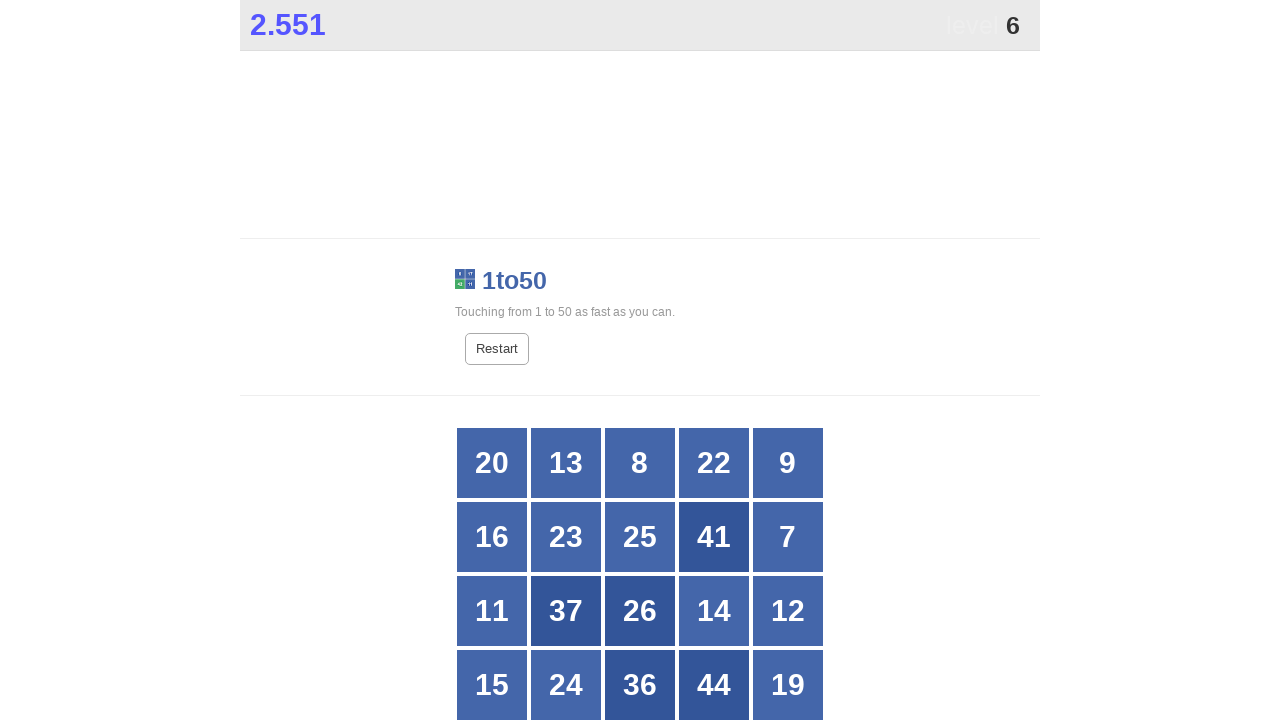

Clicked button with number 6 at (714, 361) on xpath=//*[@id="grid"]/div >> nth=23
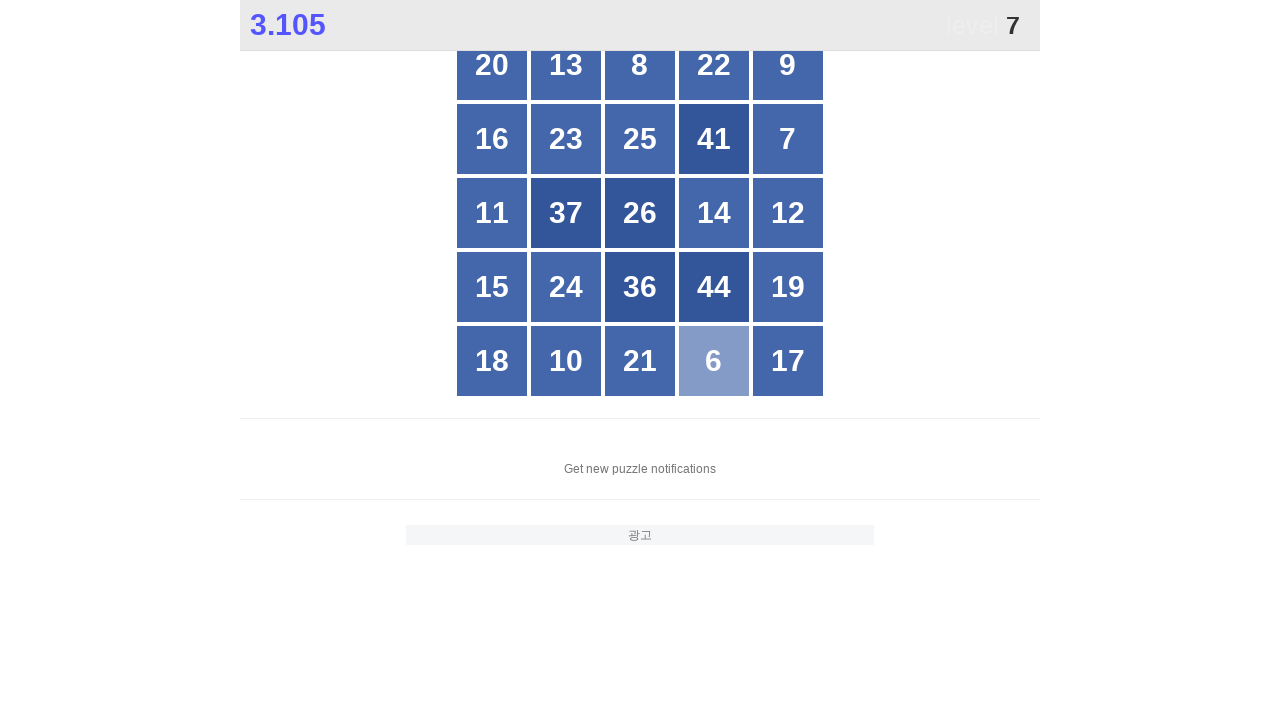

Located all button elements in grid for number 7
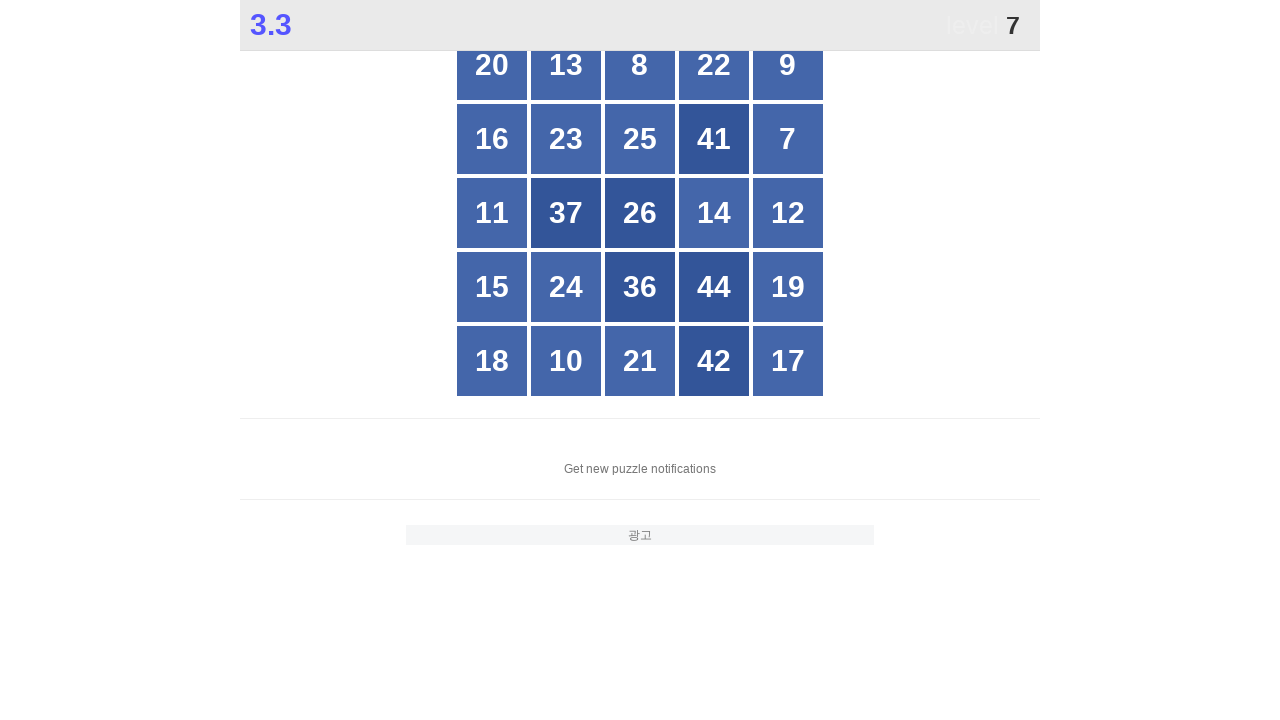

Clicked button with number 7 at (788, 139) on xpath=//*[@id="grid"]/div >> nth=9
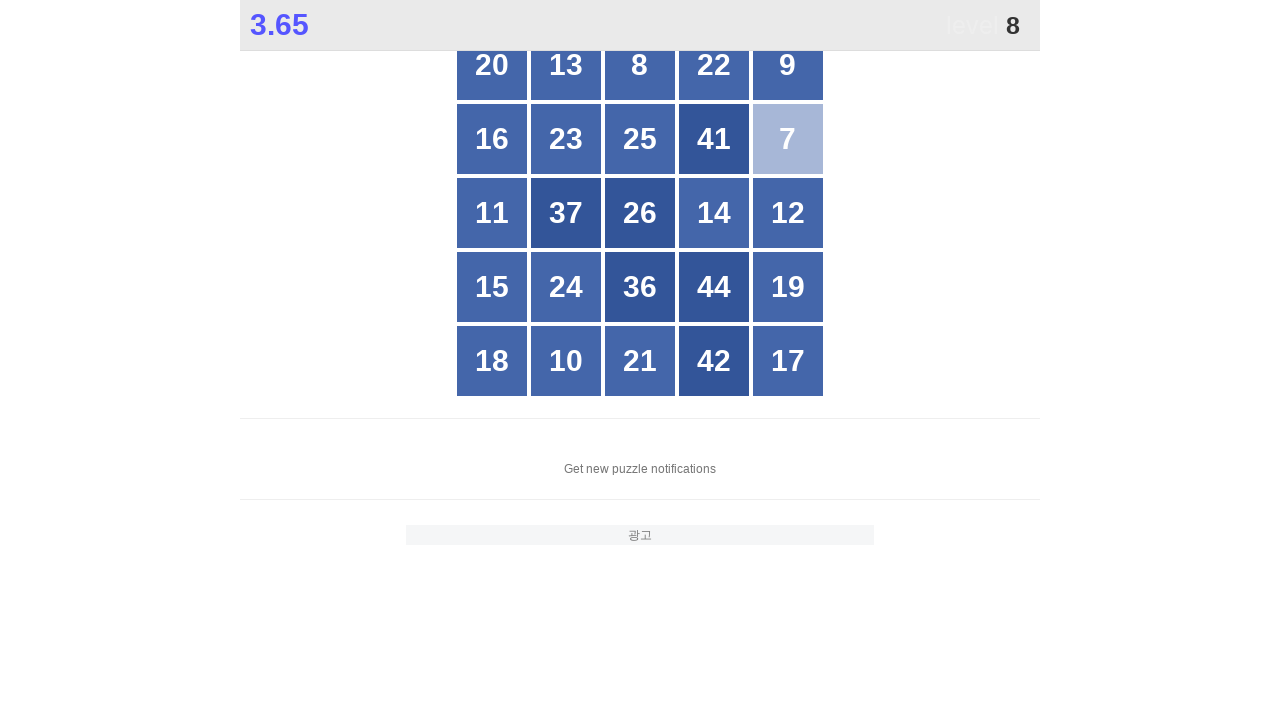

Located all button elements in grid for number 8
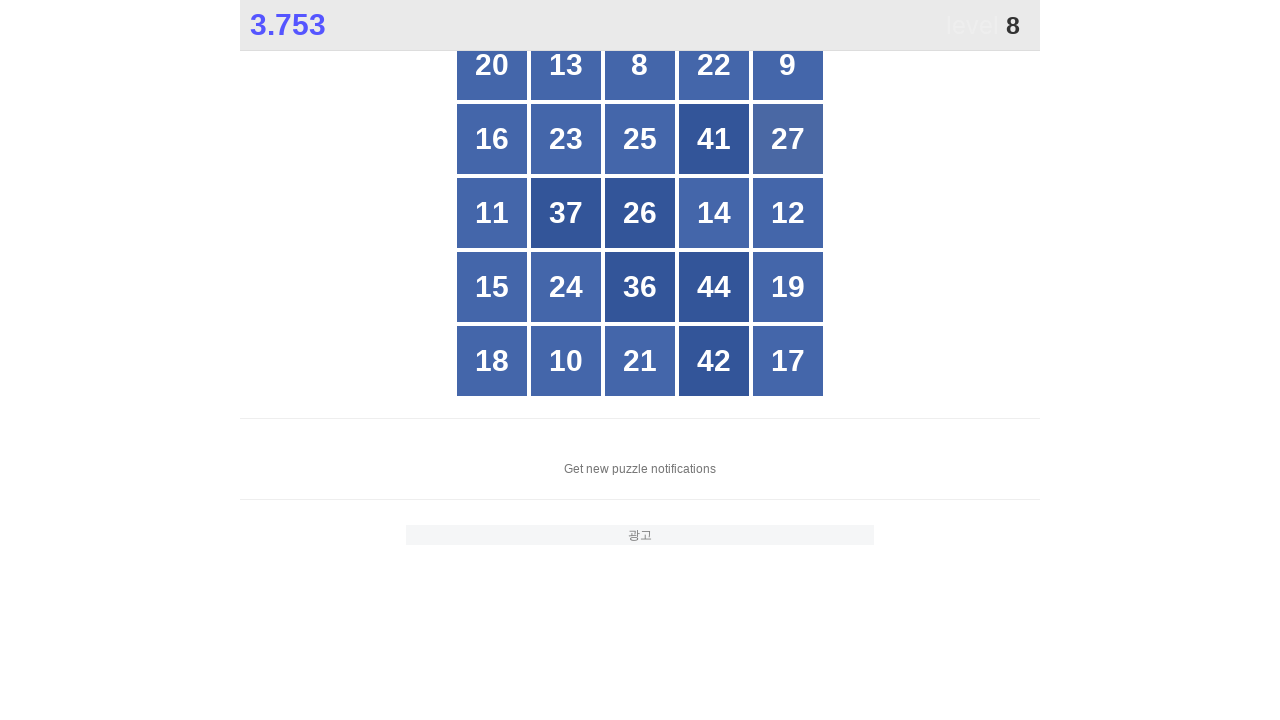

Clicked button with number 8 at (640, 65) on xpath=//*[@id="grid"]/div >> nth=2
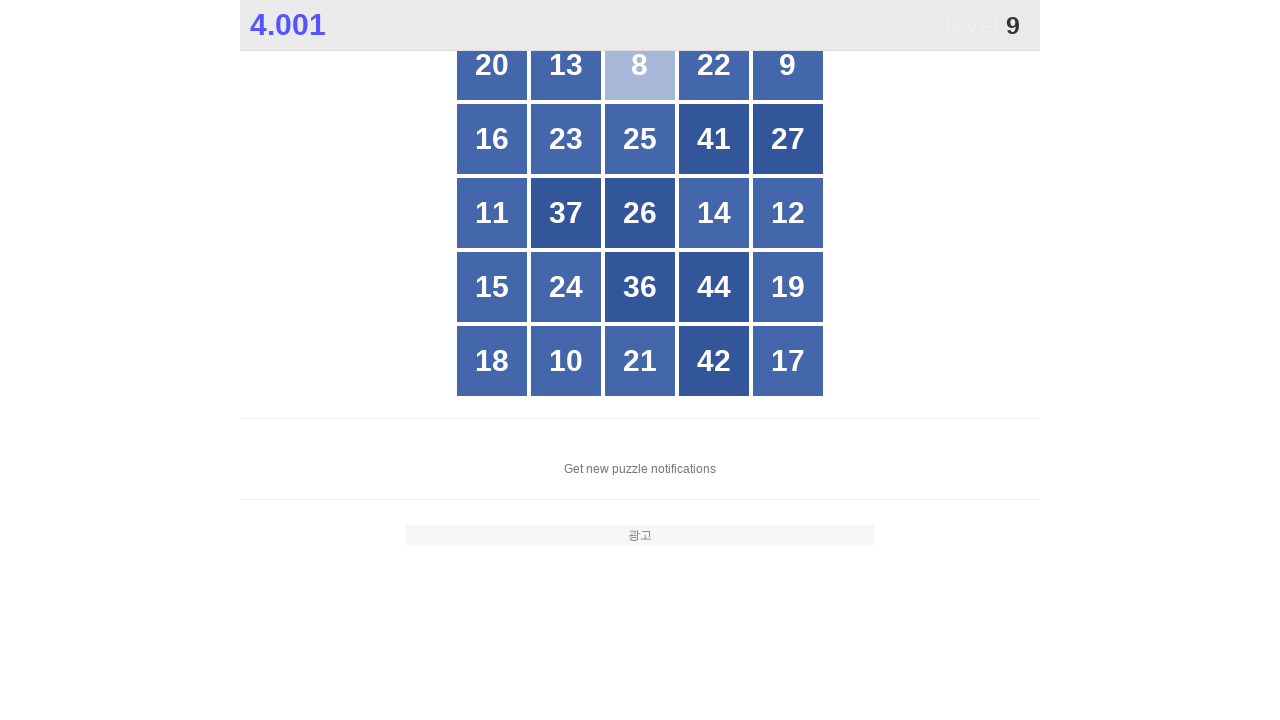

Located all button elements in grid for number 9
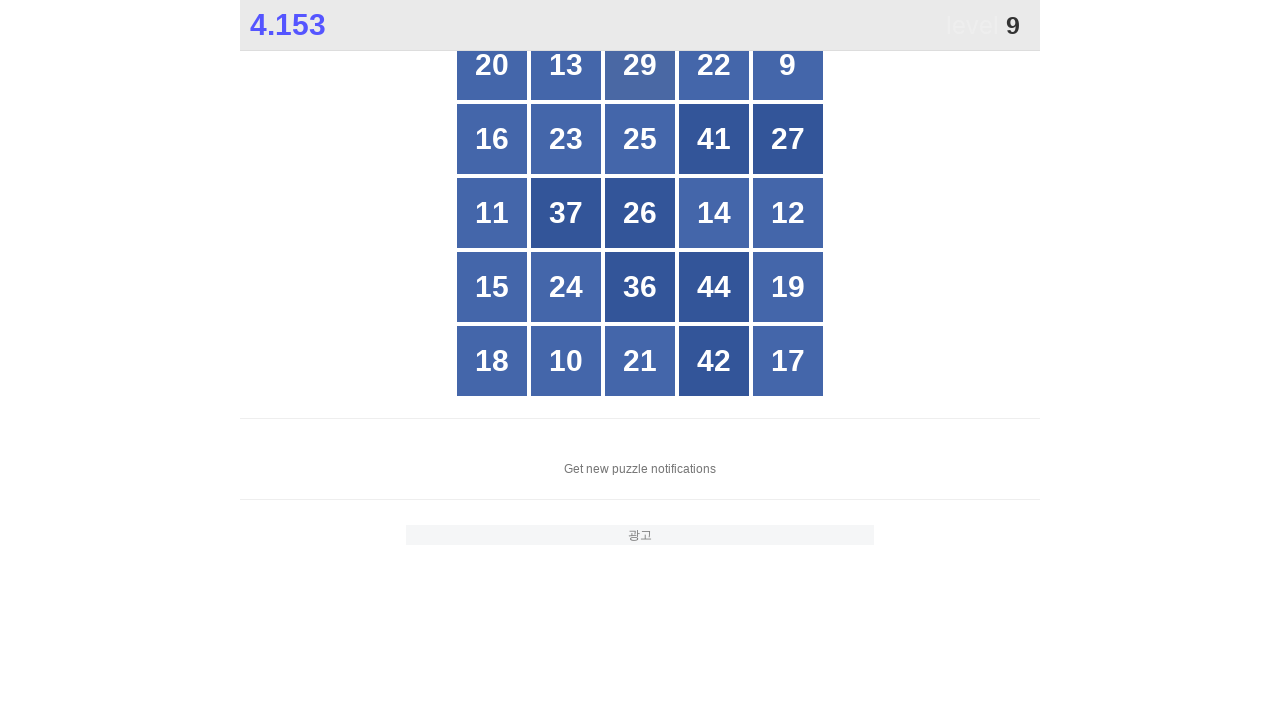

Clicked button with number 9 at (788, 65) on xpath=//*[@id="grid"]/div >> nth=4
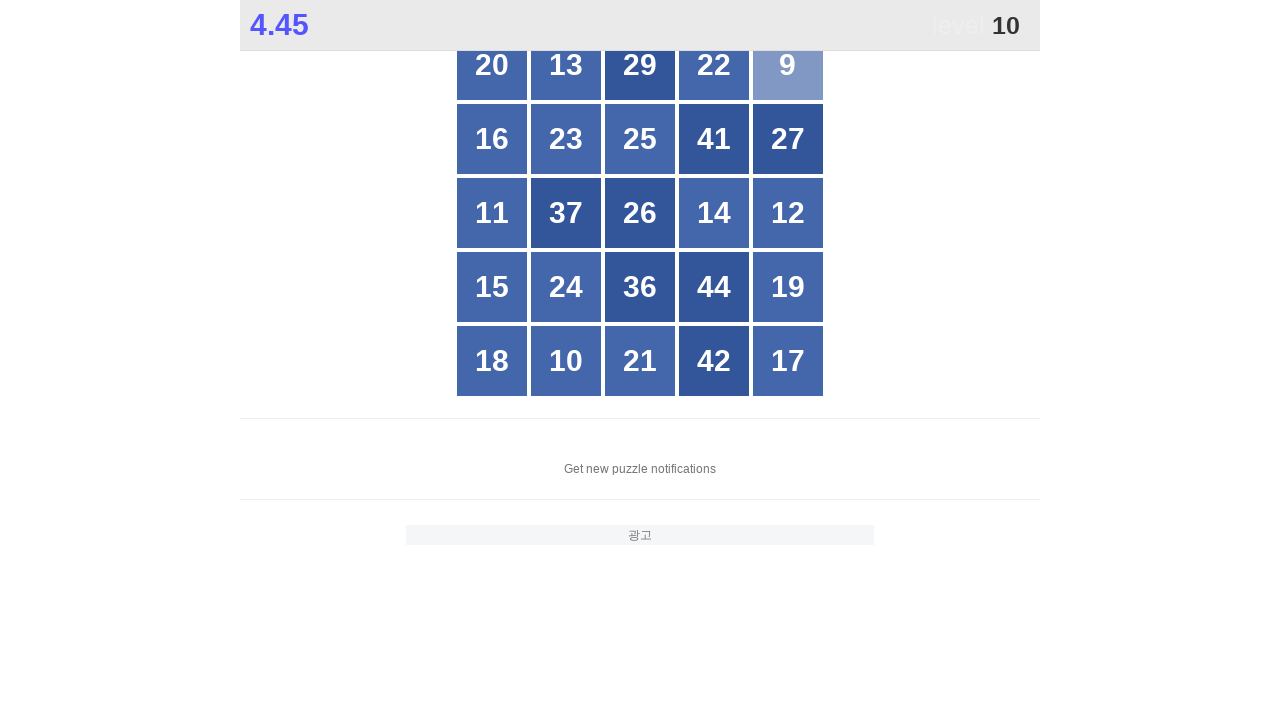

Located all button elements in grid for number 10
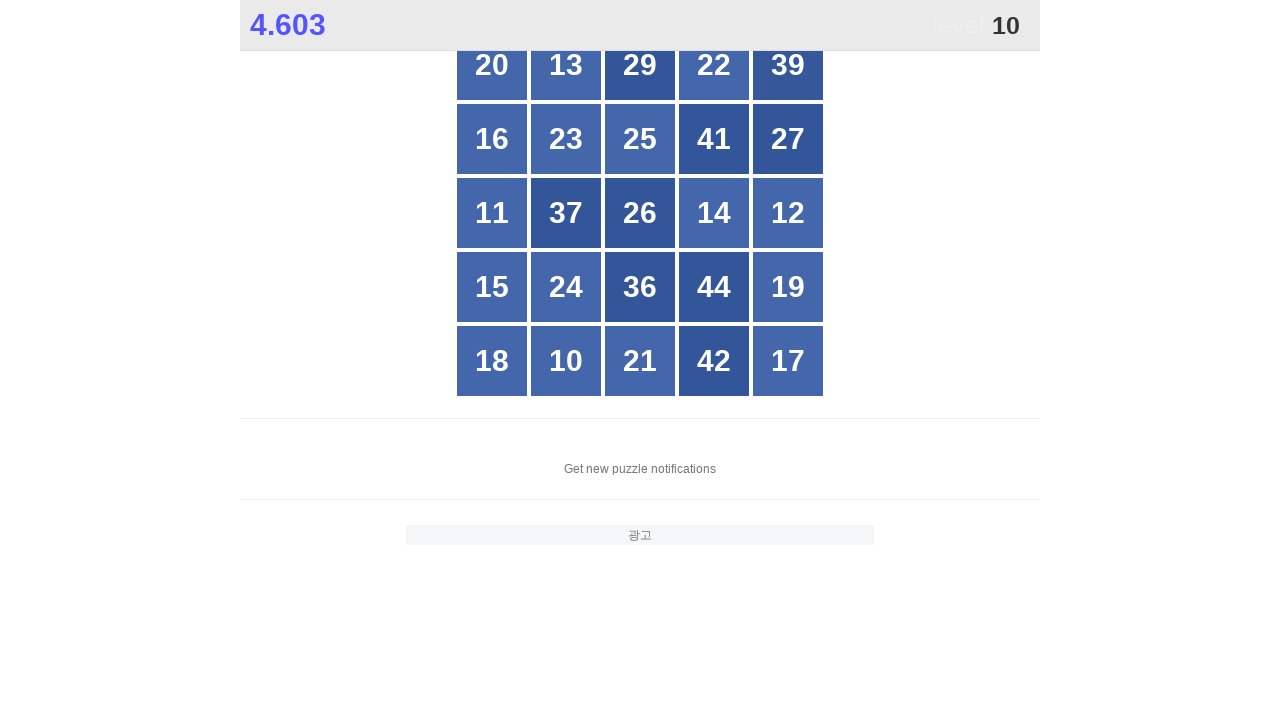

Clicked button with number 10 at (566, 361) on xpath=//*[@id="grid"]/div >> nth=21
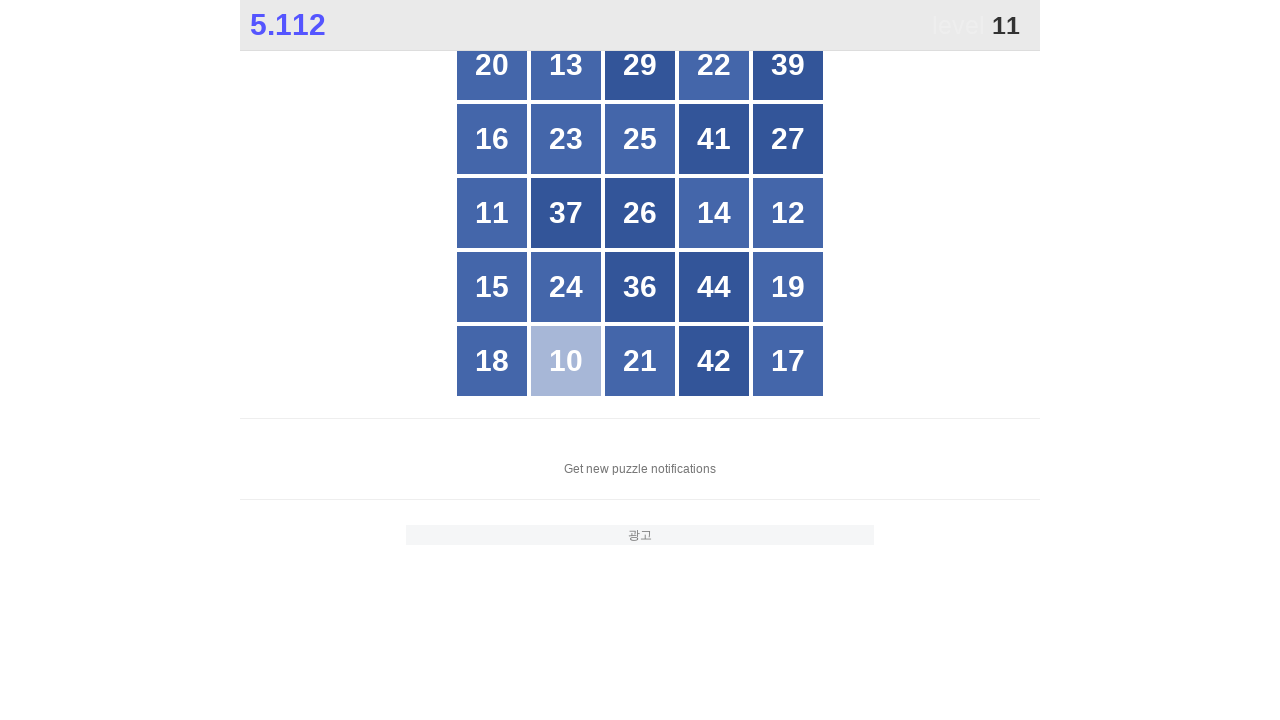

Located all button elements in grid for number 11
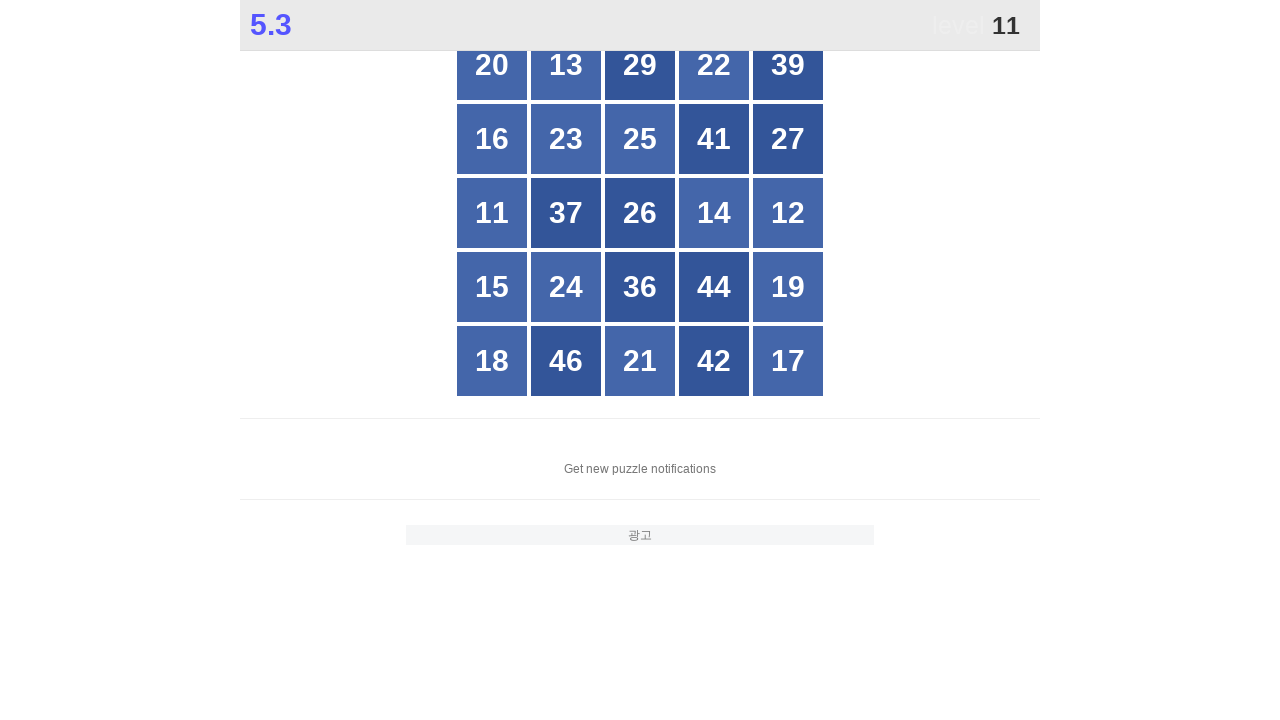

Clicked button with number 11 at (492, 213) on xpath=//*[@id="grid"]/div >> nth=10
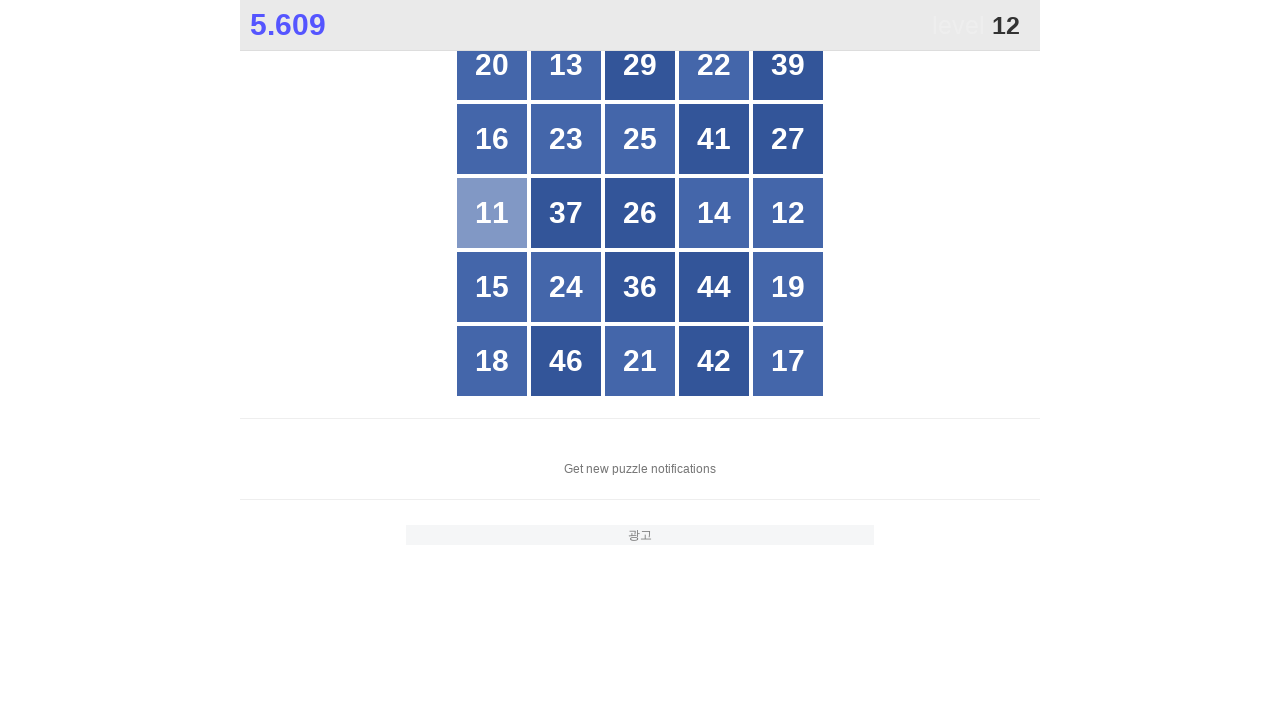

Located all button elements in grid for number 12
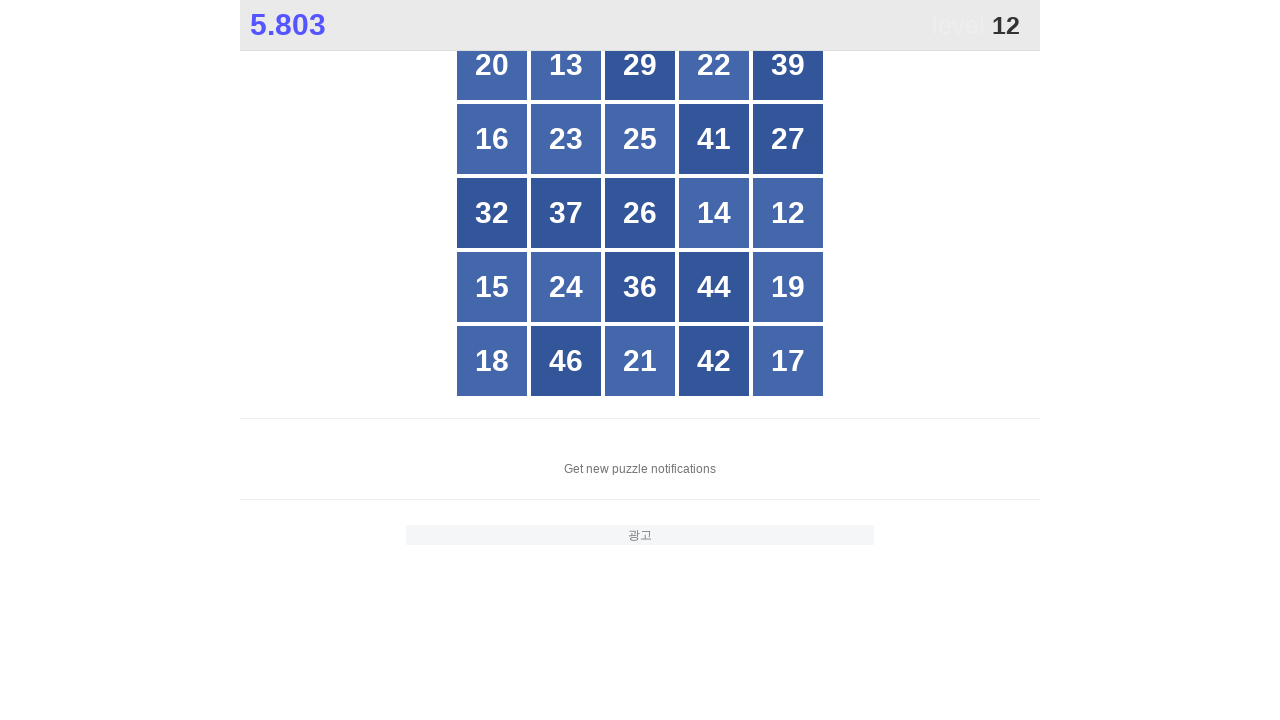

Clicked button with number 12 at (788, 213) on xpath=//*[@id="grid"]/div >> nth=14
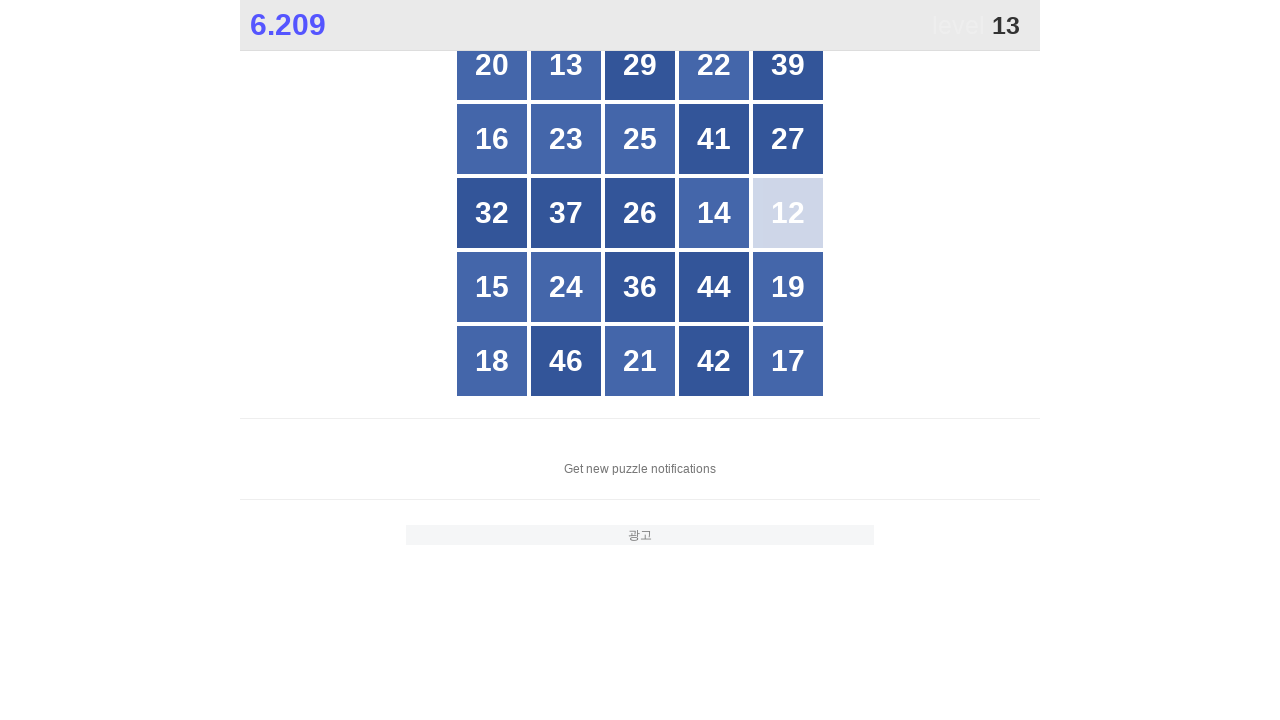

Located all button elements in grid for number 13
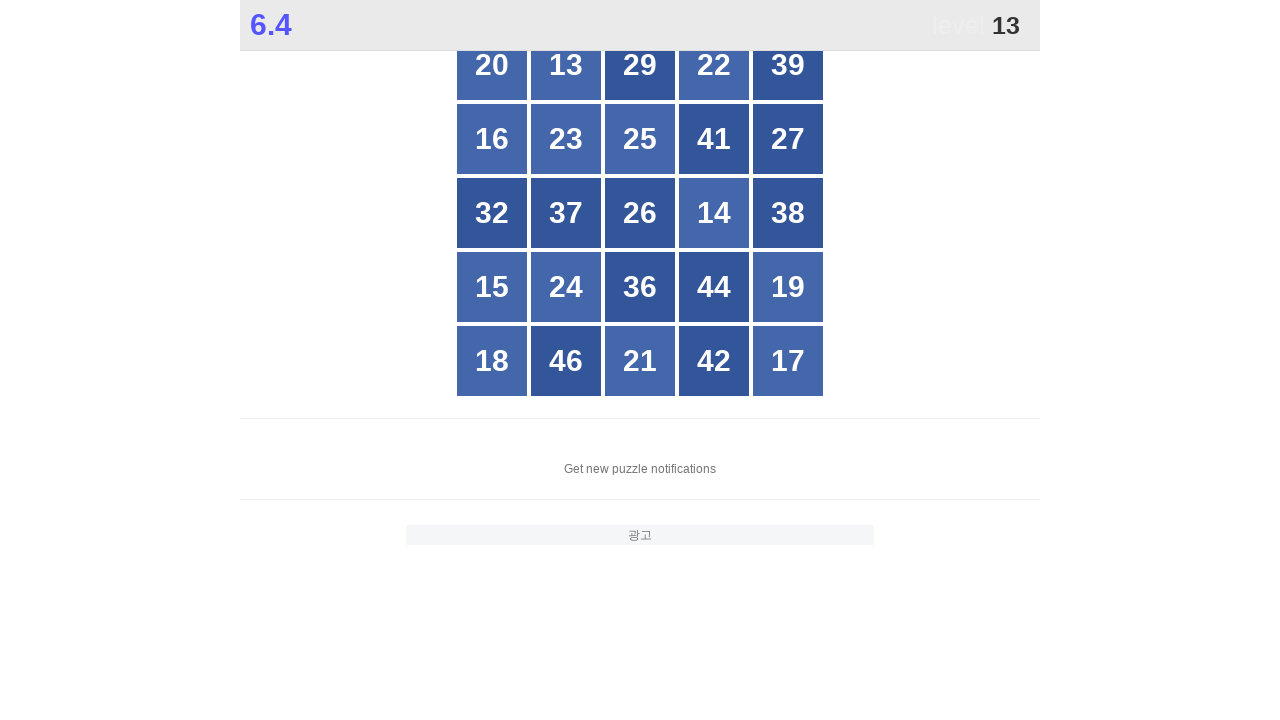

Clicked button with number 13 at (566, 65) on xpath=//*[@id="grid"]/div >> nth=1
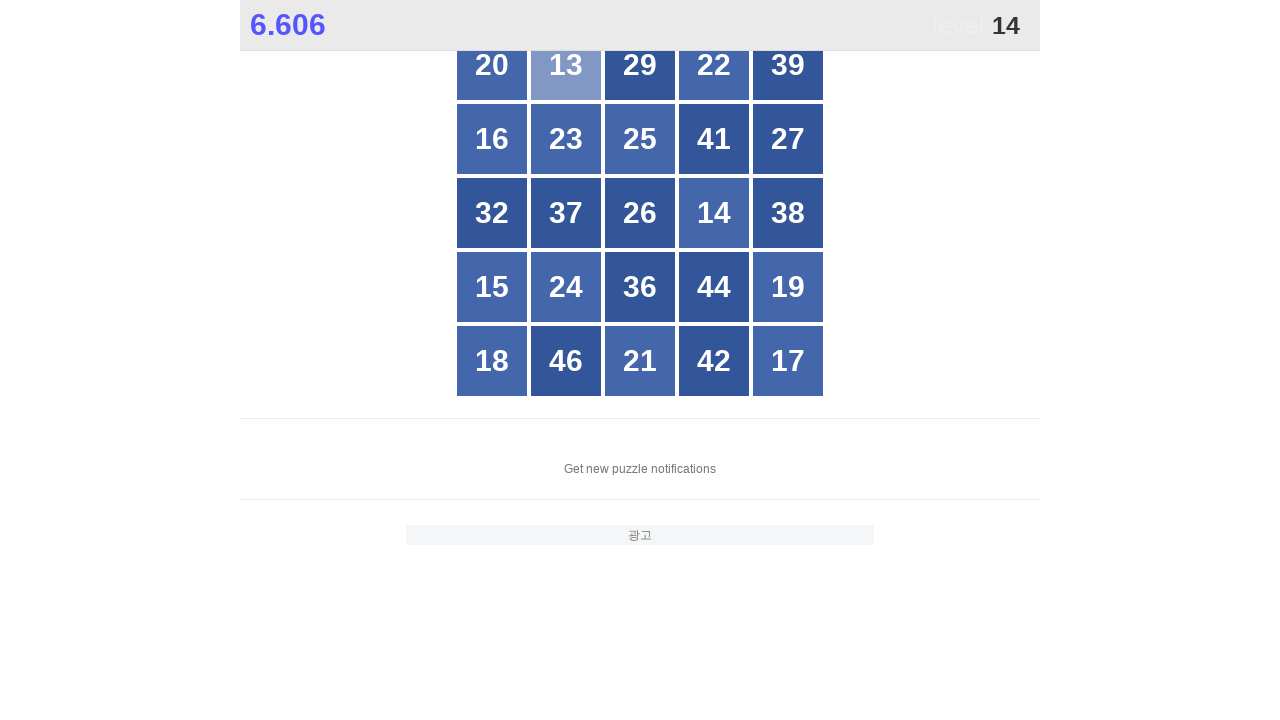

Located all button elements in grid for number 14
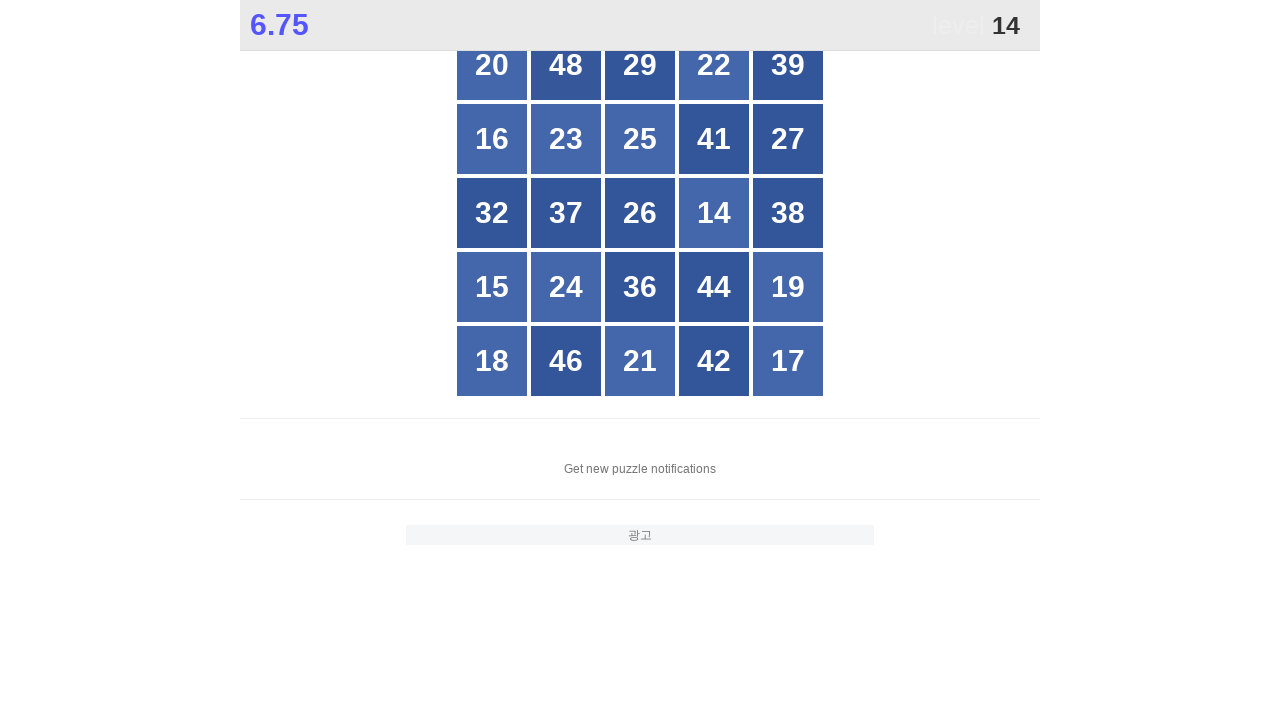

Clicked button with number 14 at (714, 213) on xpath=//*[@id="grid"]/div >> nth=13
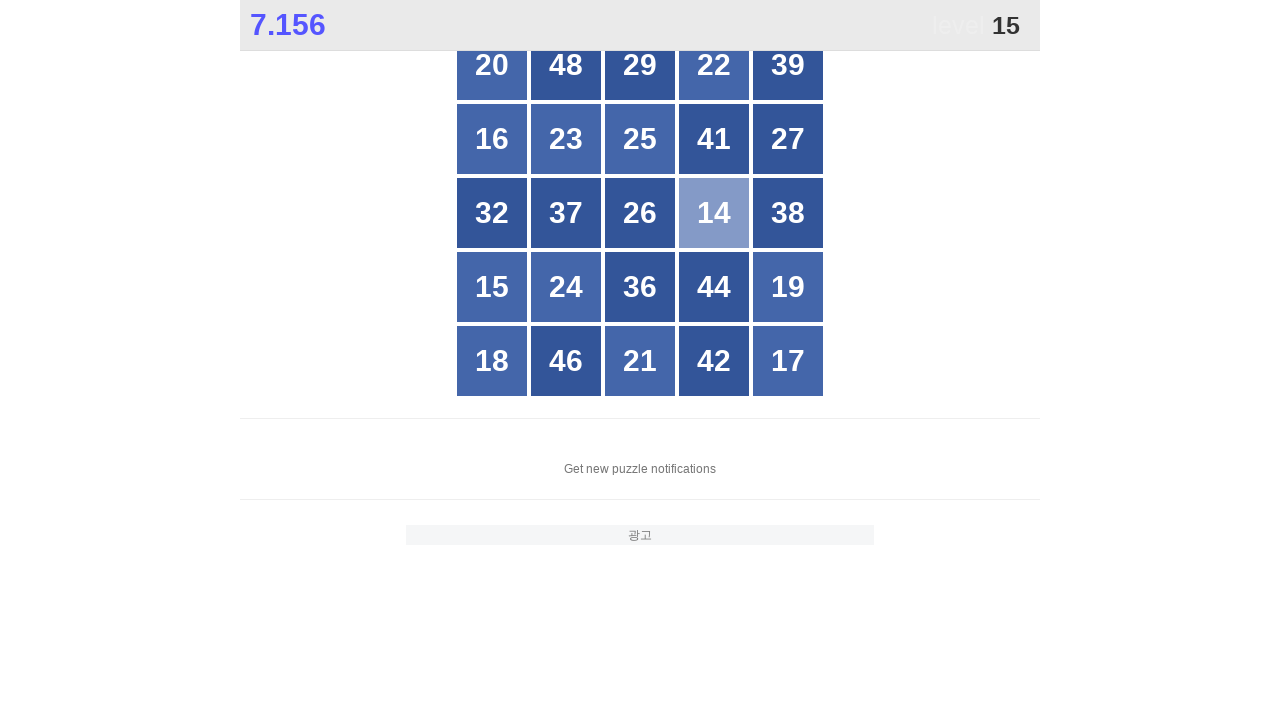

Located all button elements in grid for number 15
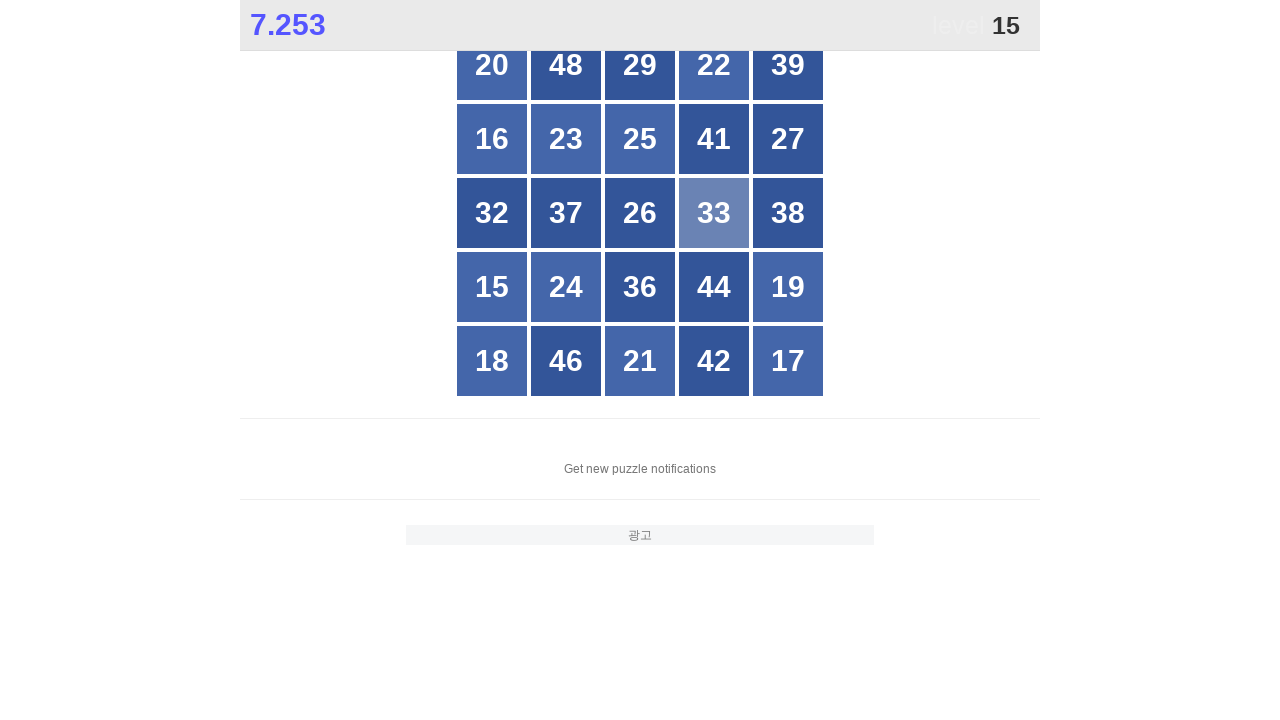

Clicked button with number 15 at (492, 287) on xpath=//*[@id="grid"]/div >> nth=15
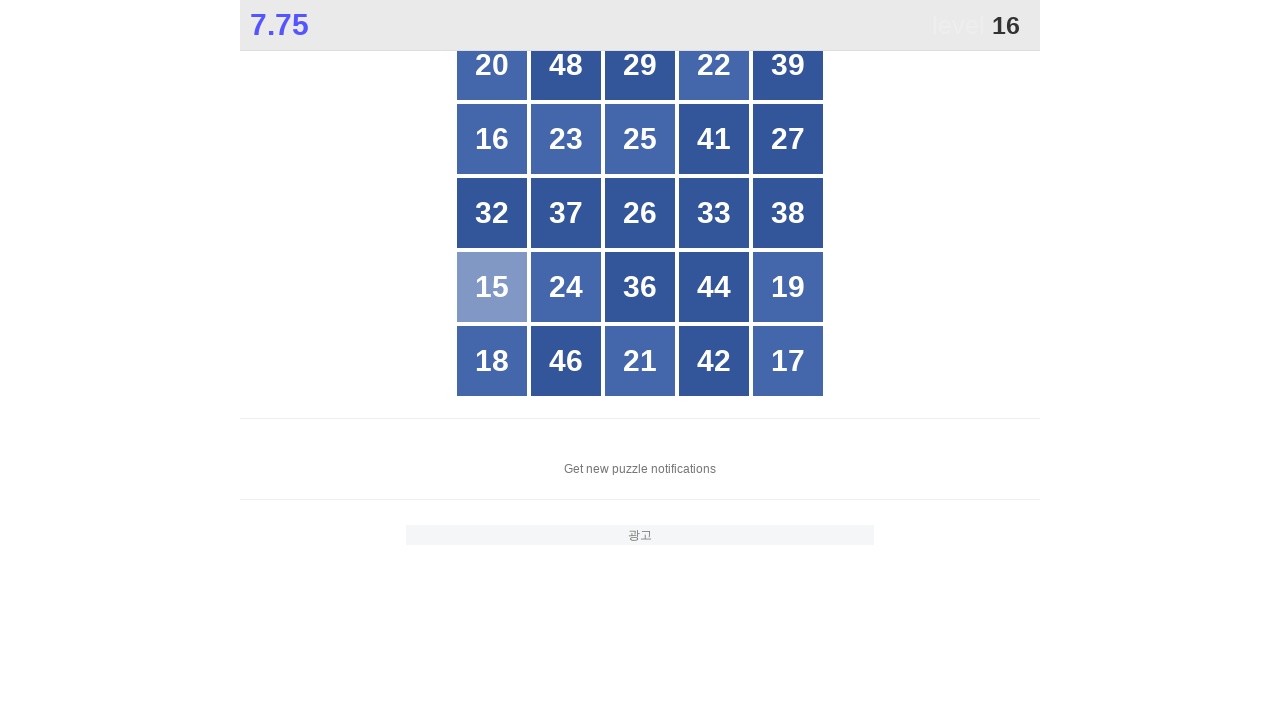

Located all button elements in grid for number 16
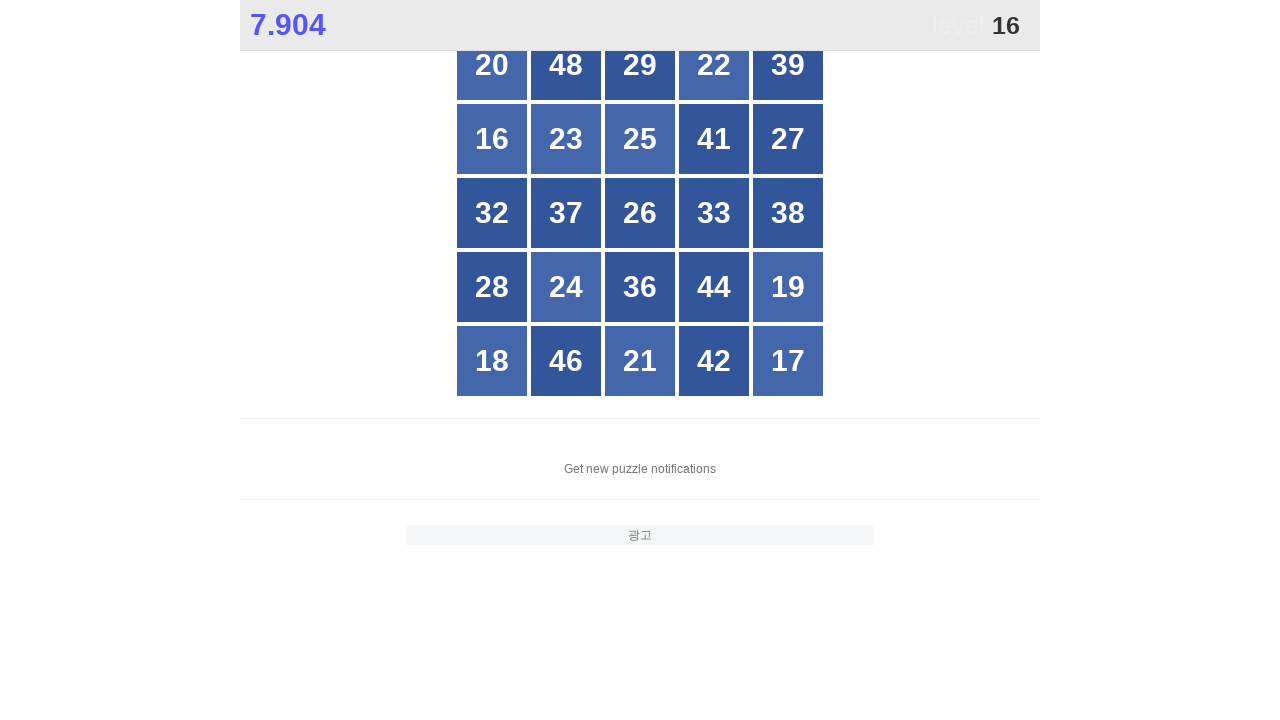

Clicked button with number 16 at (492, 139) on xpath=//*[@id="grid"]/div >> nth=5
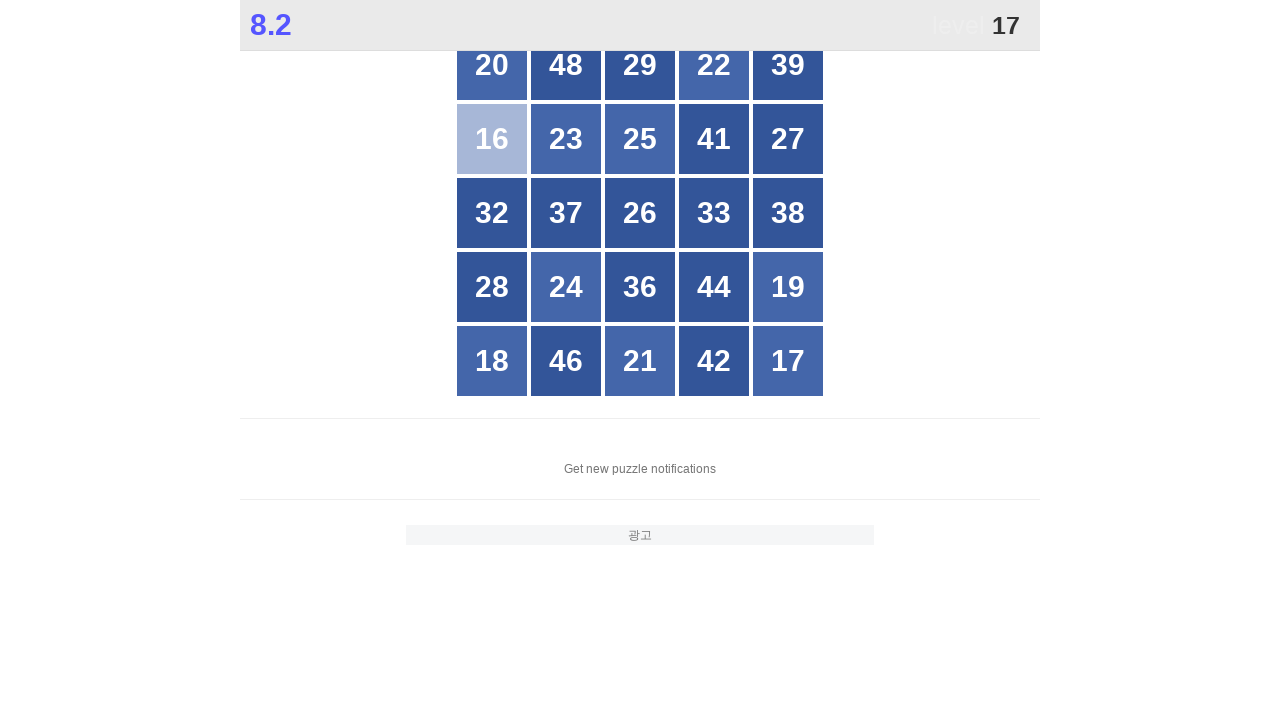

Located all button elements in grid for number 17
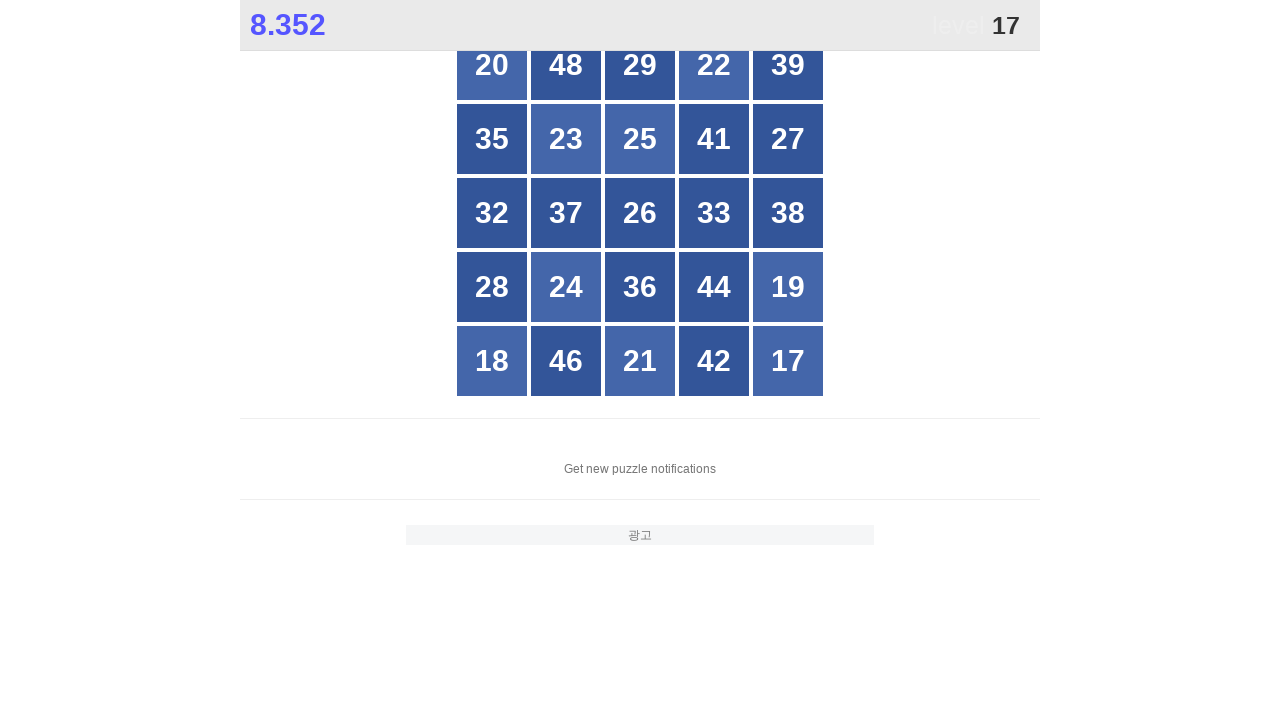

Clicked button with number 17 at (788, 361) on xpath=//*[@id="grid"]/div >> nth=24
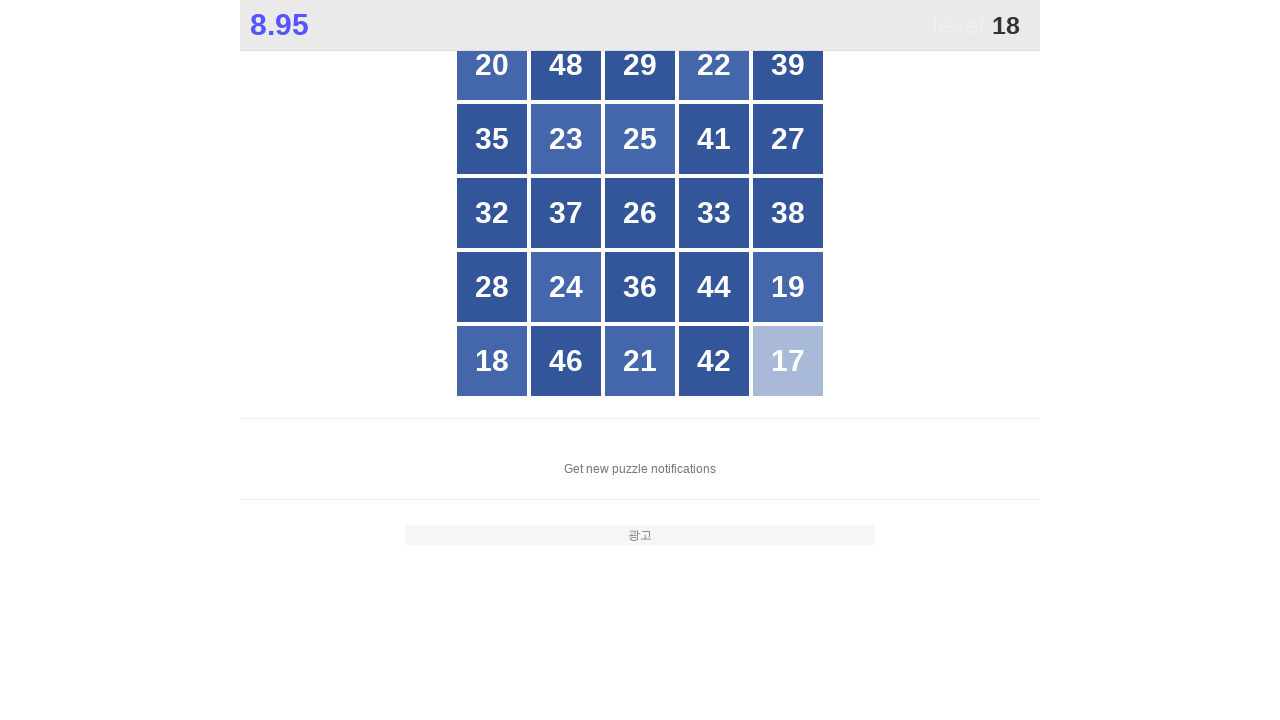

Located all button elements in grid for number 18
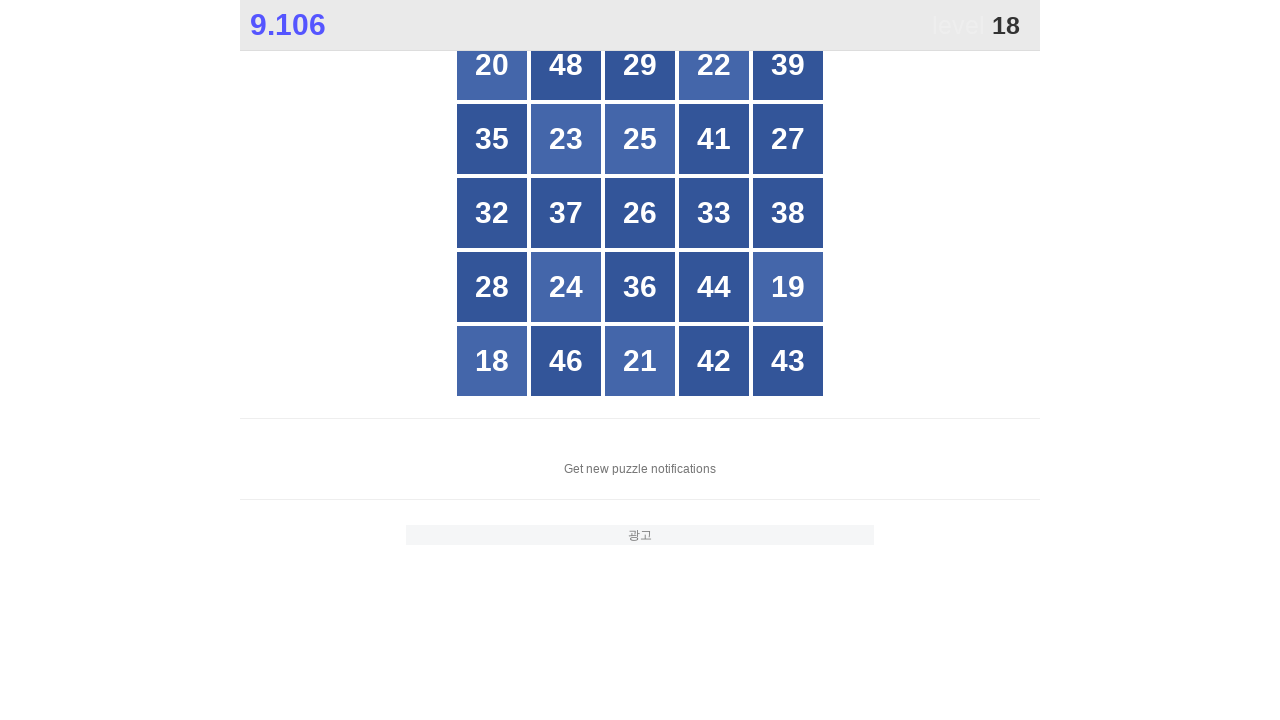

Clicked button with number 18 at (492, 361) on xpath=//*[@id="grid"]/div >> nth=20
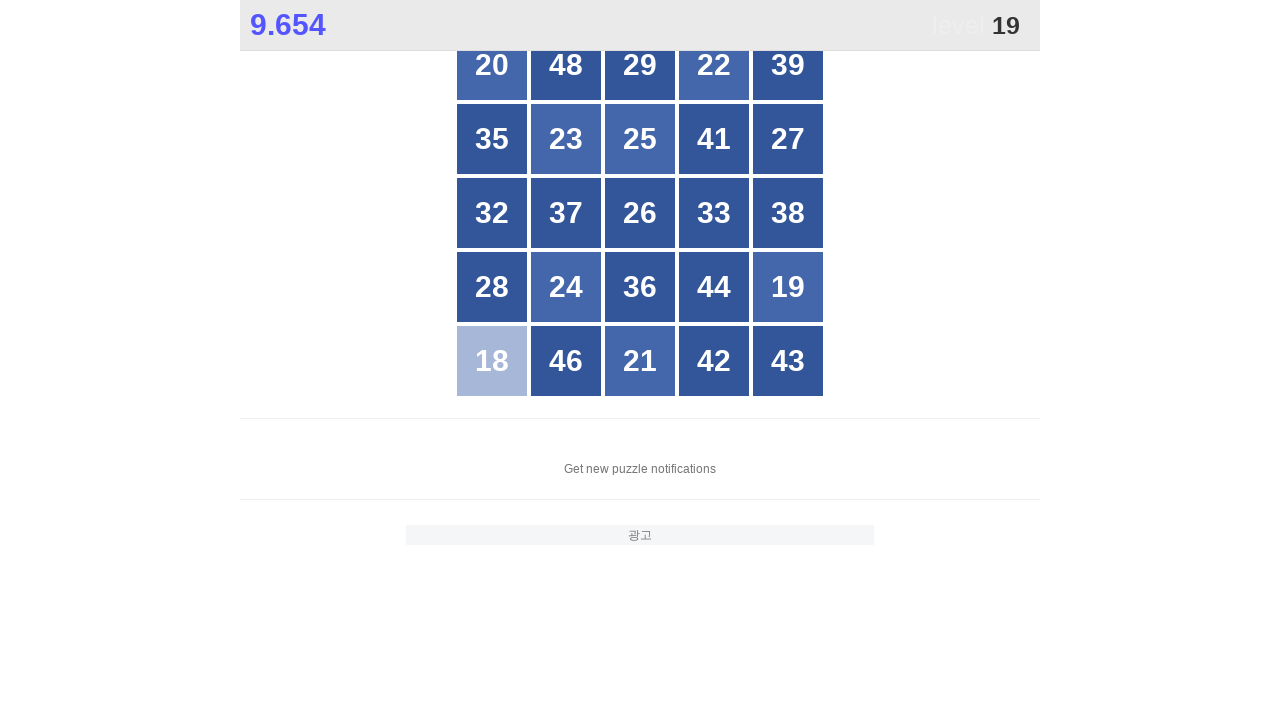

Located all button elements in grid for number 19
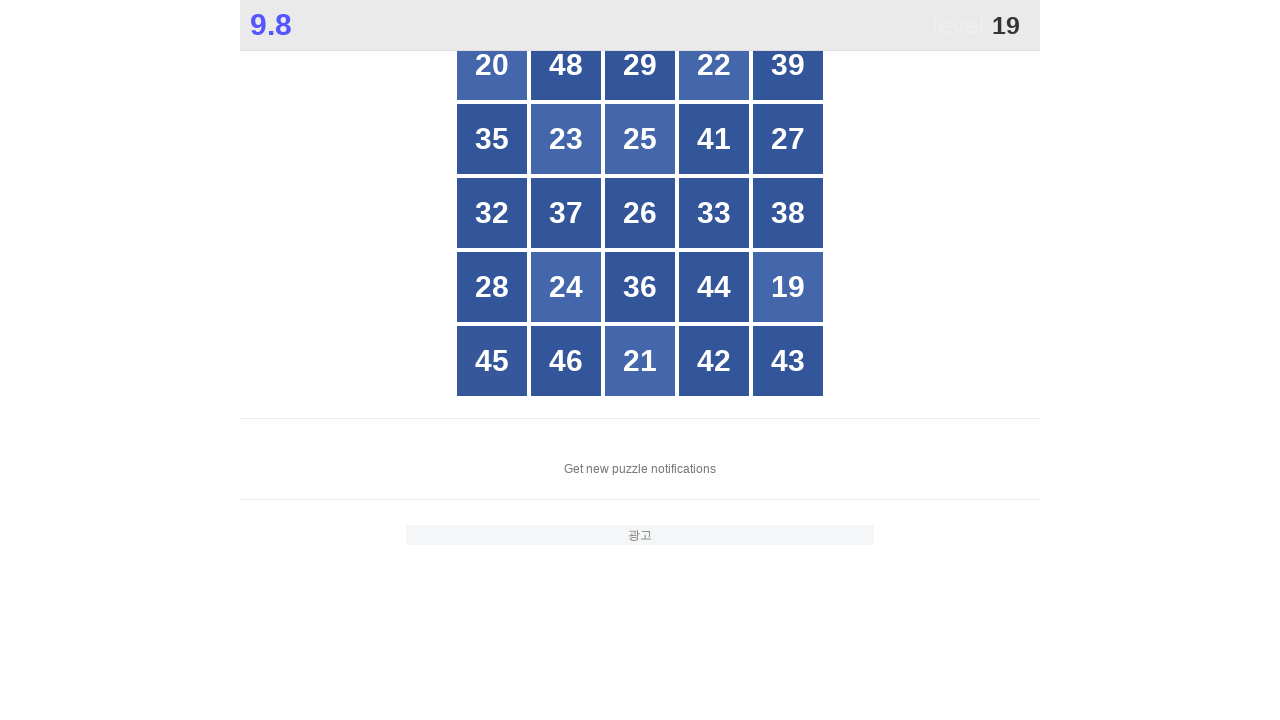

Clicked button with number 19 at (788, 287) on xpath=//*[@id="grid"]/div >> nth=19
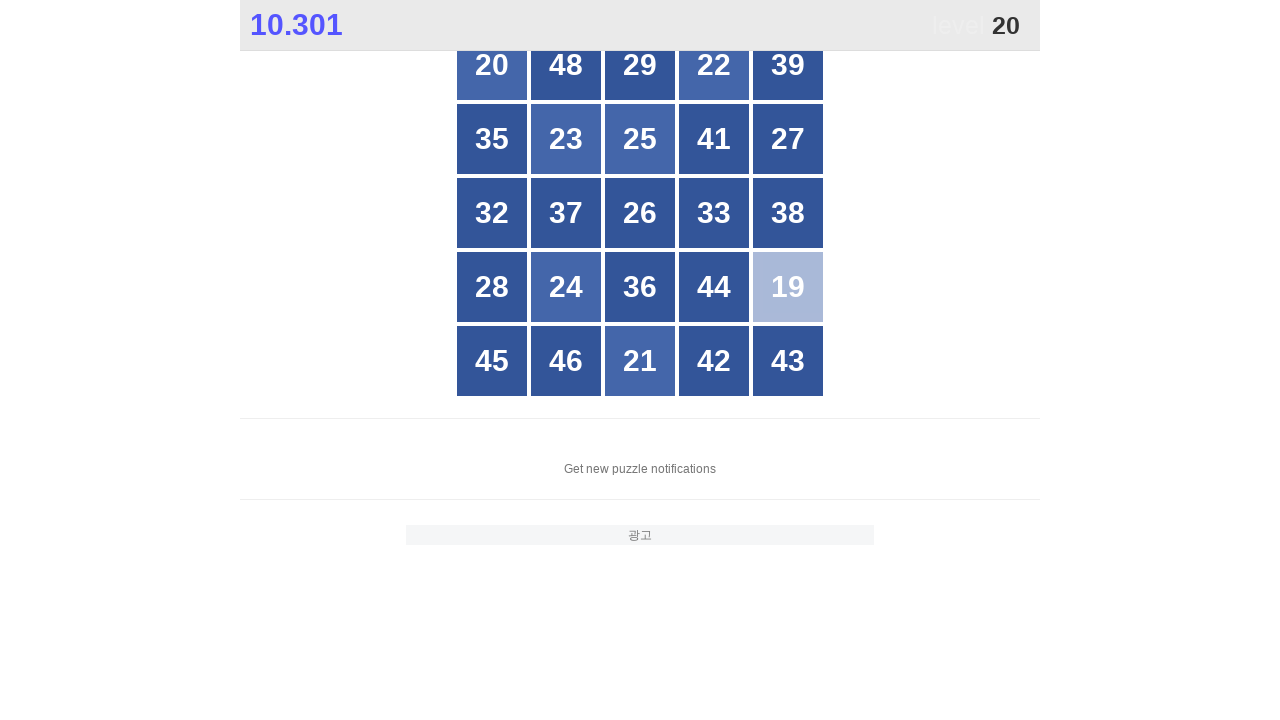

Located all button elements in grid for number 20
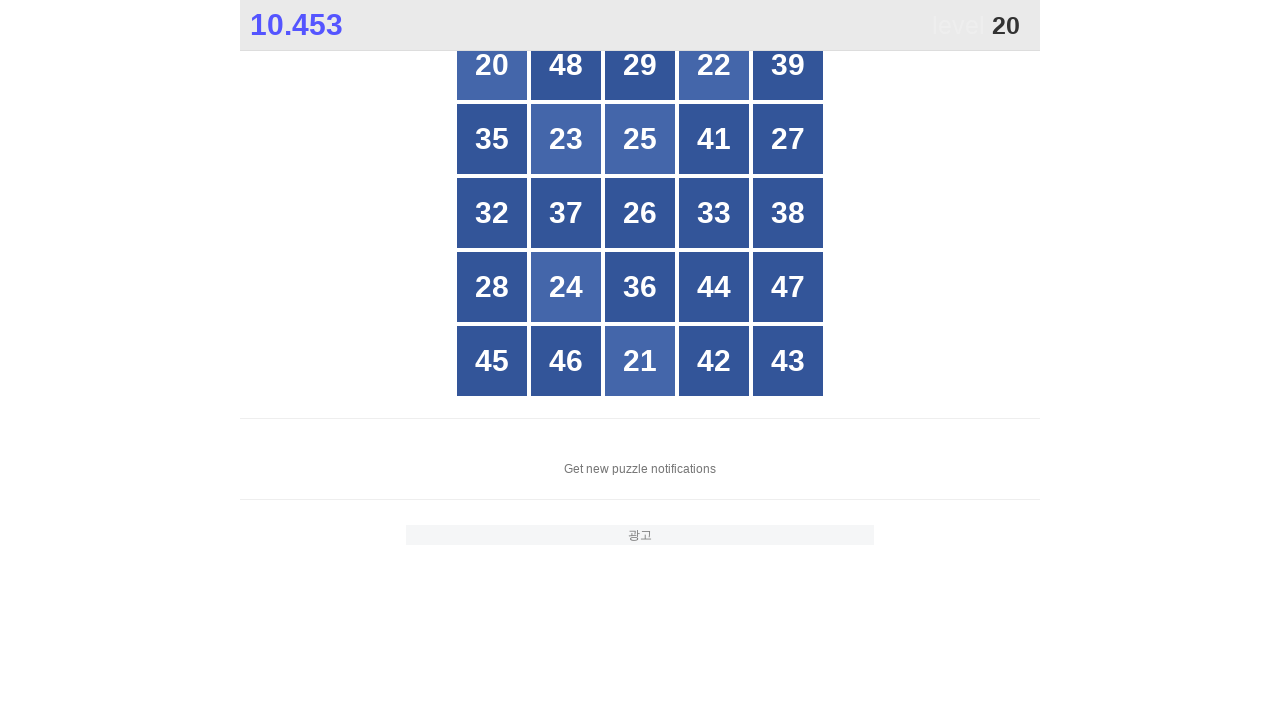

Clicked button with number 20 at (492, 65) on xpath=//*[@id="grid"]/div >> nth=0
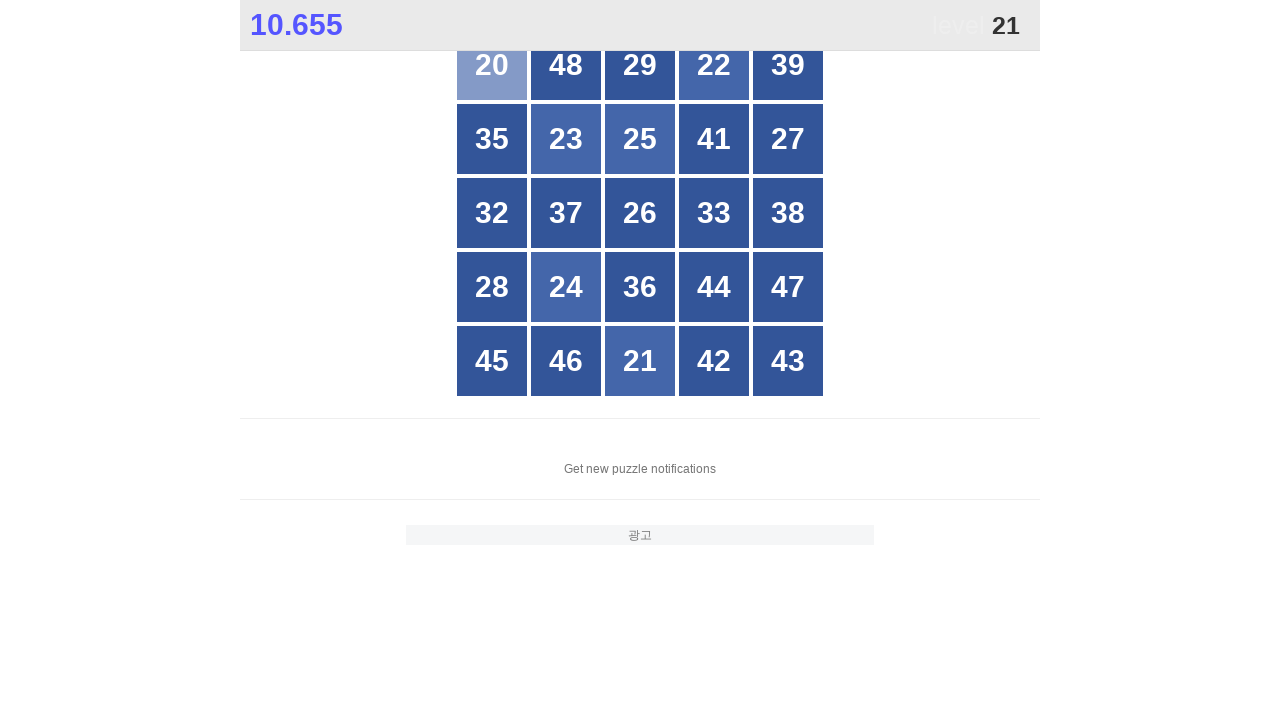

Located all button elements in grid for number 21
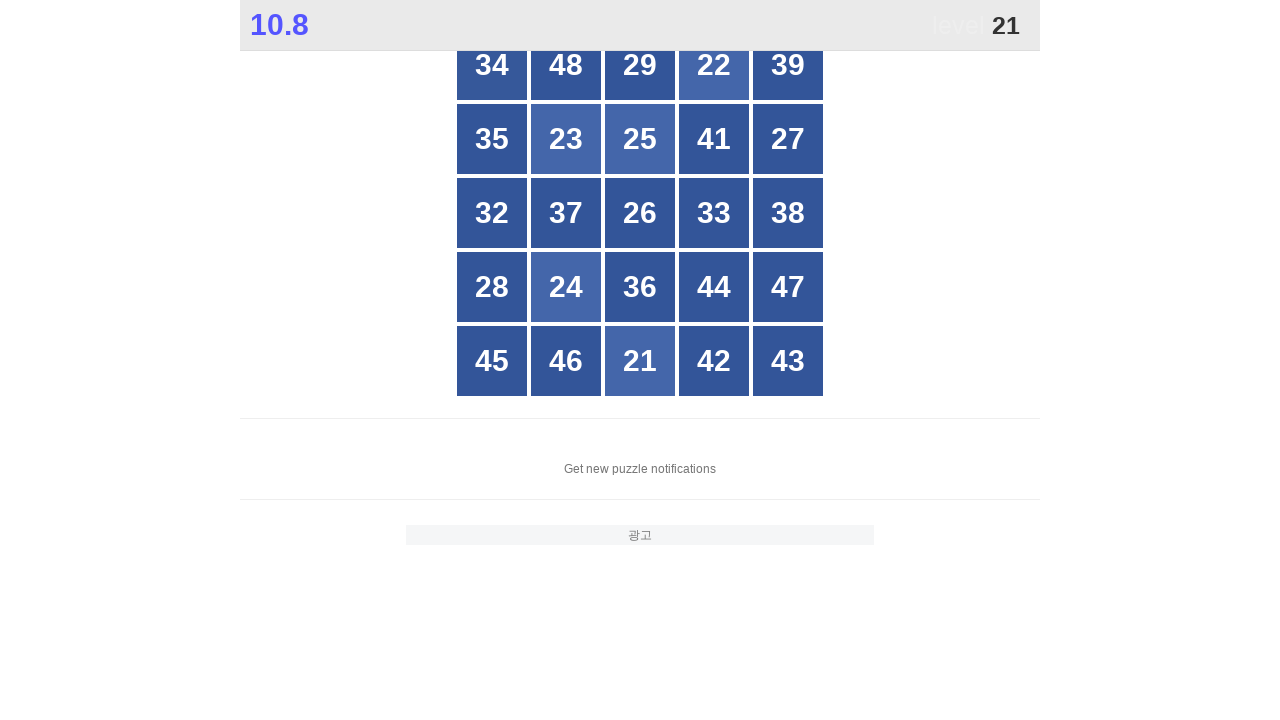

Clicked button with number 21 at (640, 361) on xpath=//*[@id="grid"]/div >> nth=22
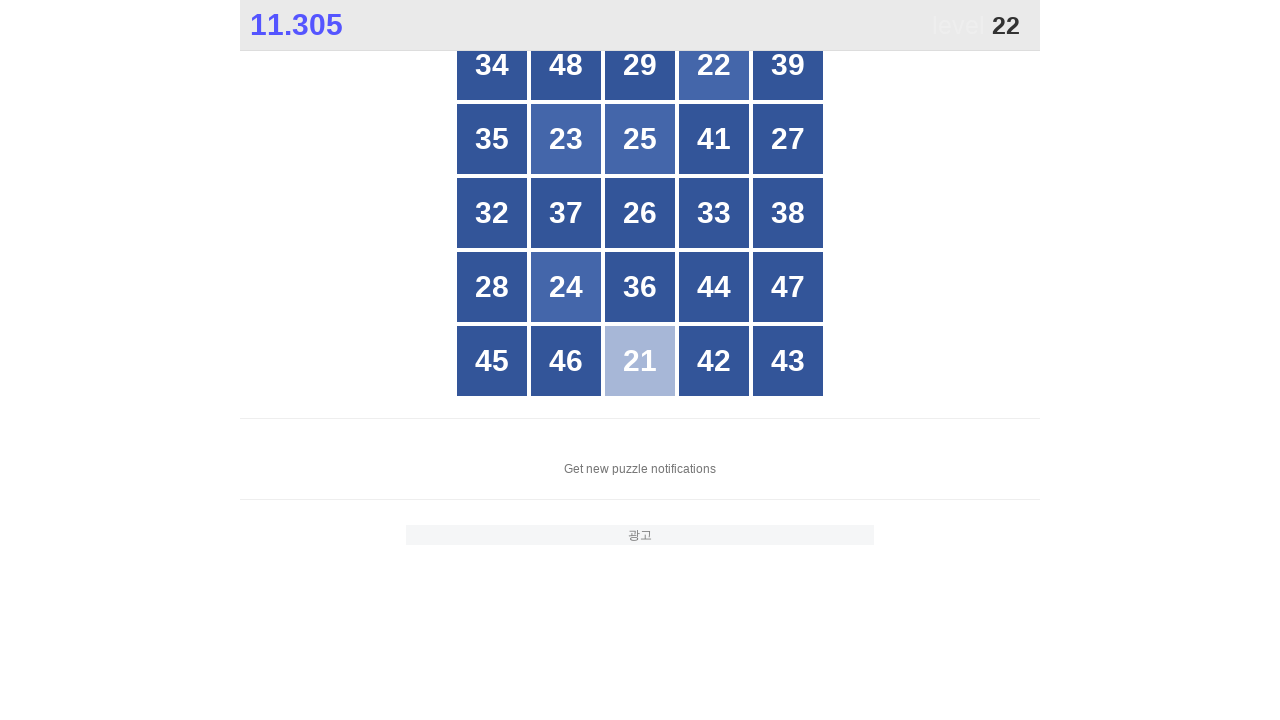

Located all button elements in grid for number 22
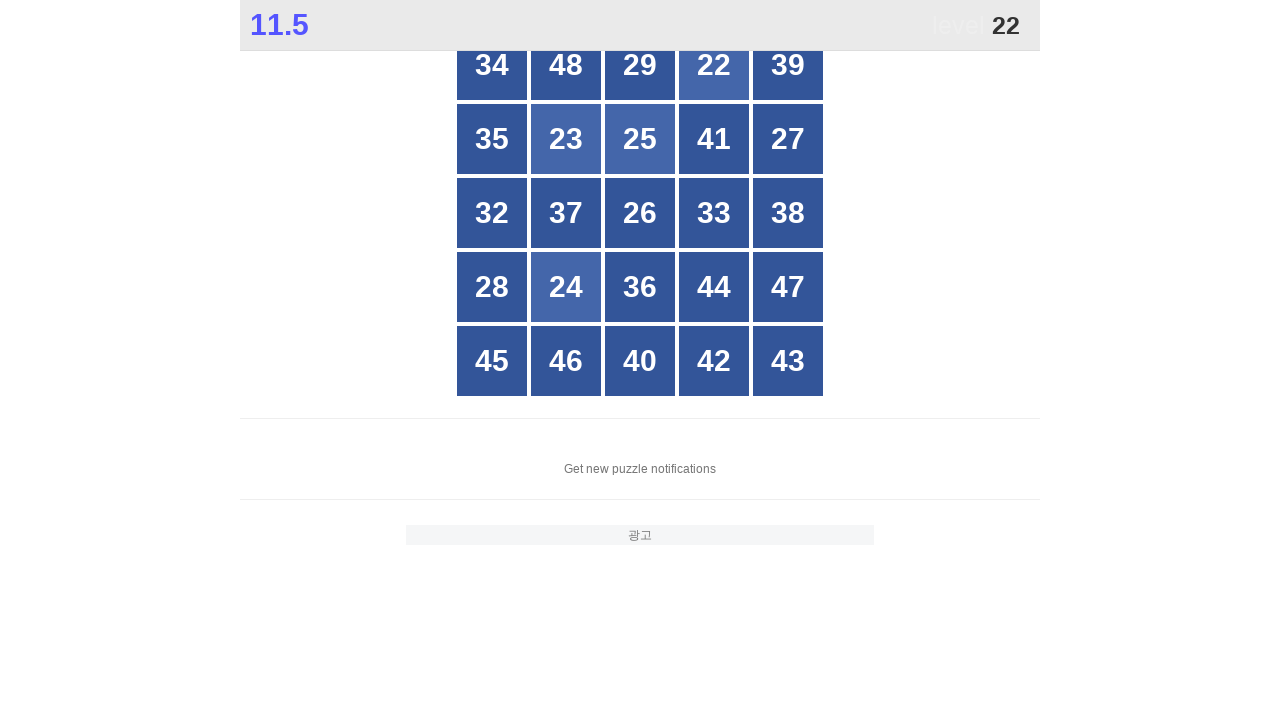

Clicked button with number 22 at (714, 65) on xpath=//*[@id="grid"]/div >> nth=3
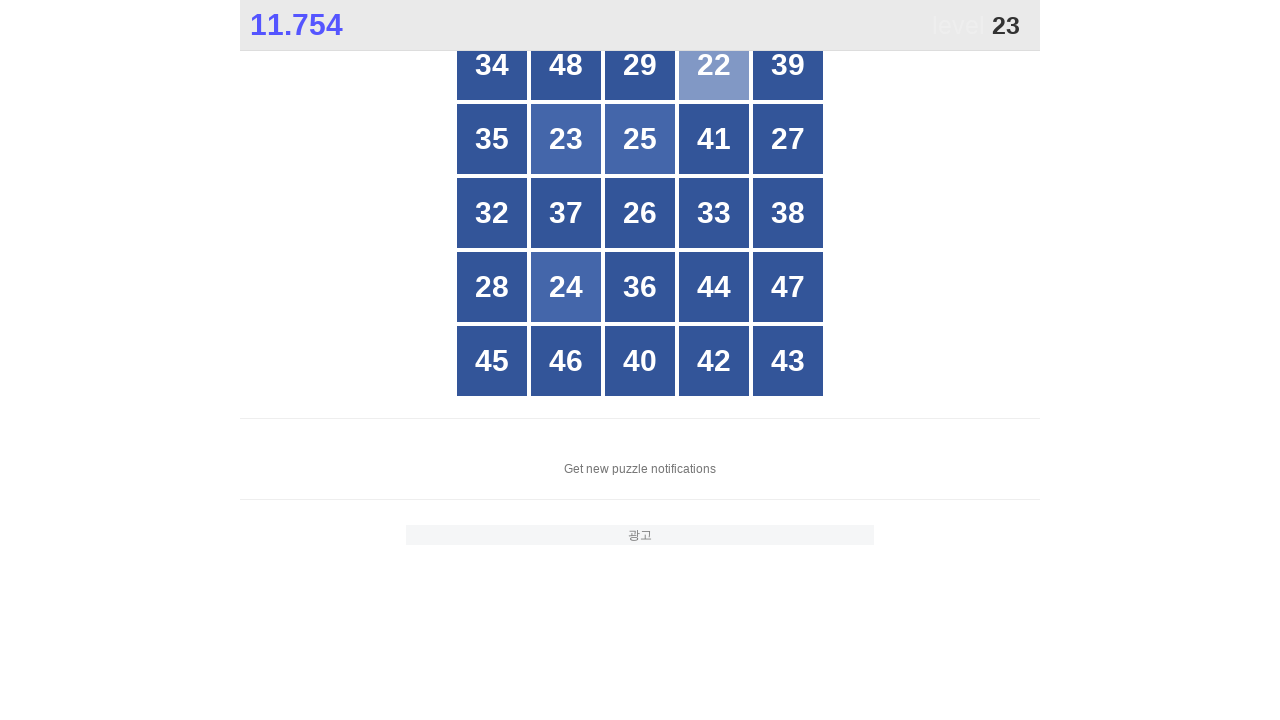

Located all button elements in grid for number 23
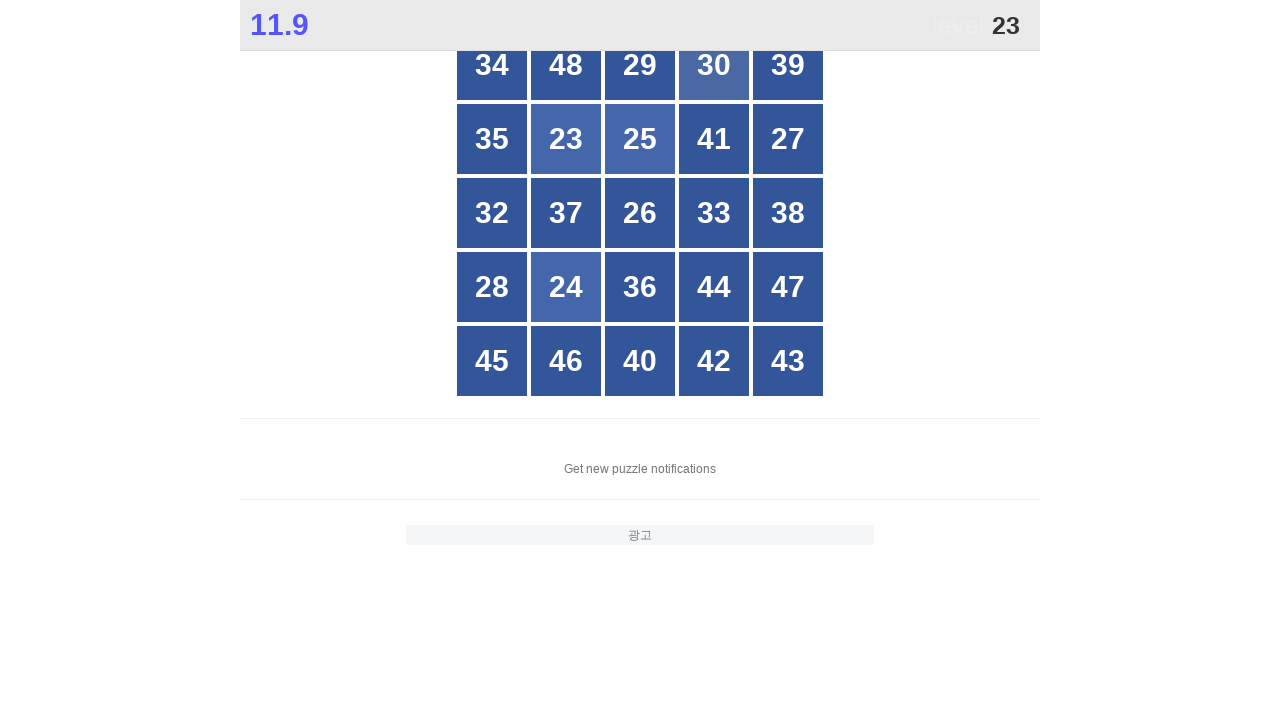

Clicked button with number 23 at (566, 139) on xpath=//*[@id="grid"]/div >> nth=6
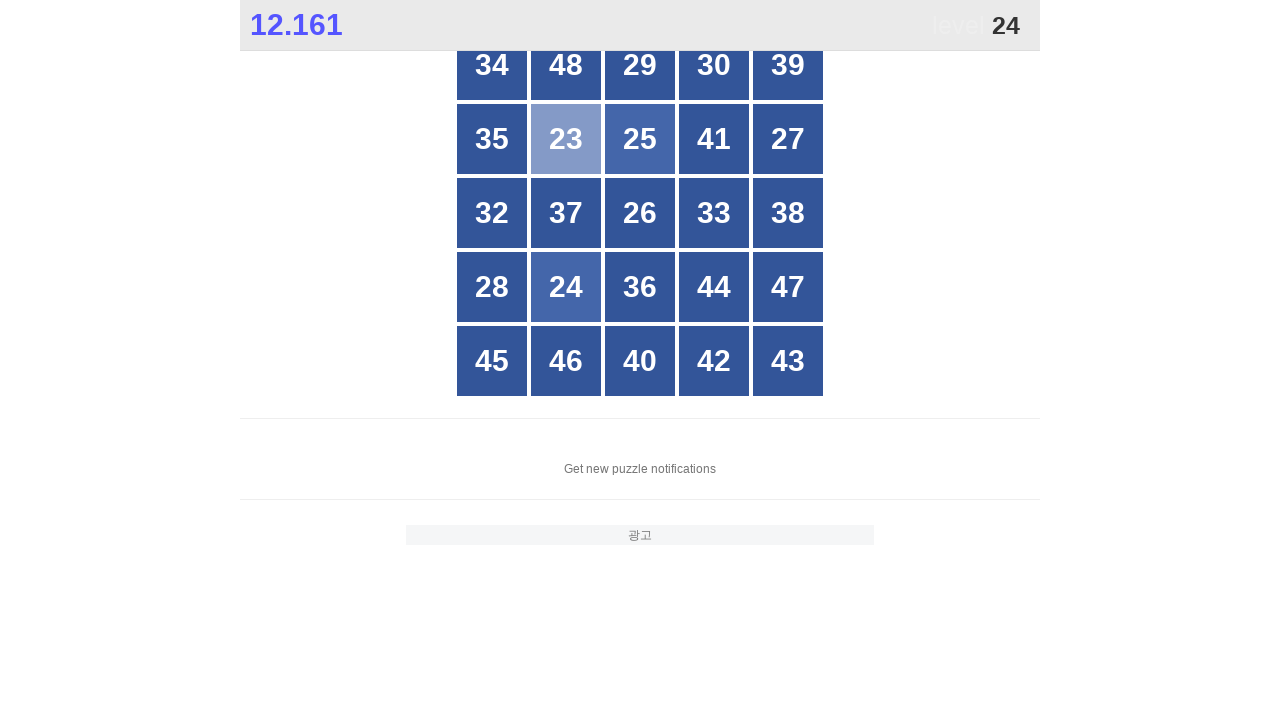

Located all button elements in grid for number 24
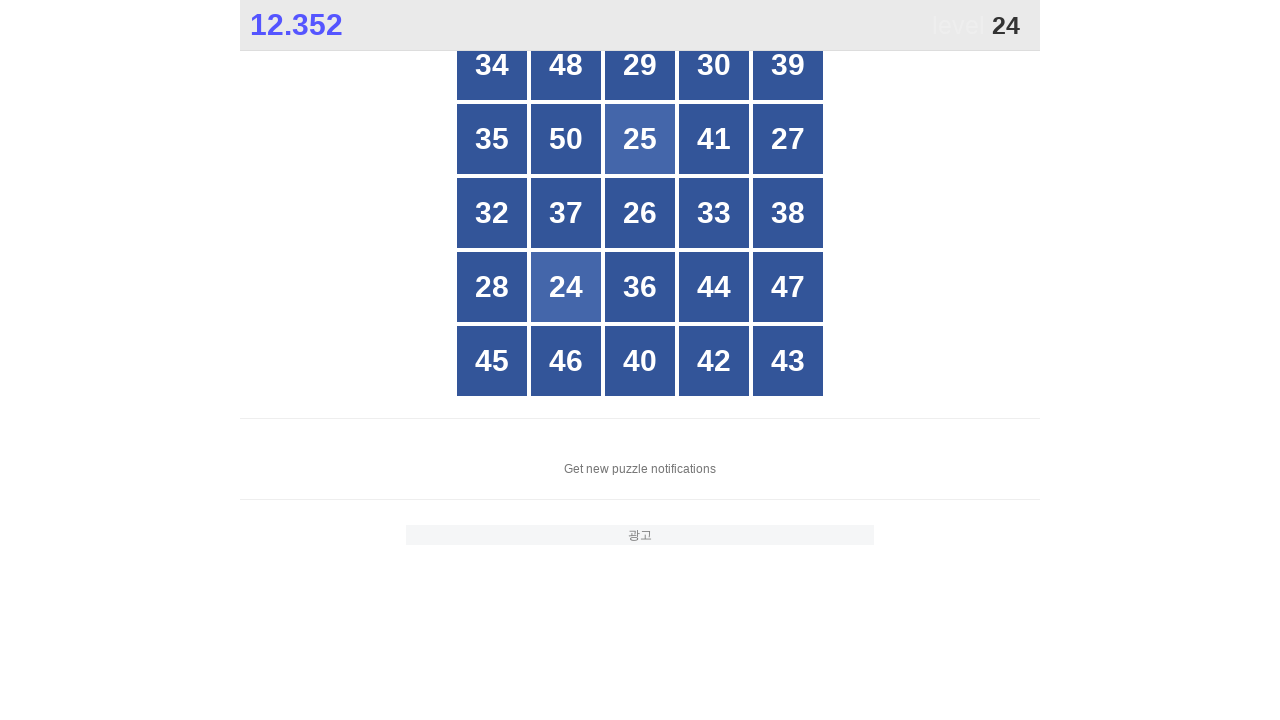

Clicked button with number 24 at (566, 287) on xpath=//*[@id="grid"]/div >> nth=16
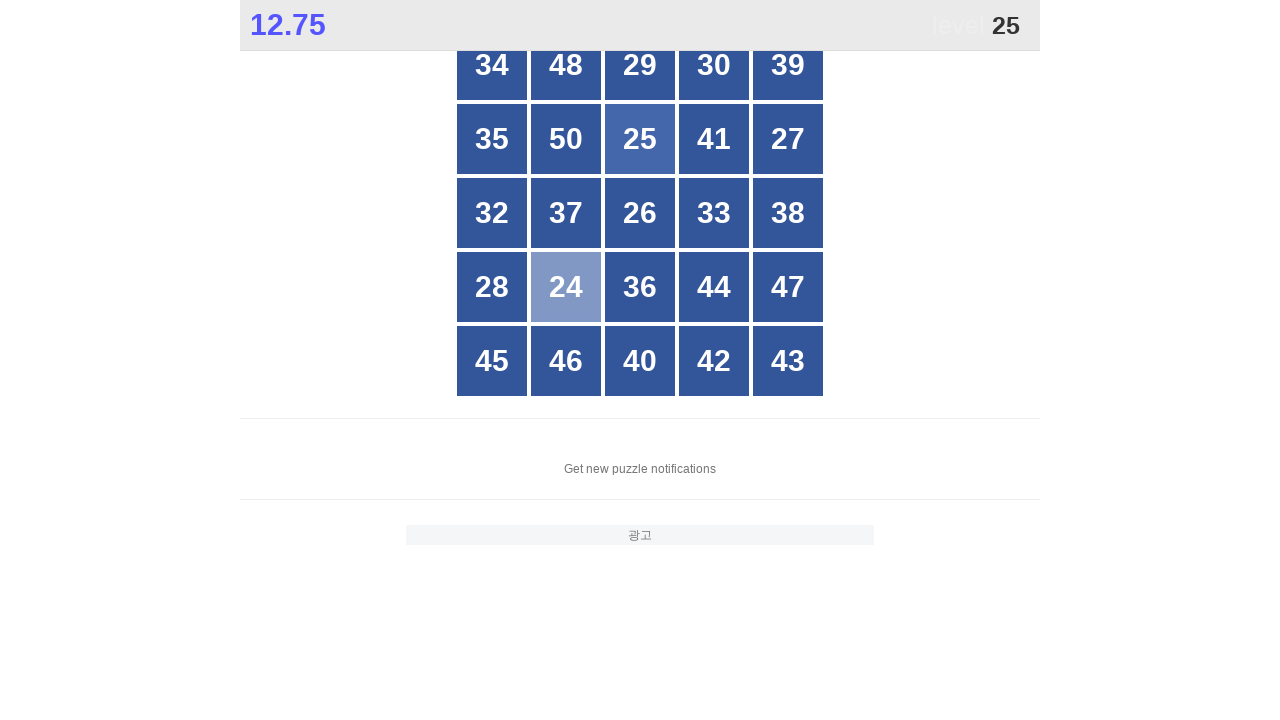

Located all button elements in grid for number 25
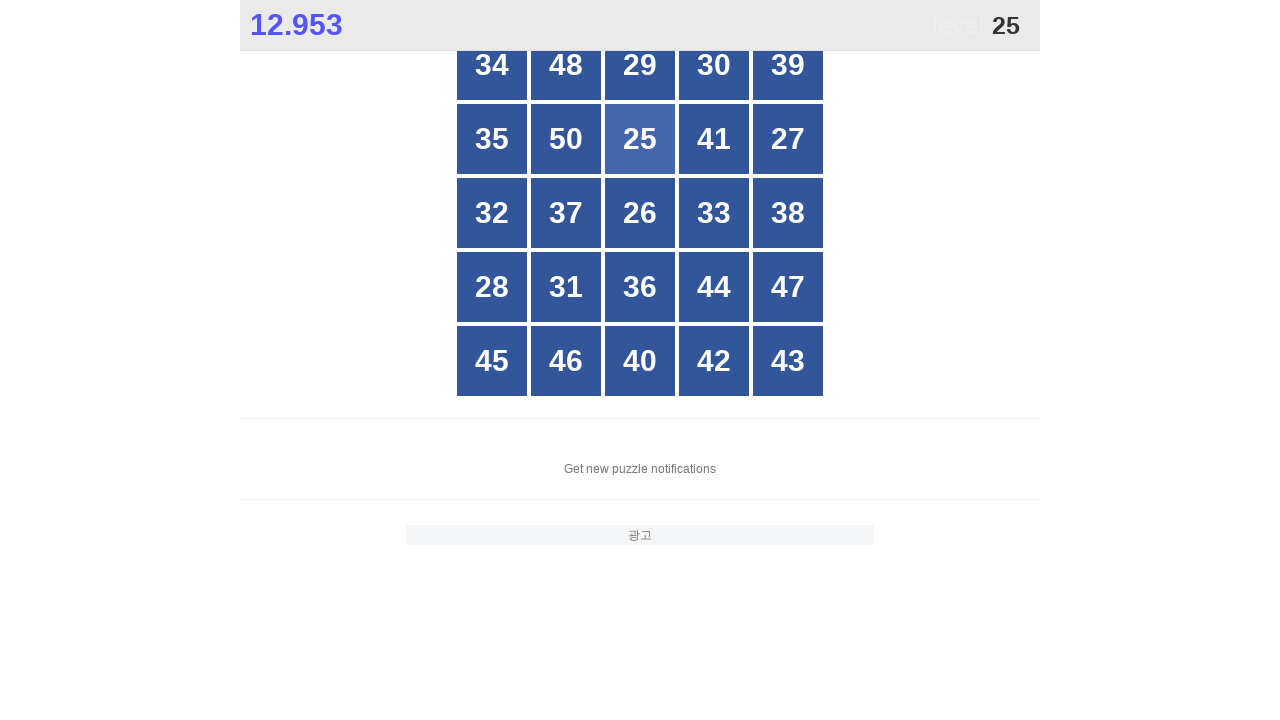

Clicked button with number 25 at (640, 139) on xpath=//*[@id="grid"]/div >> nth=7
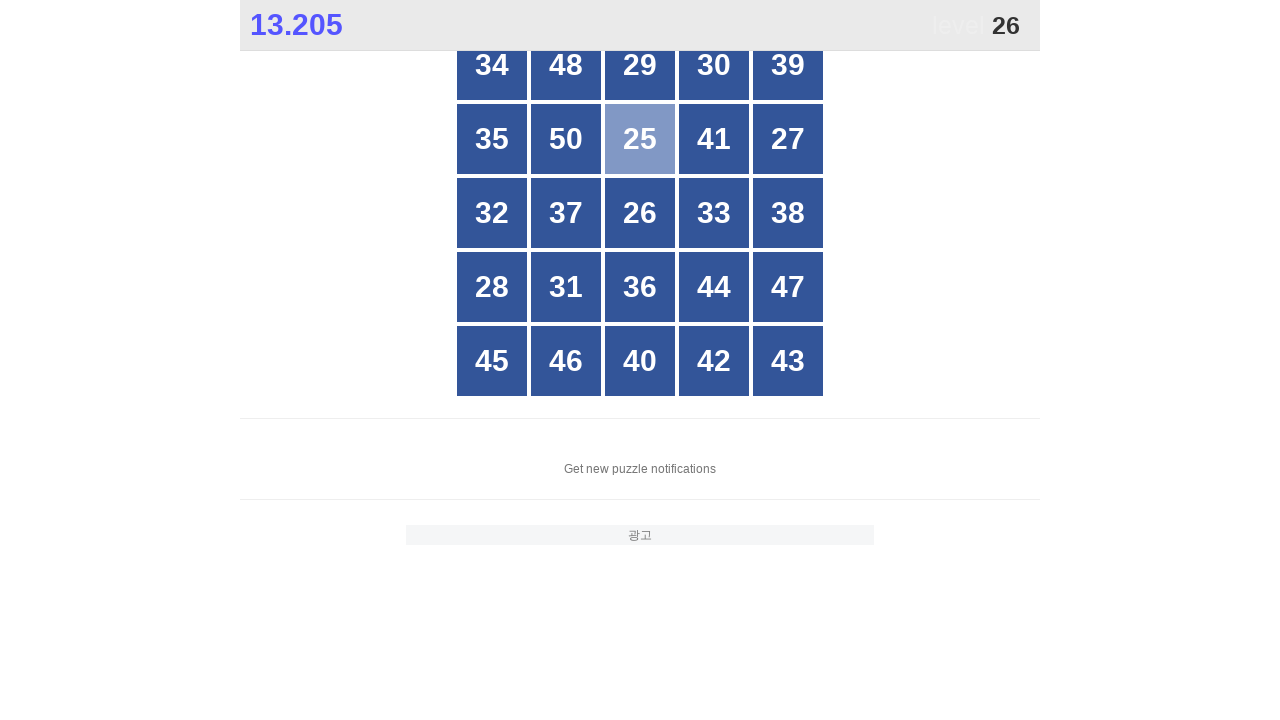

Located all button elements in grid for number 26
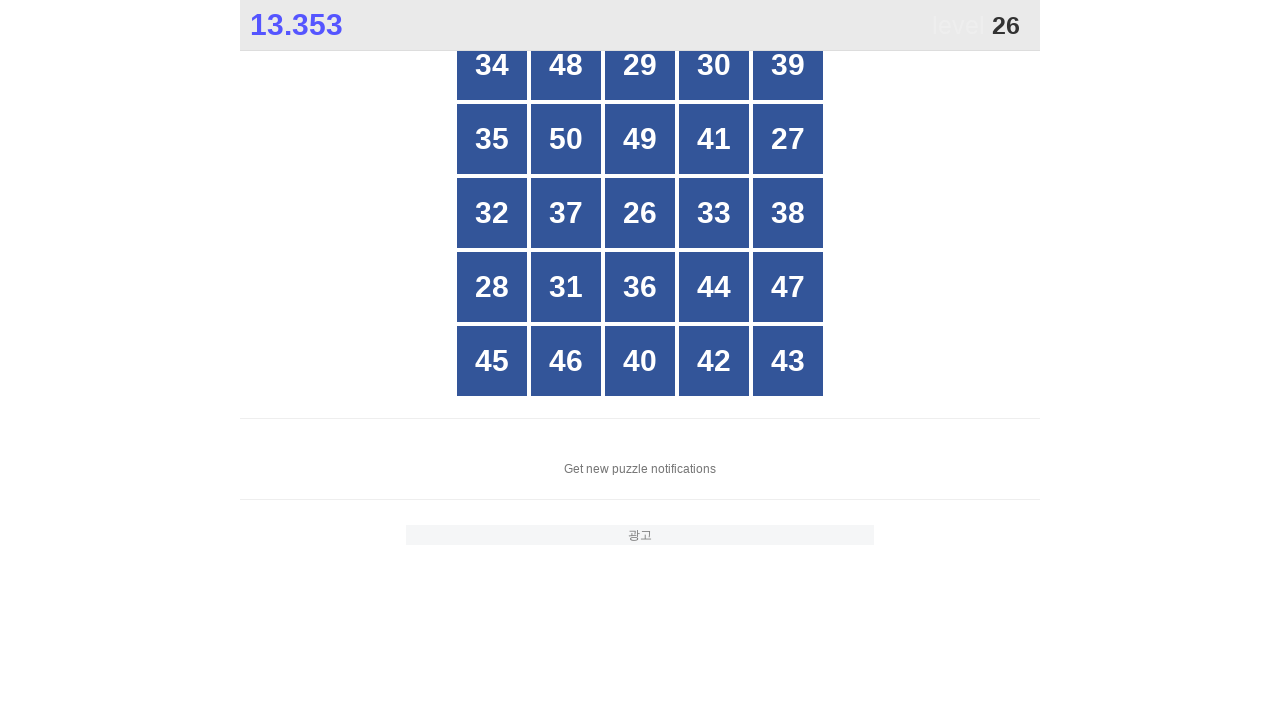

Clicked button with number 26 at (640, 213) on xpath=//*[@id="grid"]/div >> nth=12
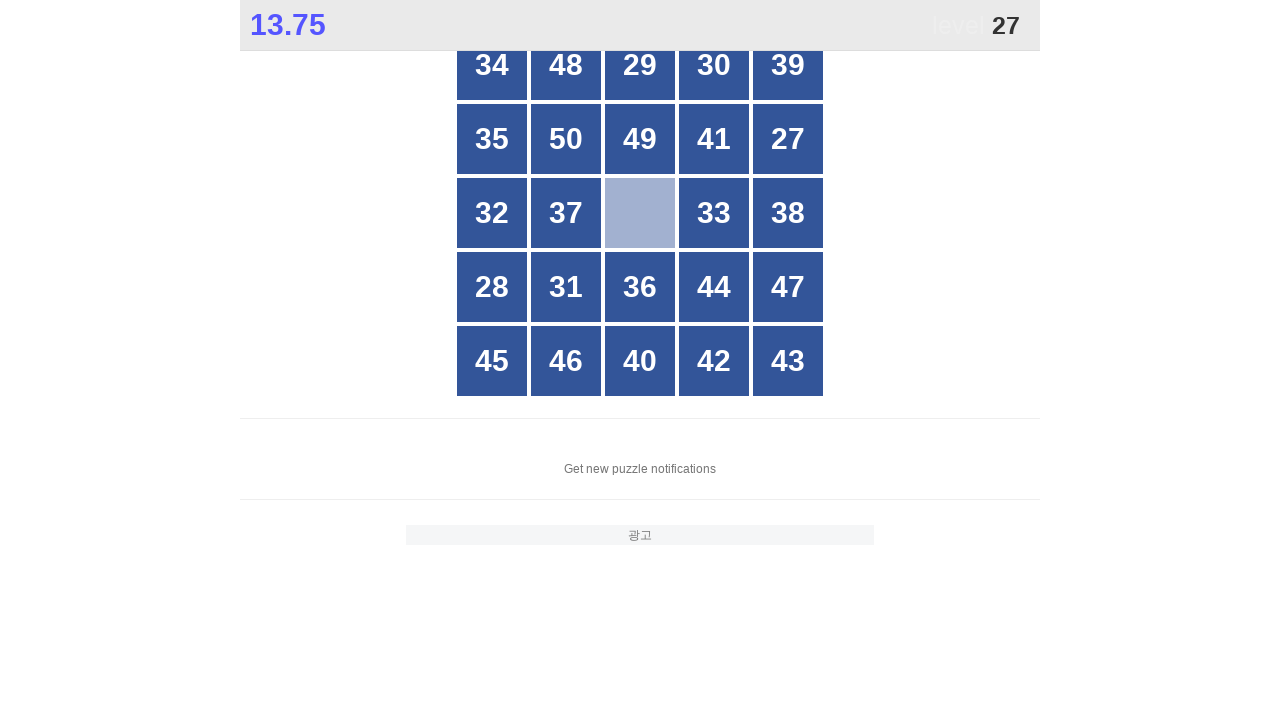

Located all button elements in grid for number 27
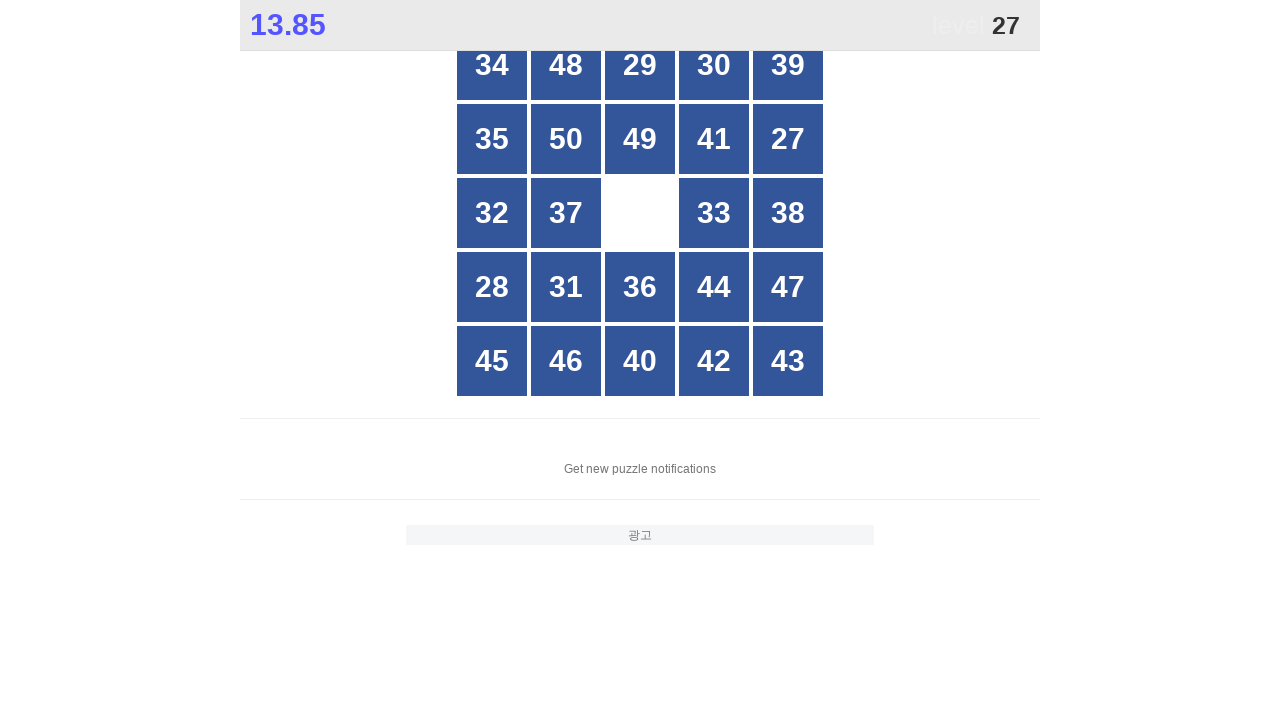

Clicked button with number 27 at (788, 139) on xpath=//*[@id="grid"]/div >> nth=9
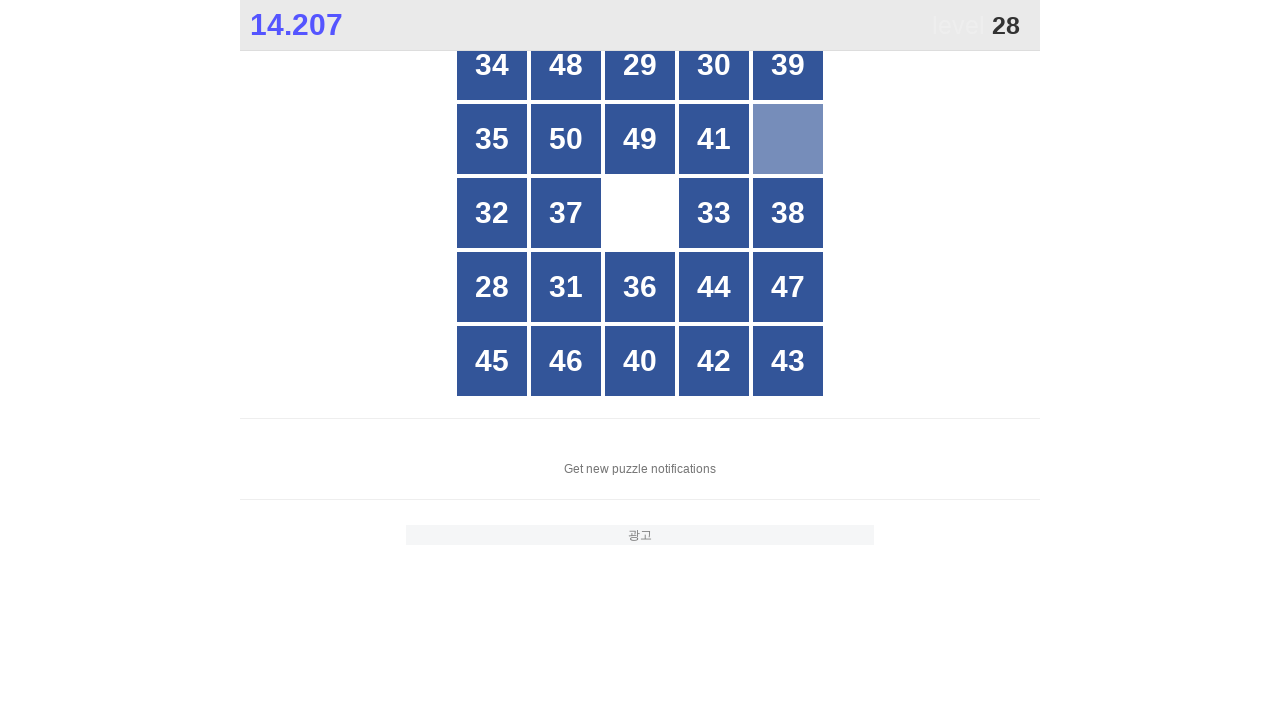

Located all button elements in grid for number 28
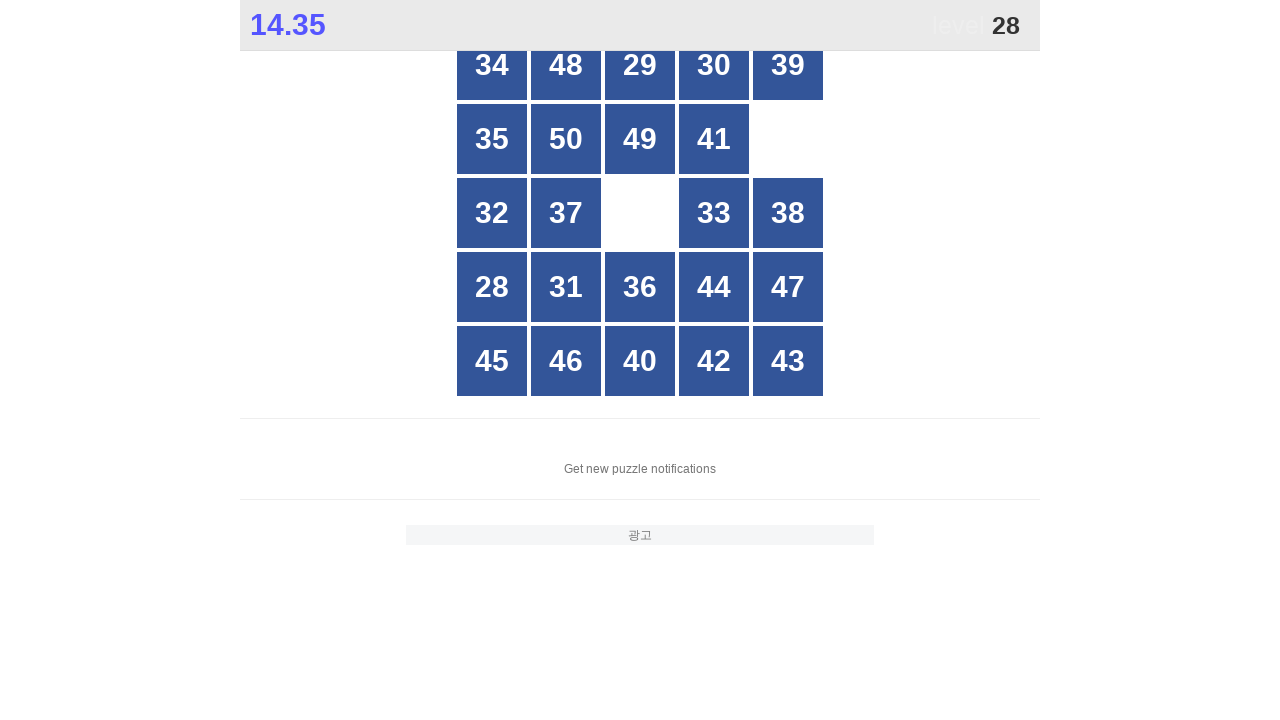

Clicked button with number 28 at (492, 287) on xpath=//*[@id="grid"]/div >> nth=15
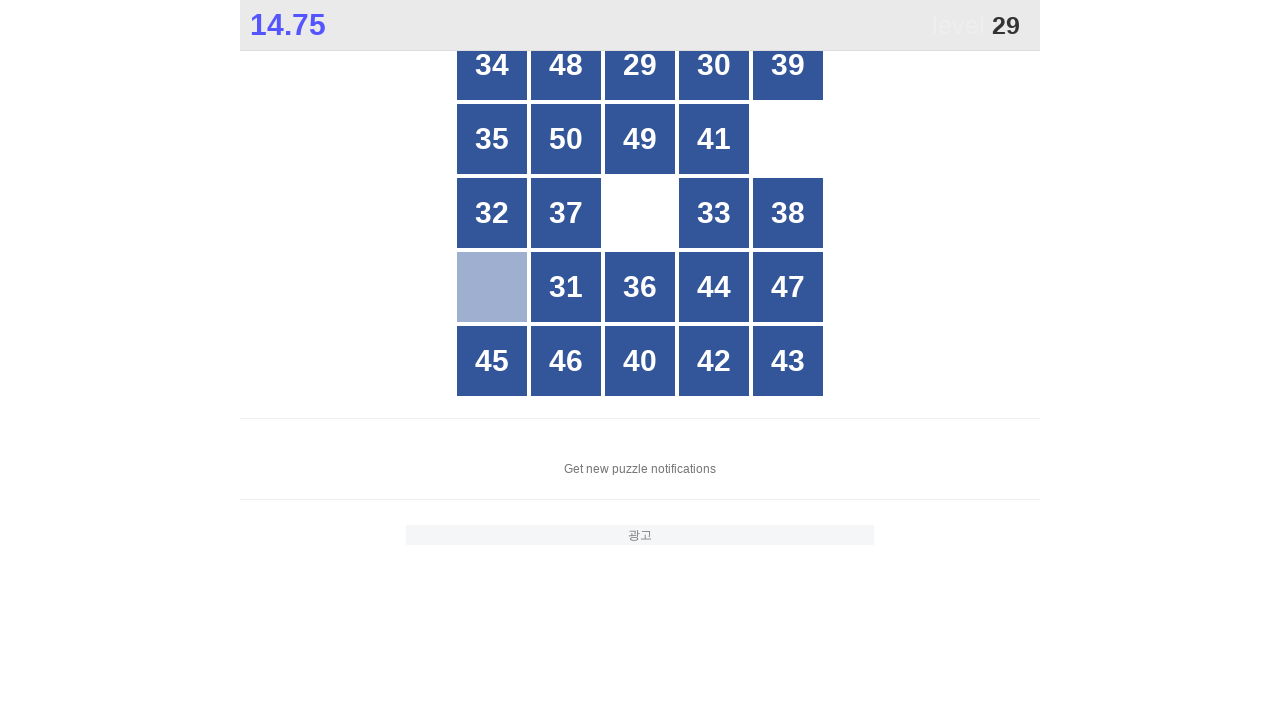

Located all button elements in grid for number 29
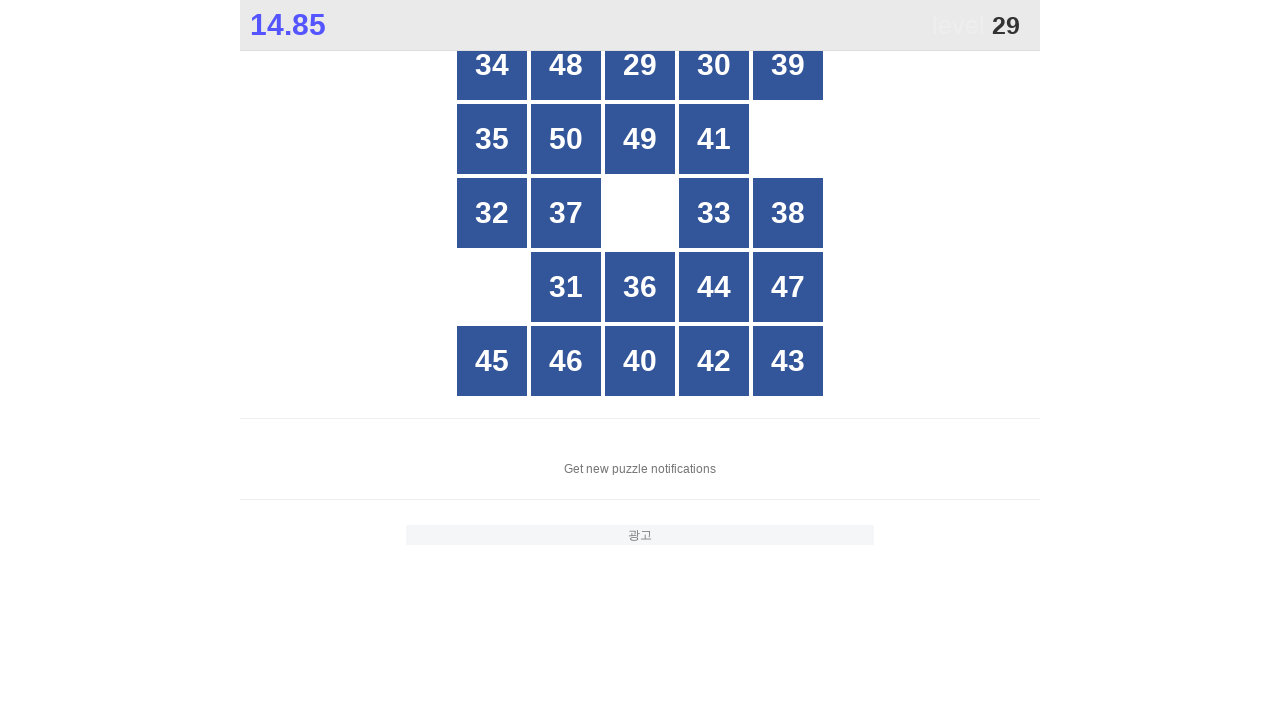

Clicked button with number 29 at (640, 65) on xpath=//*[@id="grid"]/div >> nth=2
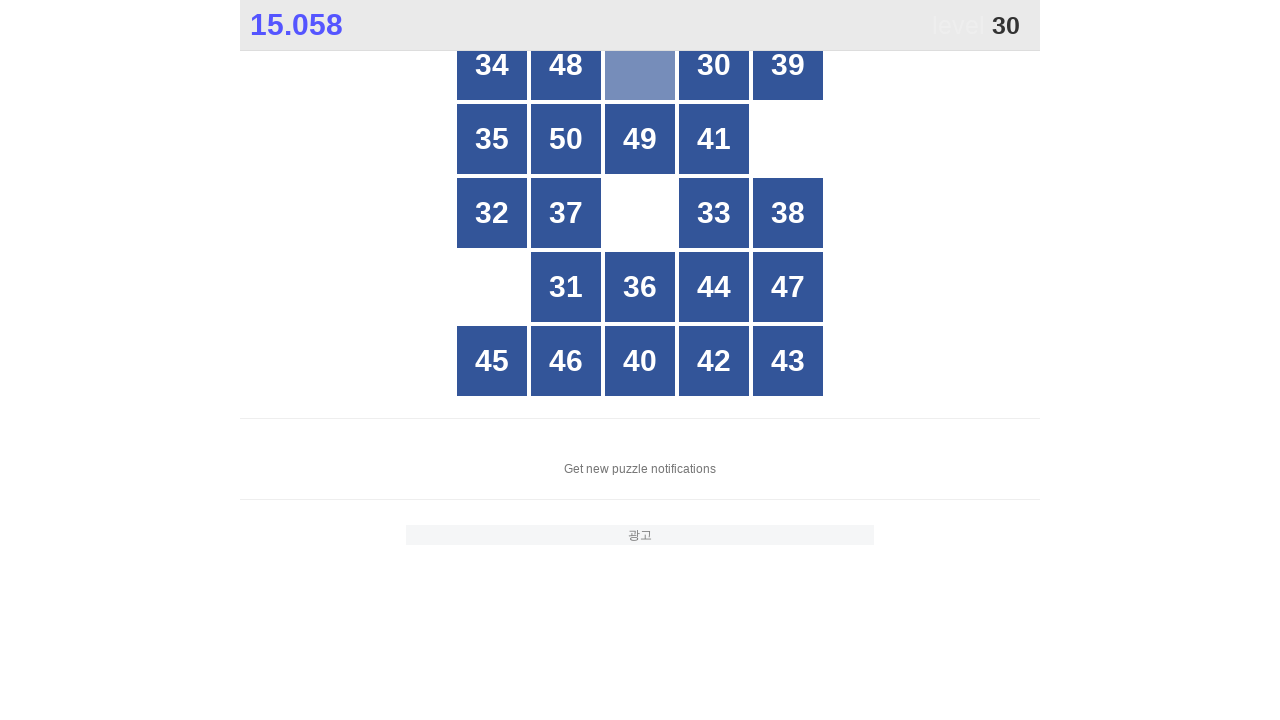

Located all button elements in grid for number 30
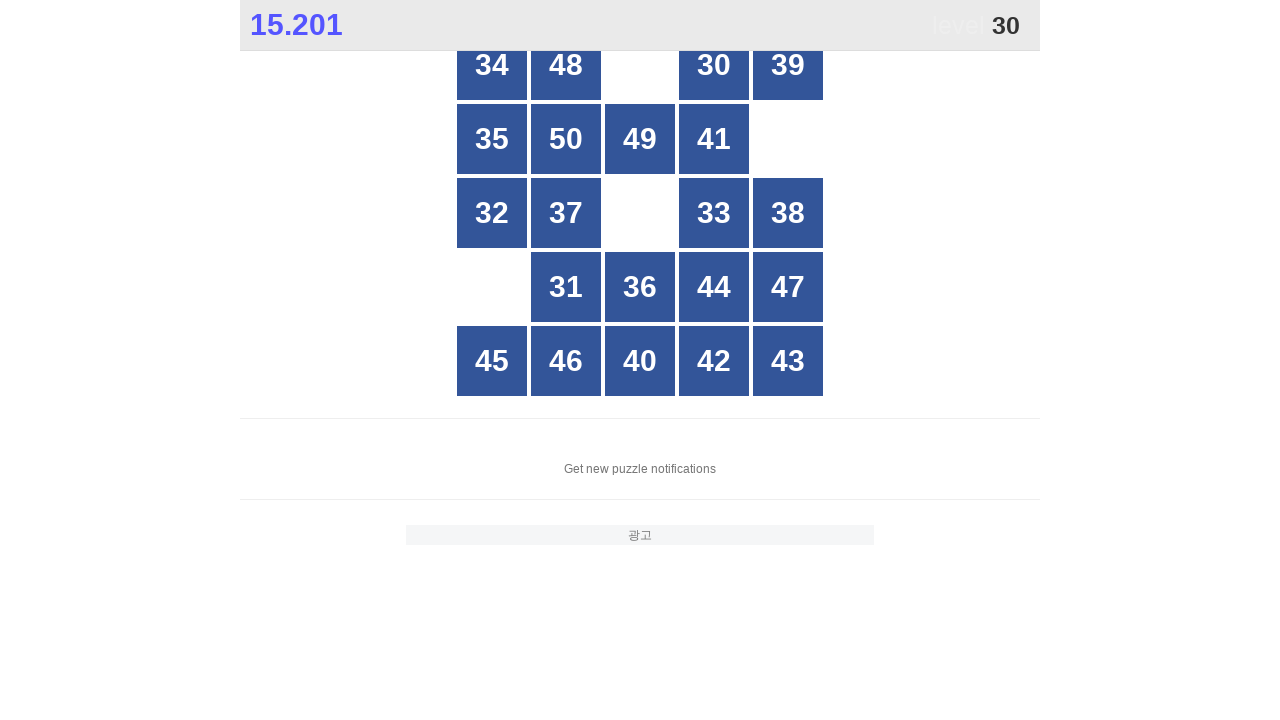

Clicked button with number 30 at (714, 65) on xpath=//*[@id="grid"]/div >> nth=3
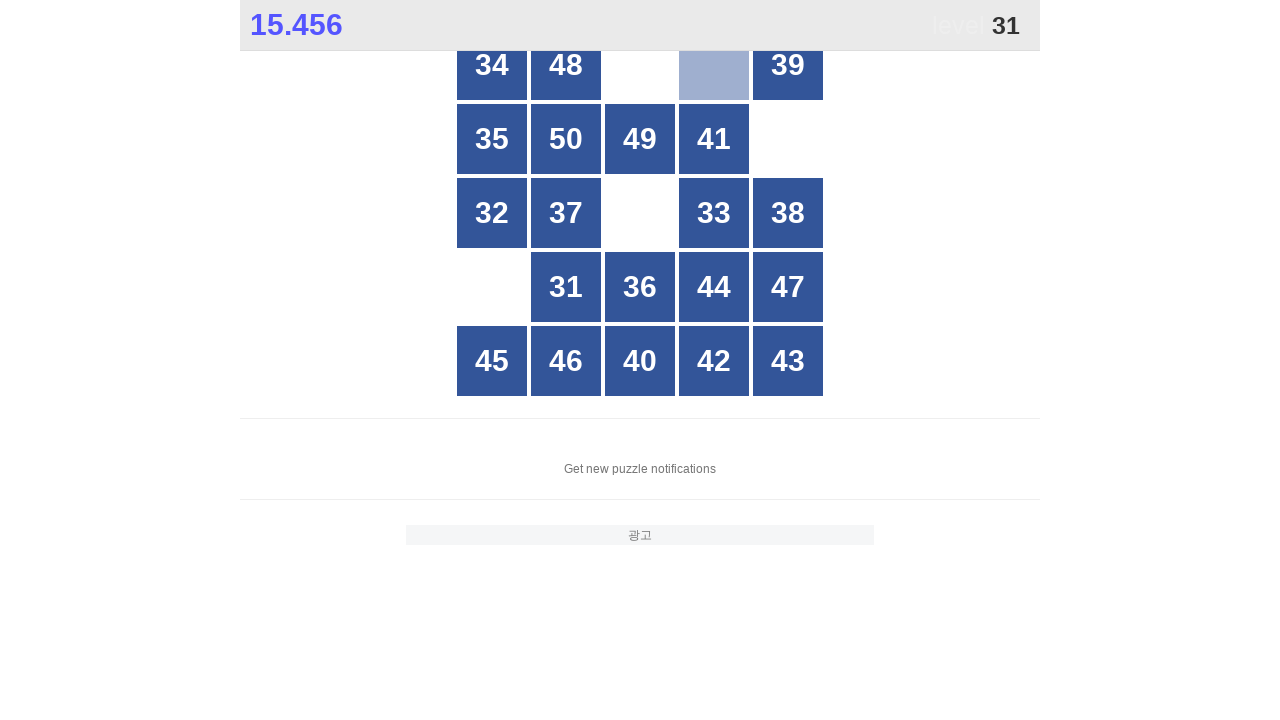

Located all button elements in grid for number 31
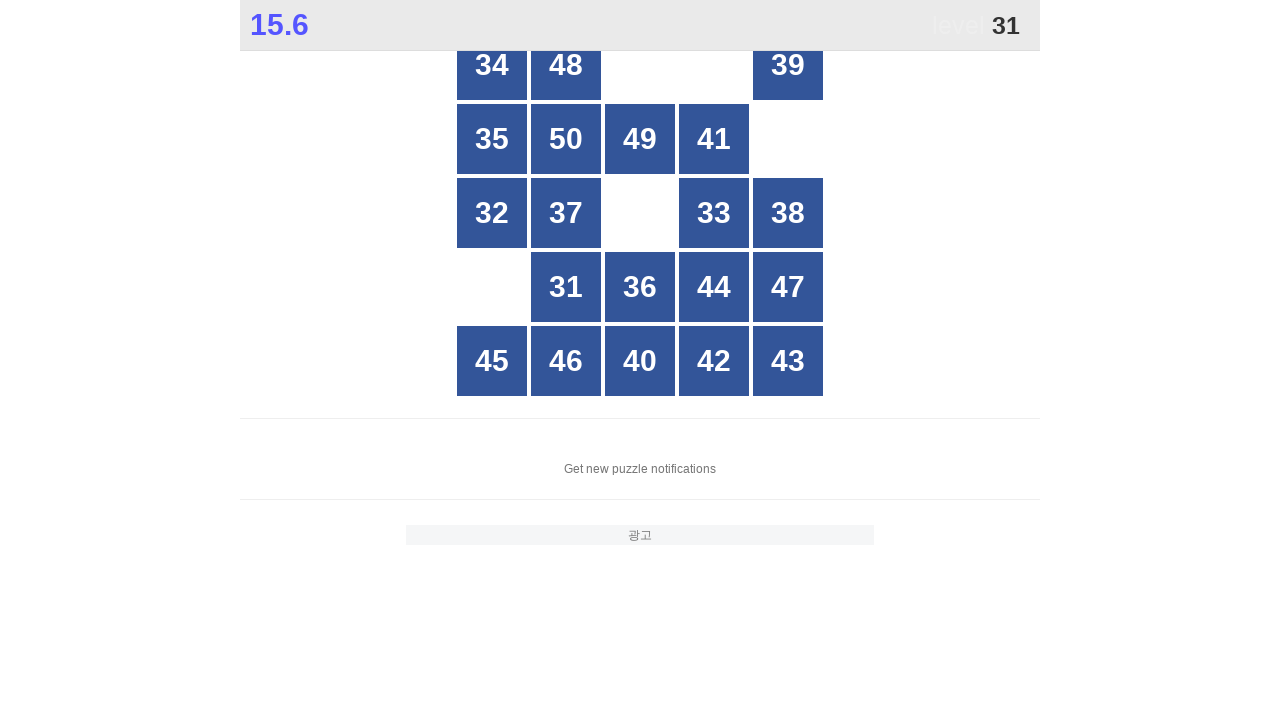

Clicked button with number 31 at (566, 287) on xpath=//*[@id="grid"]/div >> nth=16
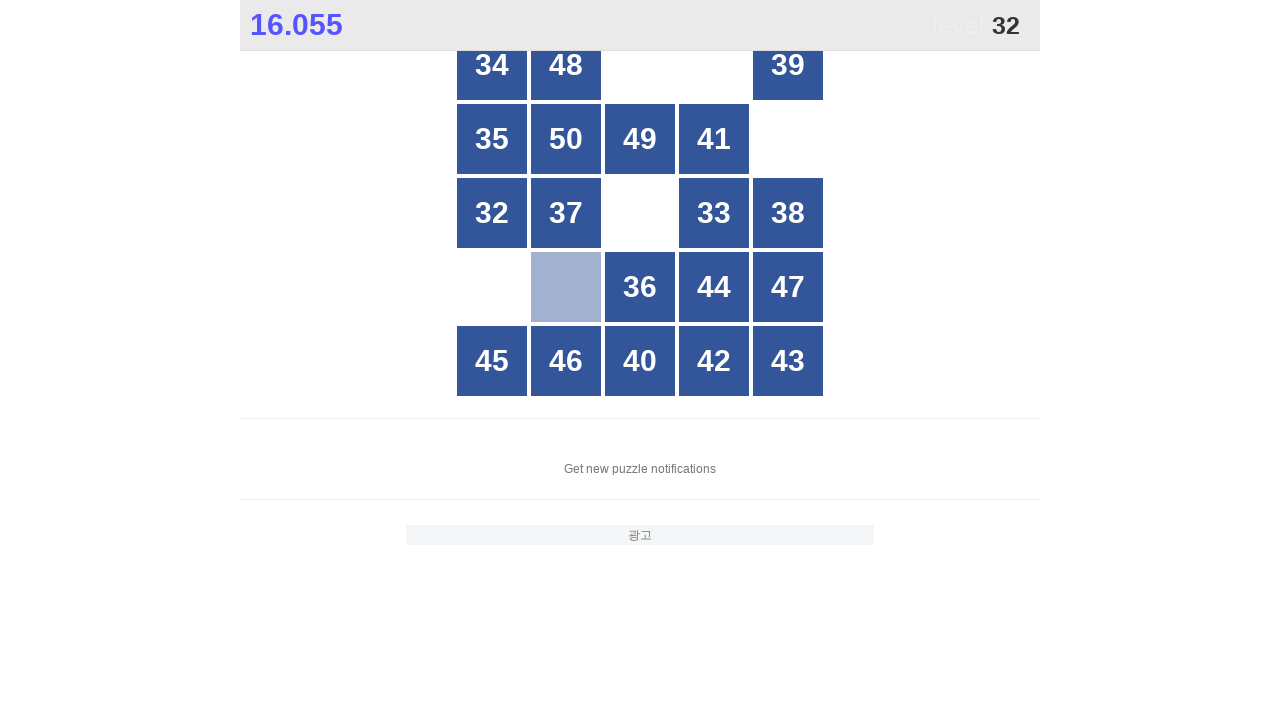

Located all button elements in grid for number 32
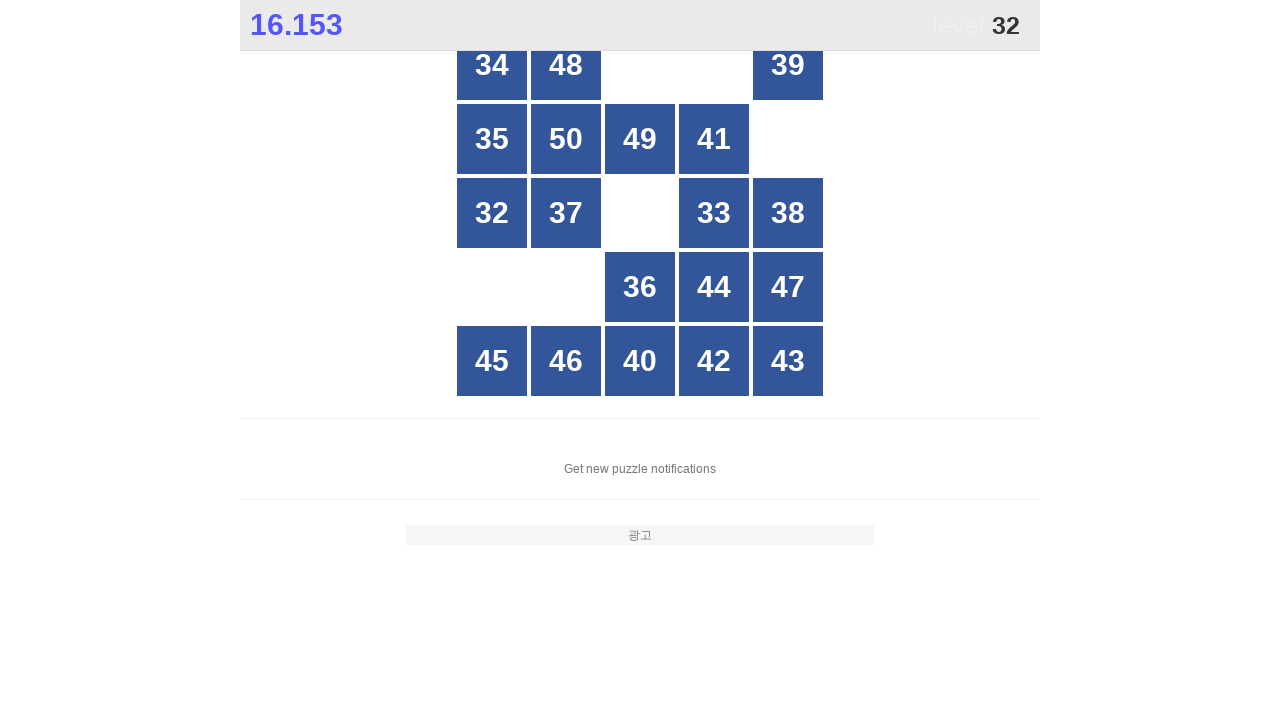

Clicked button with number 32 at (492, 213) on xpath=//*[@id="grid"]/div >> nth=10
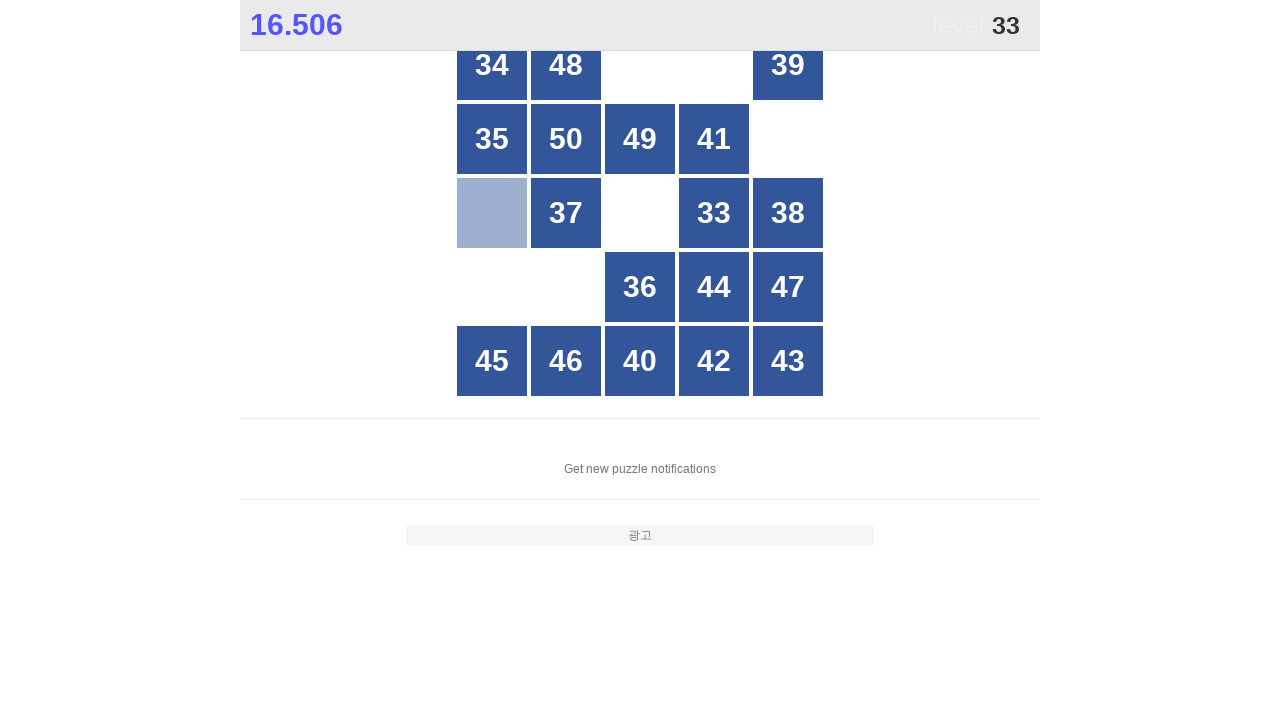

Located all button elements in grid for number 33
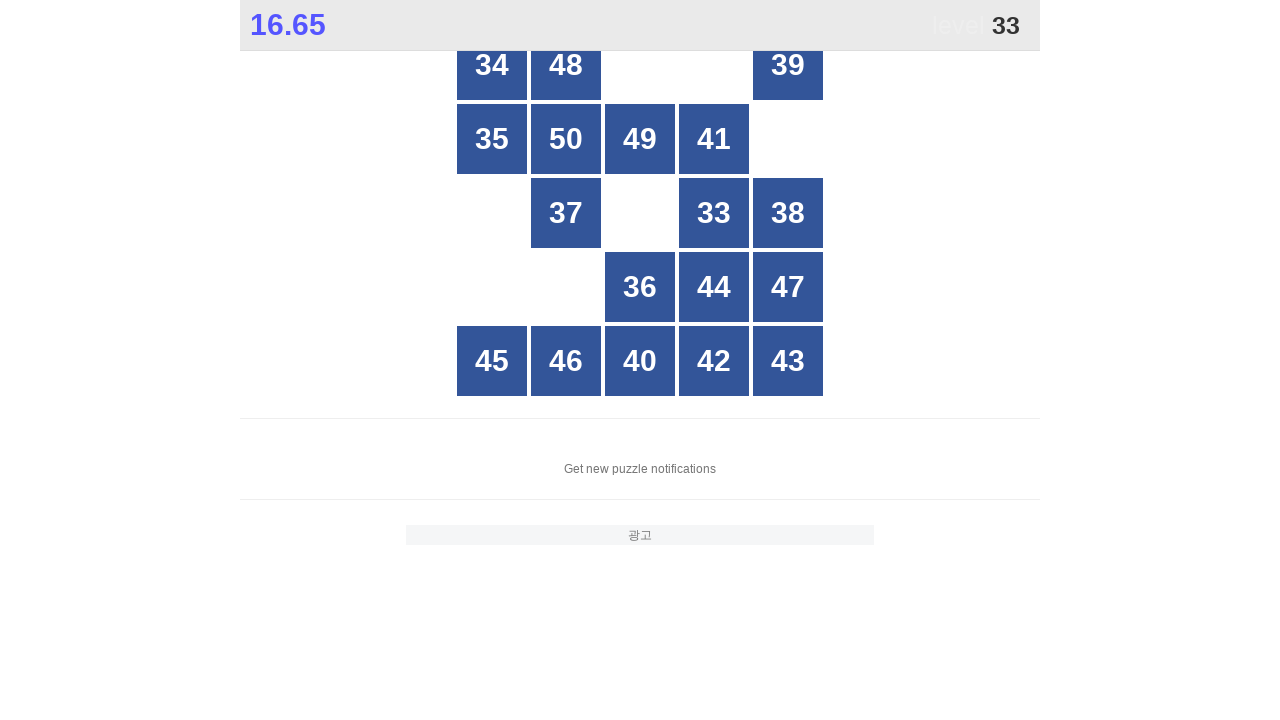

Clicked button with number 33 at (714, 213) on xpath=//*[@id="grid"]/div >> nth=13
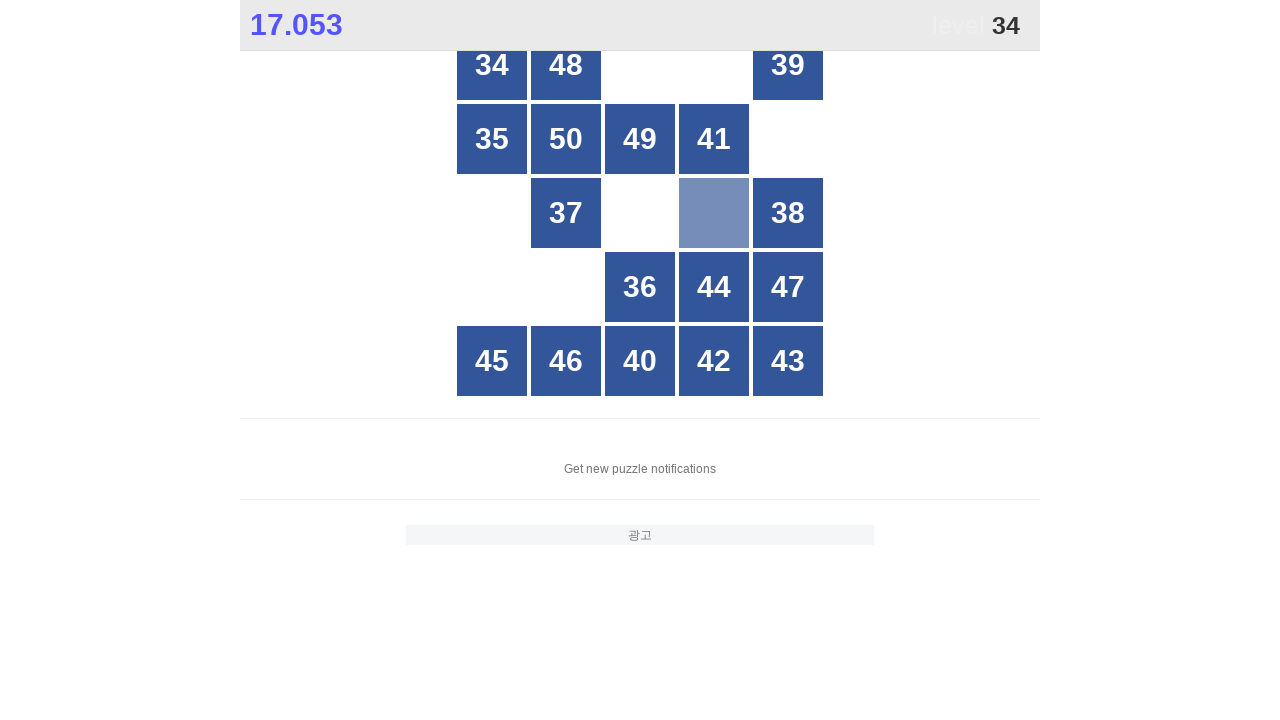

Located all button elements in grid for number 34
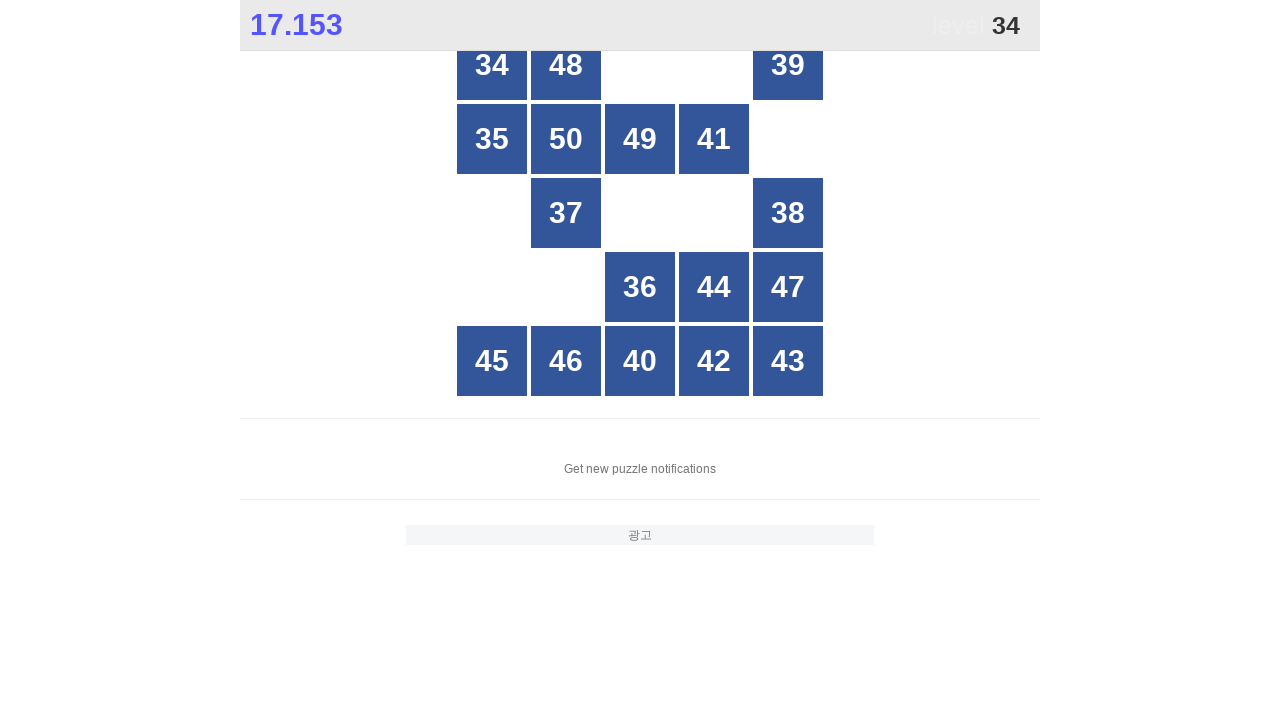

Clicked button with number 34 at (492, 65) on xpath=//*[@id="grid"]/div >> nth=0
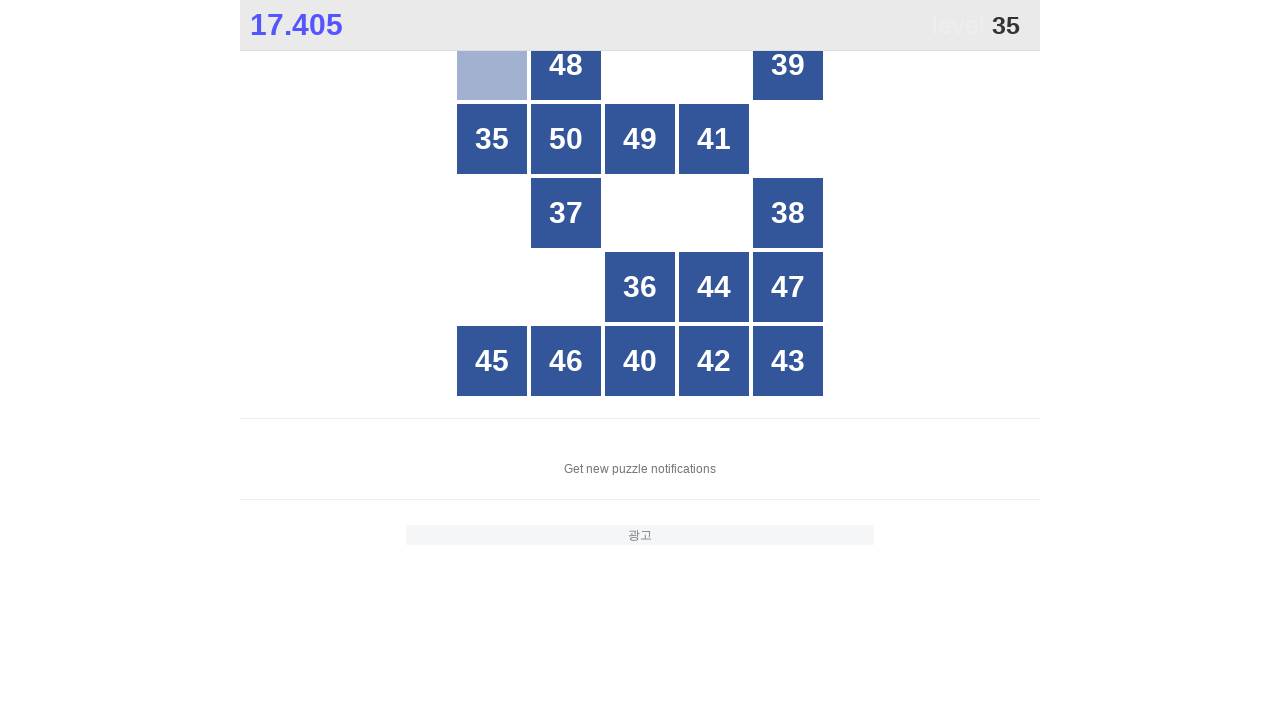

Located all button elements in grid for number 35
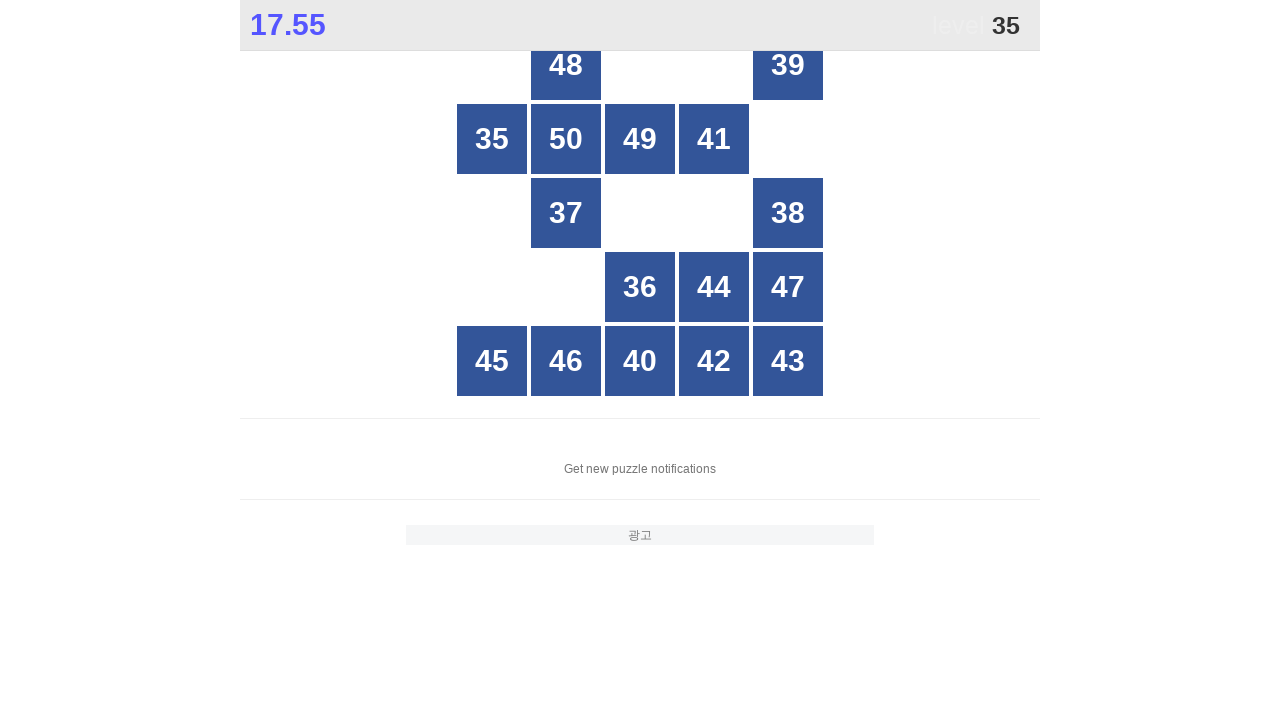

Clicked button with number 35 at (492, 139) on xpath=//*[@id="grid"]/div >> nth=5
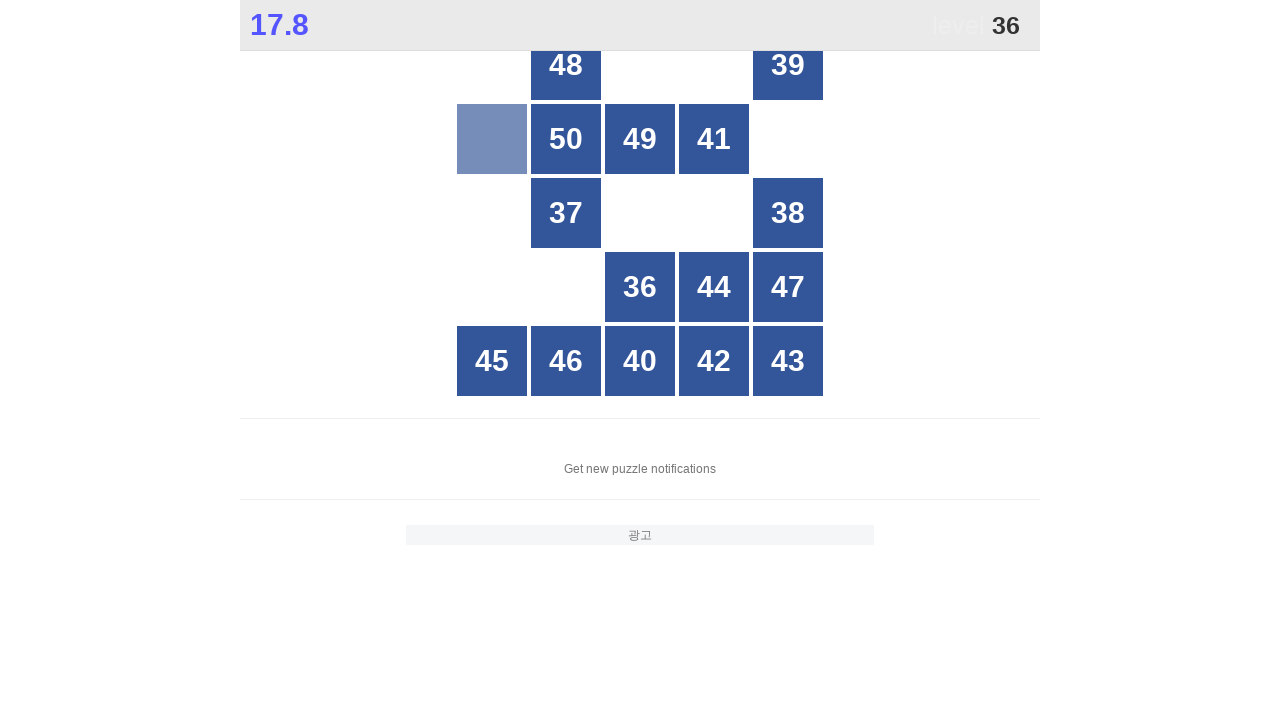

Located all button elements in grid for number 36
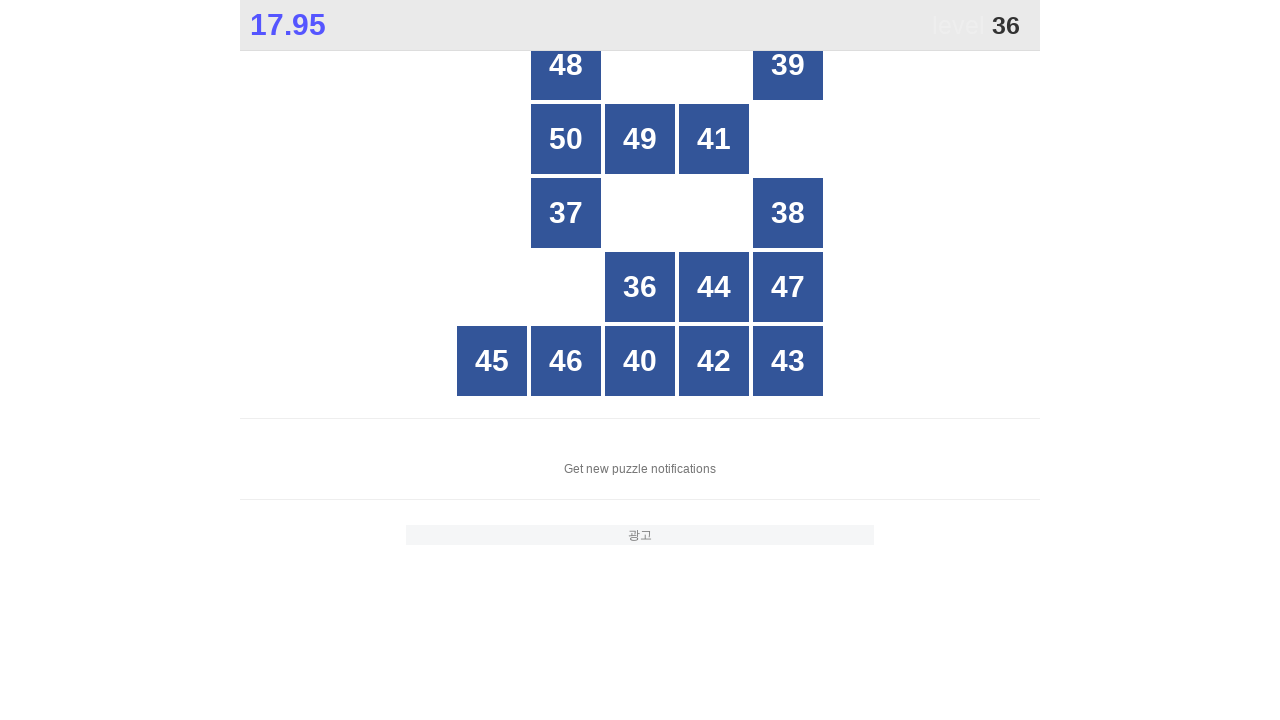

Clicked button with number 36 at (640, 287) on xpath=//*[@id="grid"]/div >> nth=17
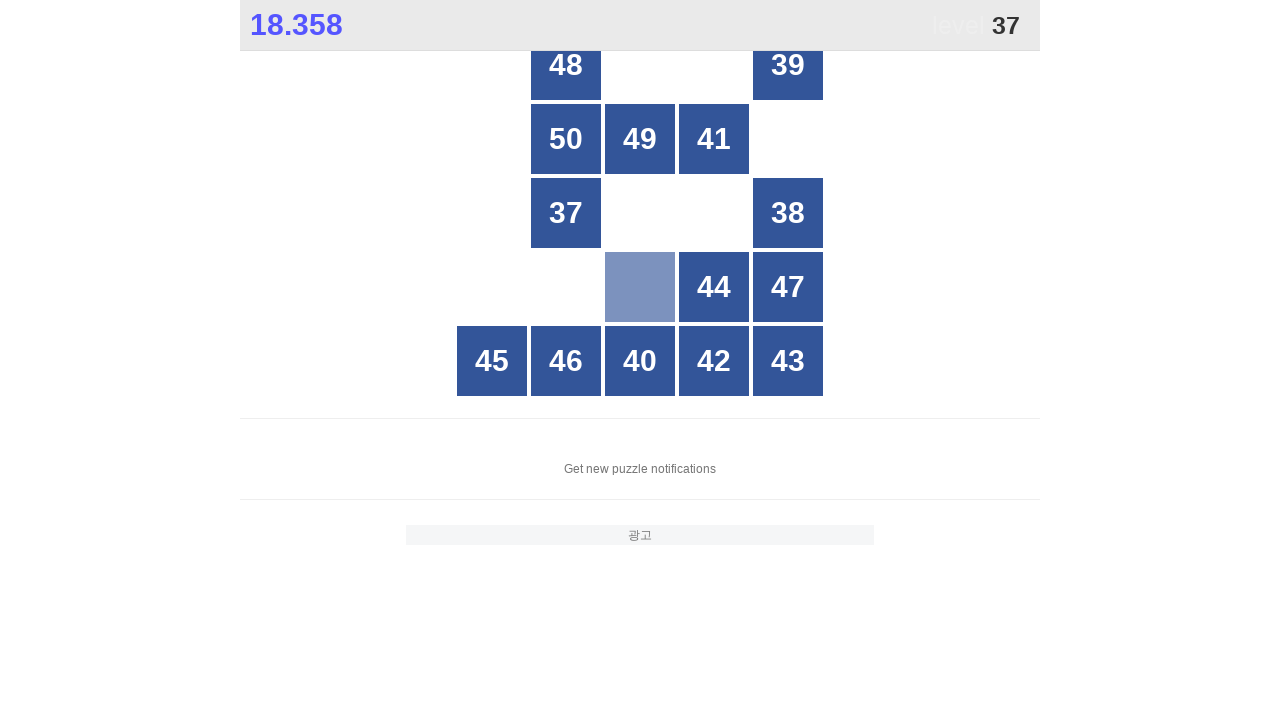

Located all button elements in grid for number 37
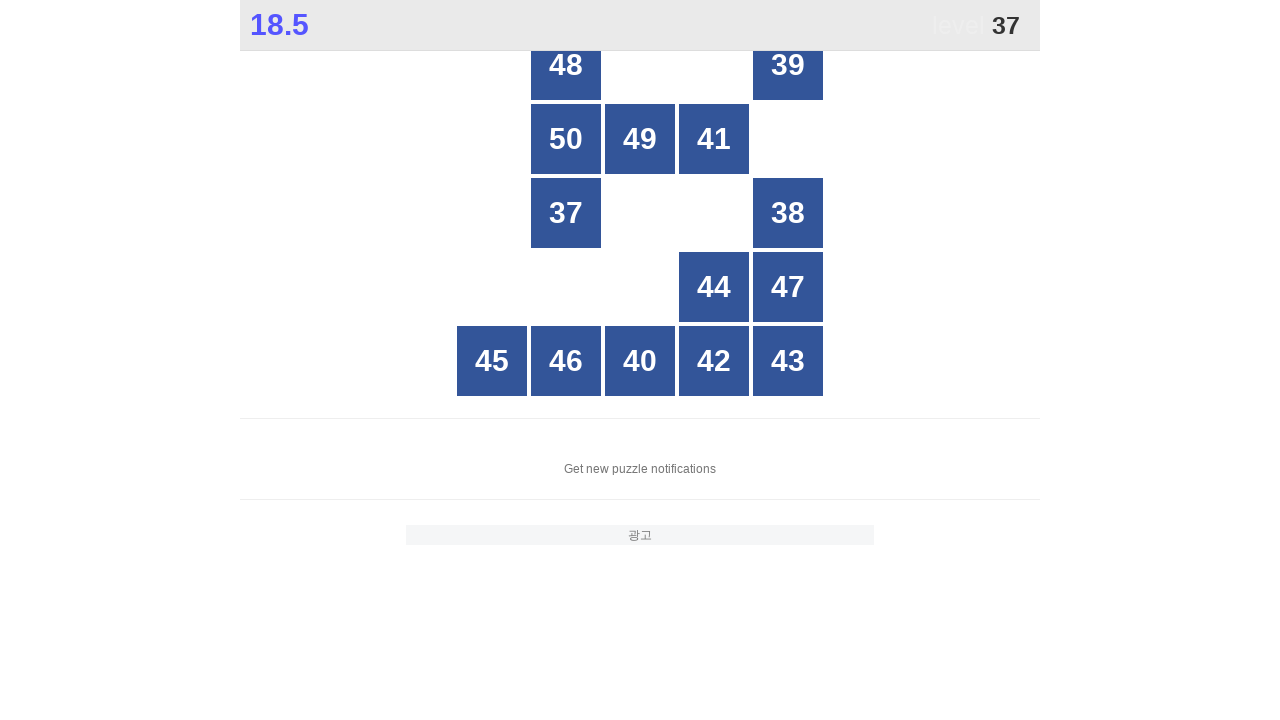

Clicked button with number 37 at (566, 213) on xpath=//*[@id="grid"]/div >> nth=11
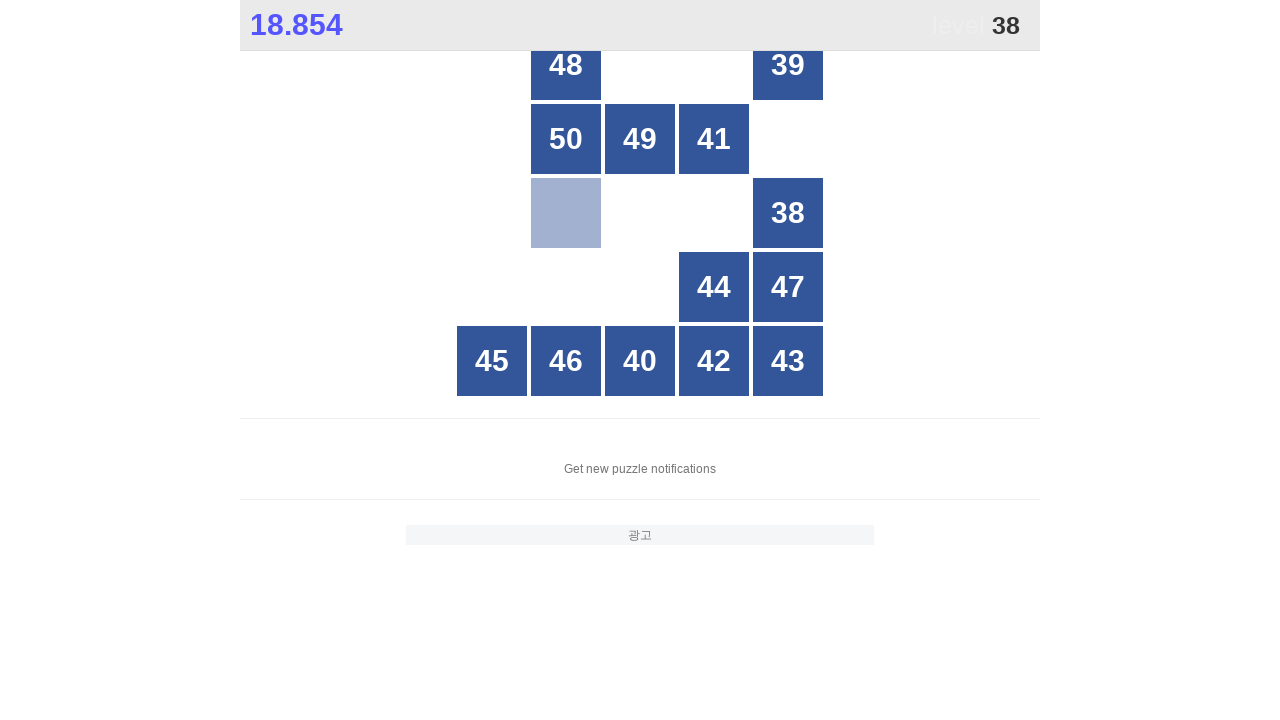

Located all button elements in grid for number 38
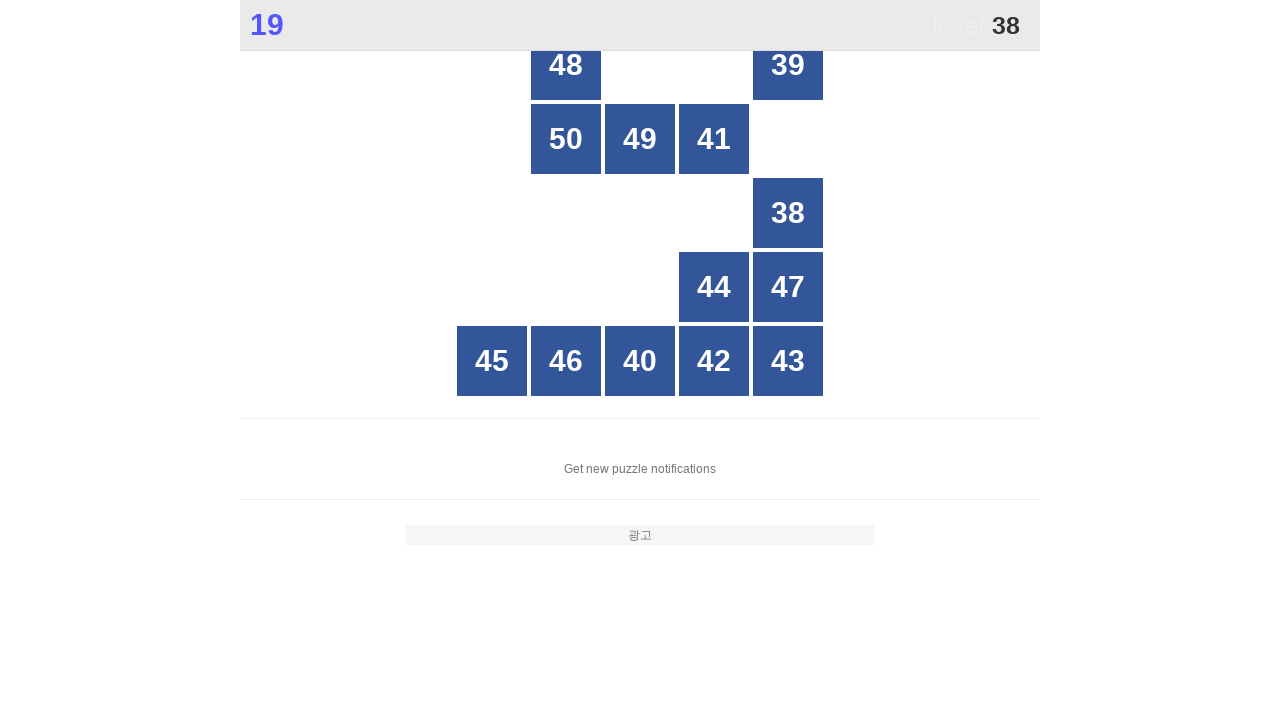

Clicked button with number 38 at (788, 213) on xpath=//*[@id="grid"]/div >> nth=14
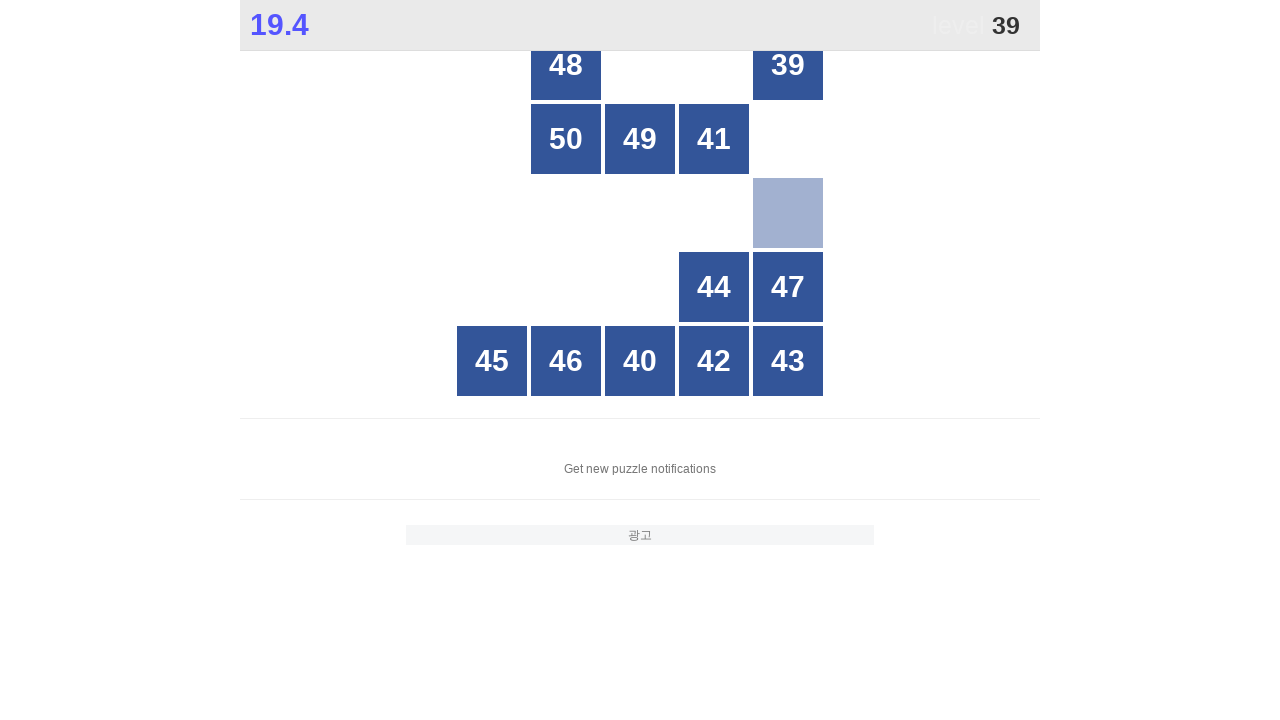

Located all button elements in grid for number 39
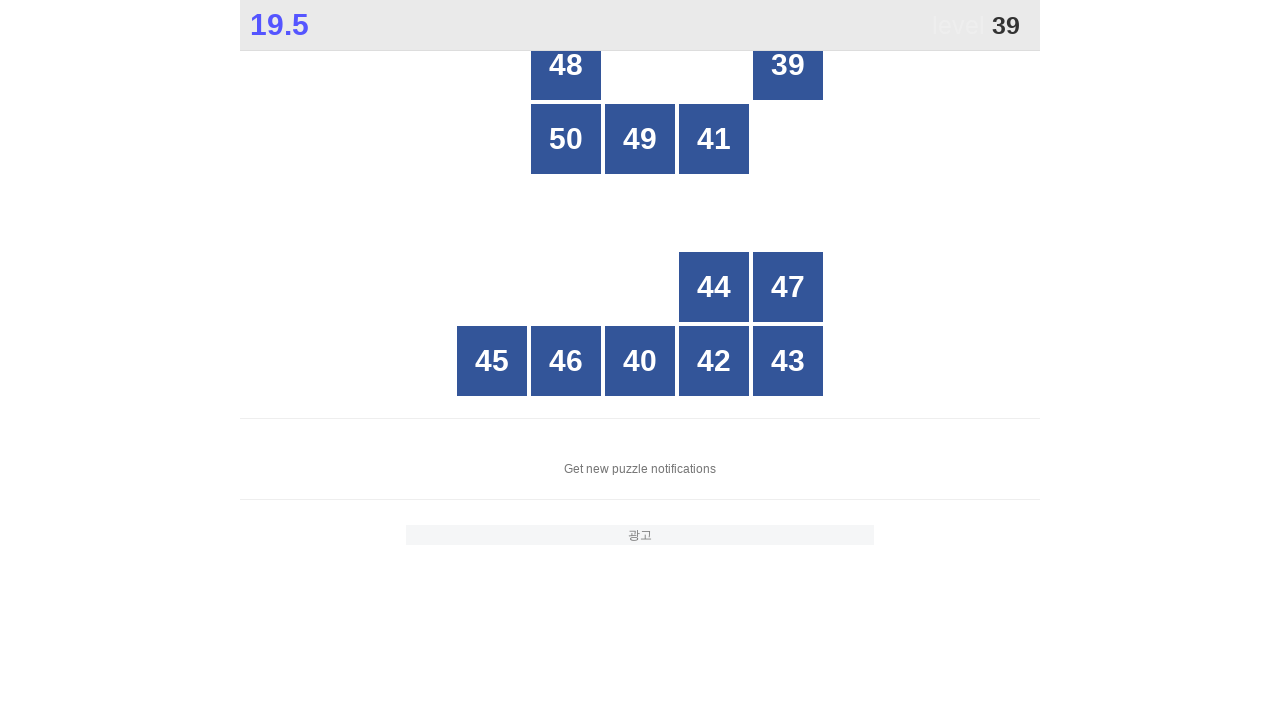

Clicked button with number 39 at (788, 65) on xpath=//*[@id="grid"]/div >> nth=4
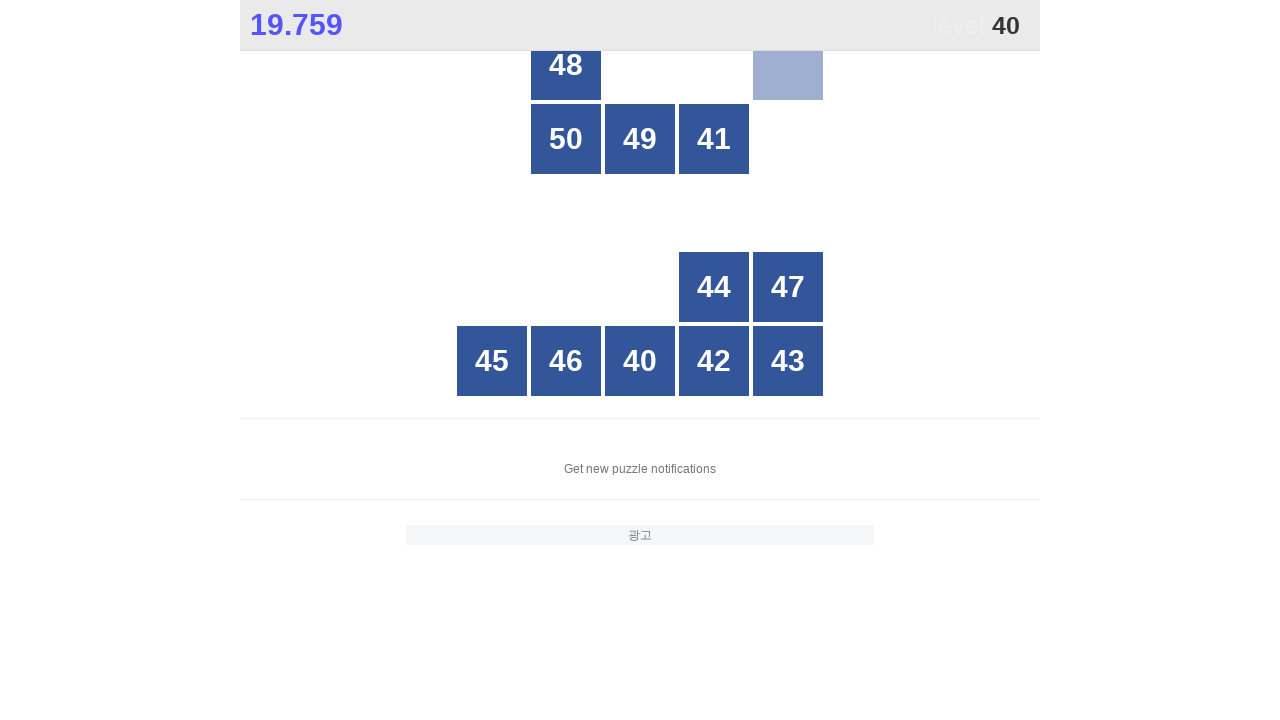

Located all button elements in grid for number 40
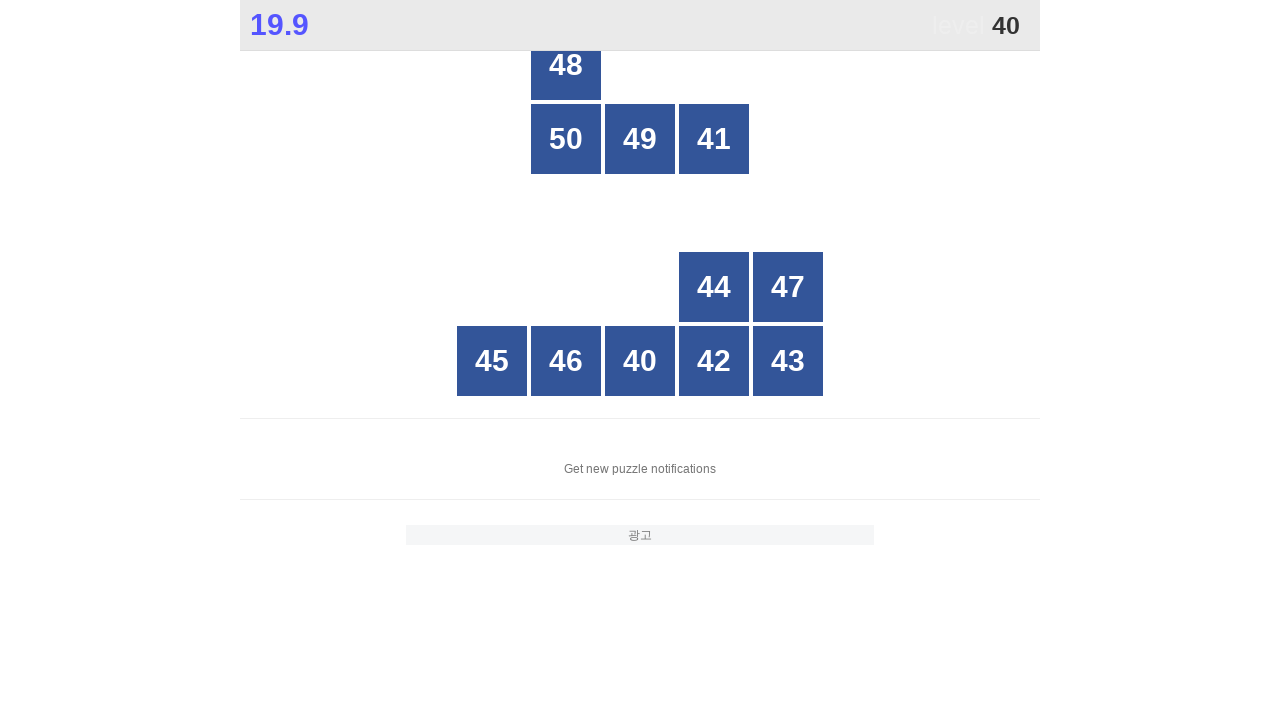

Clicked button with number 40 at (640, 361) on xpath=//*[@id="grid"]/div >> nth=22
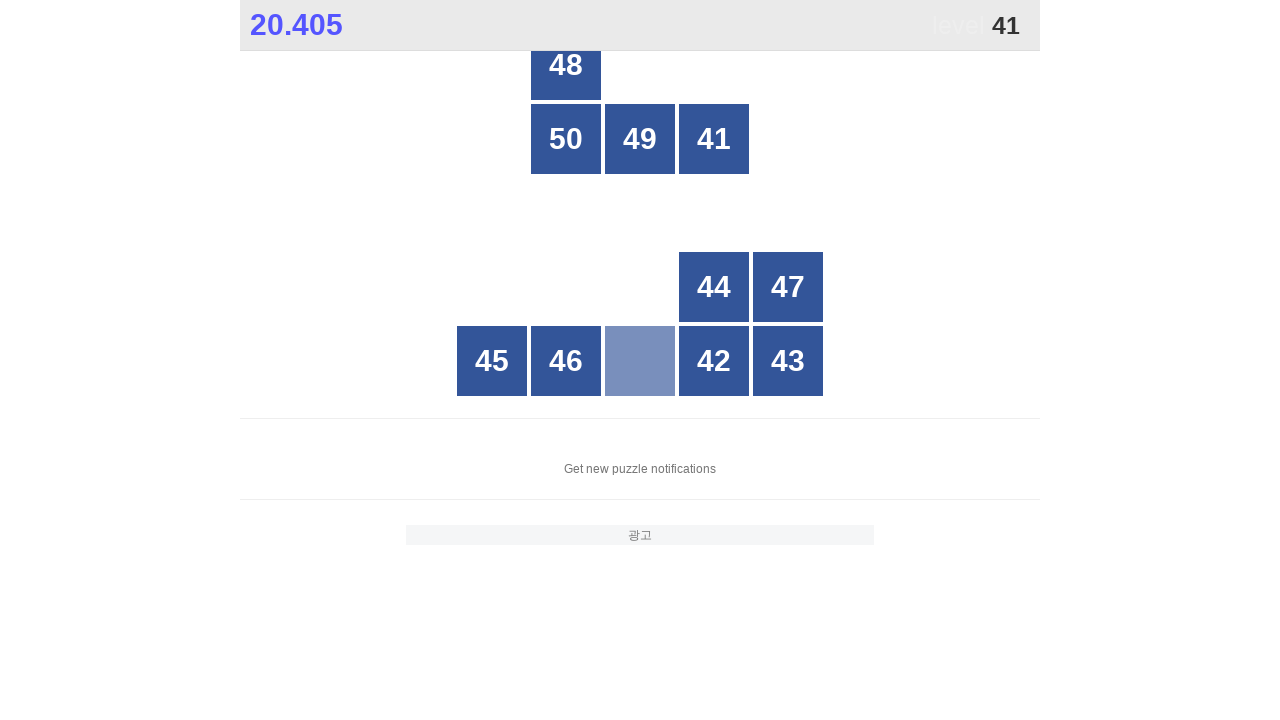

Located all button elements in grid for number 41
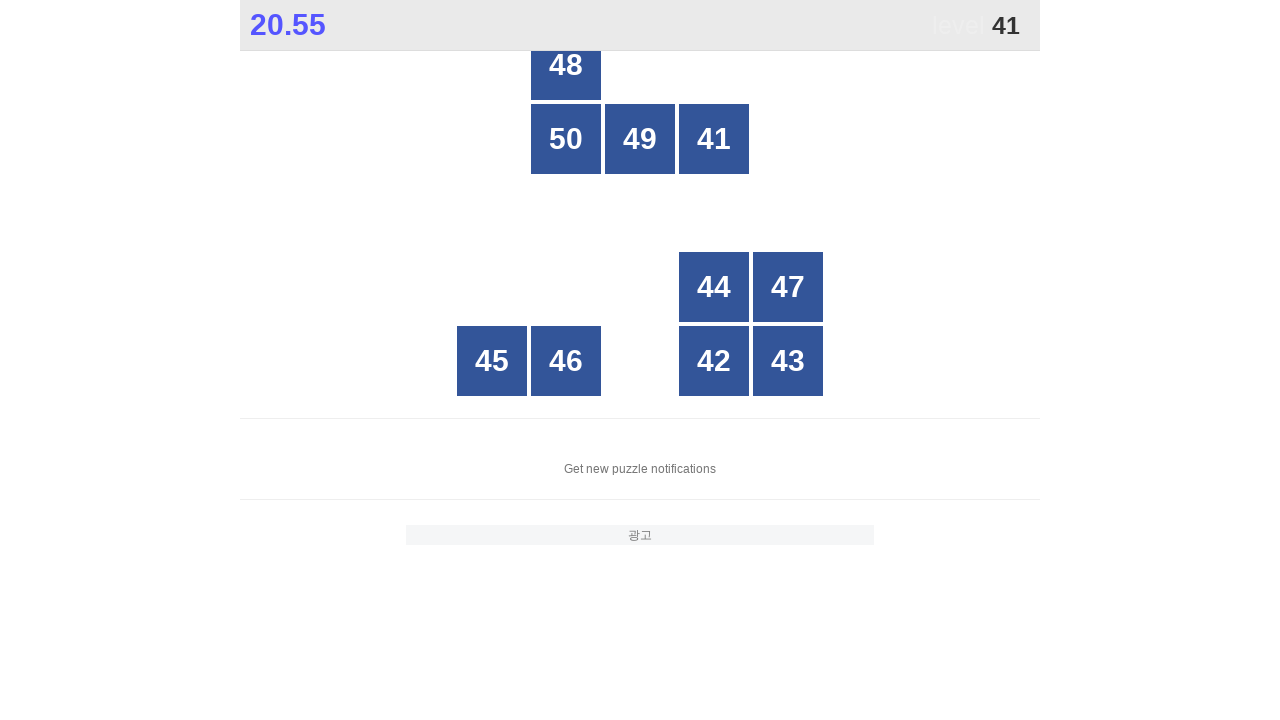

Clicked button with number 41 at (714, 139) on xpath=//*[@id="grid"]/div >> nth=8
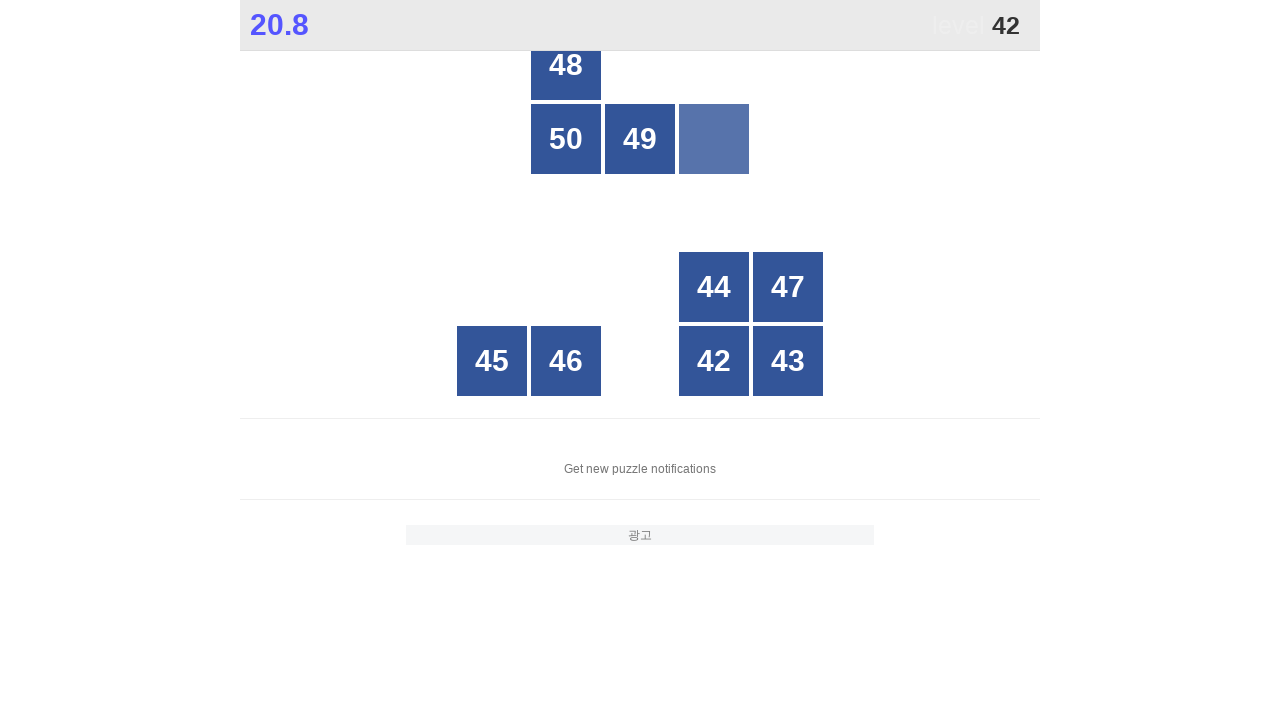

Located all button elements in grid for number 42
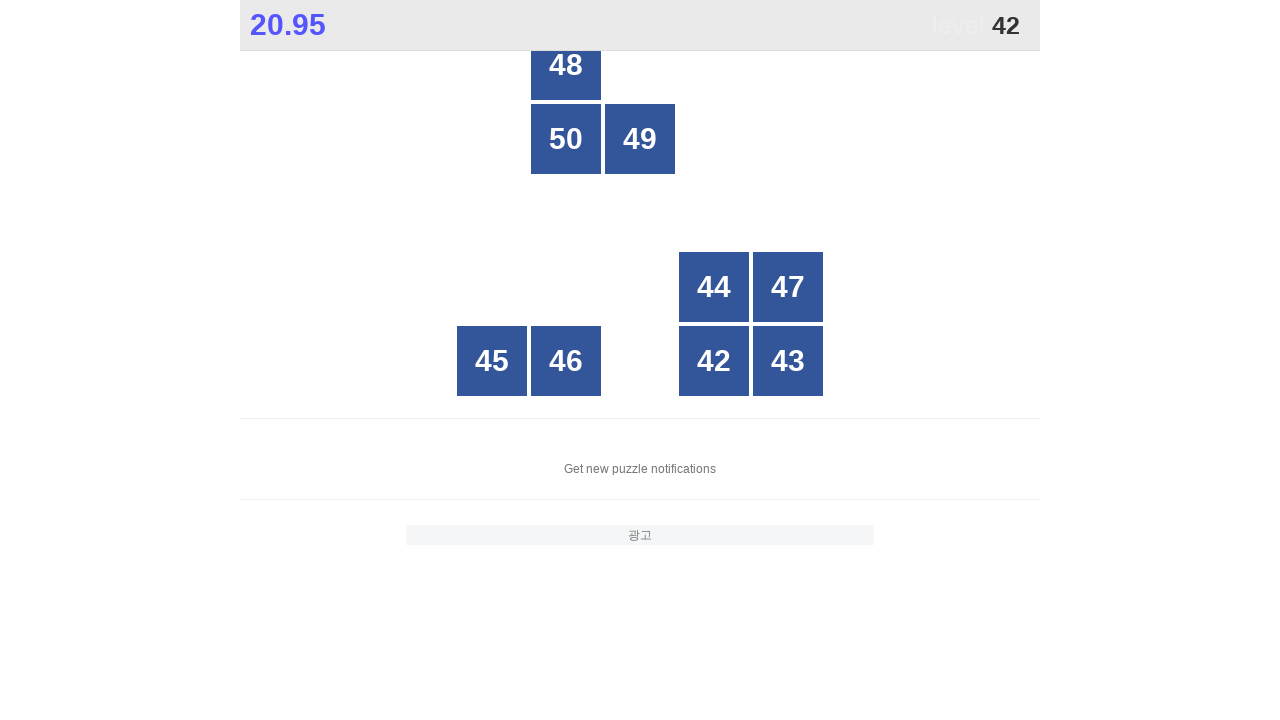

Clicked button with number 42 at (714, 361) on xpath=//*[@id="grid"]/div >> nth=23
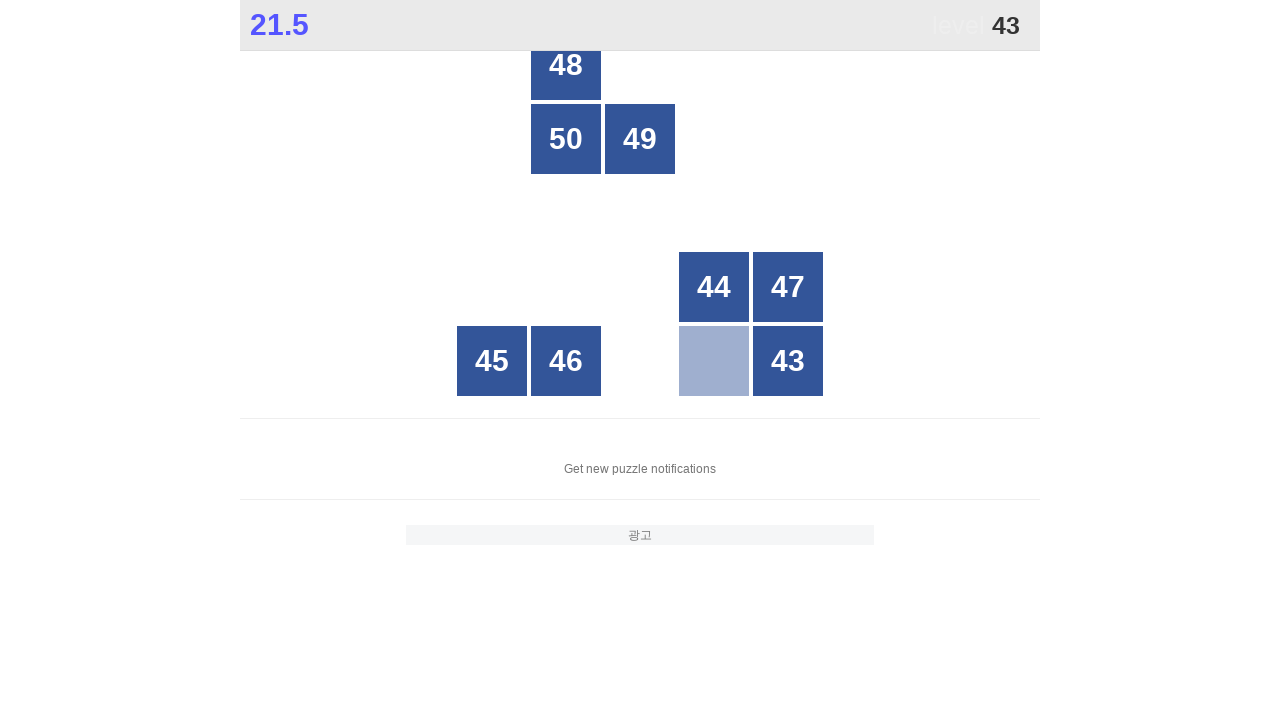

Located all button elements in grid for number 43
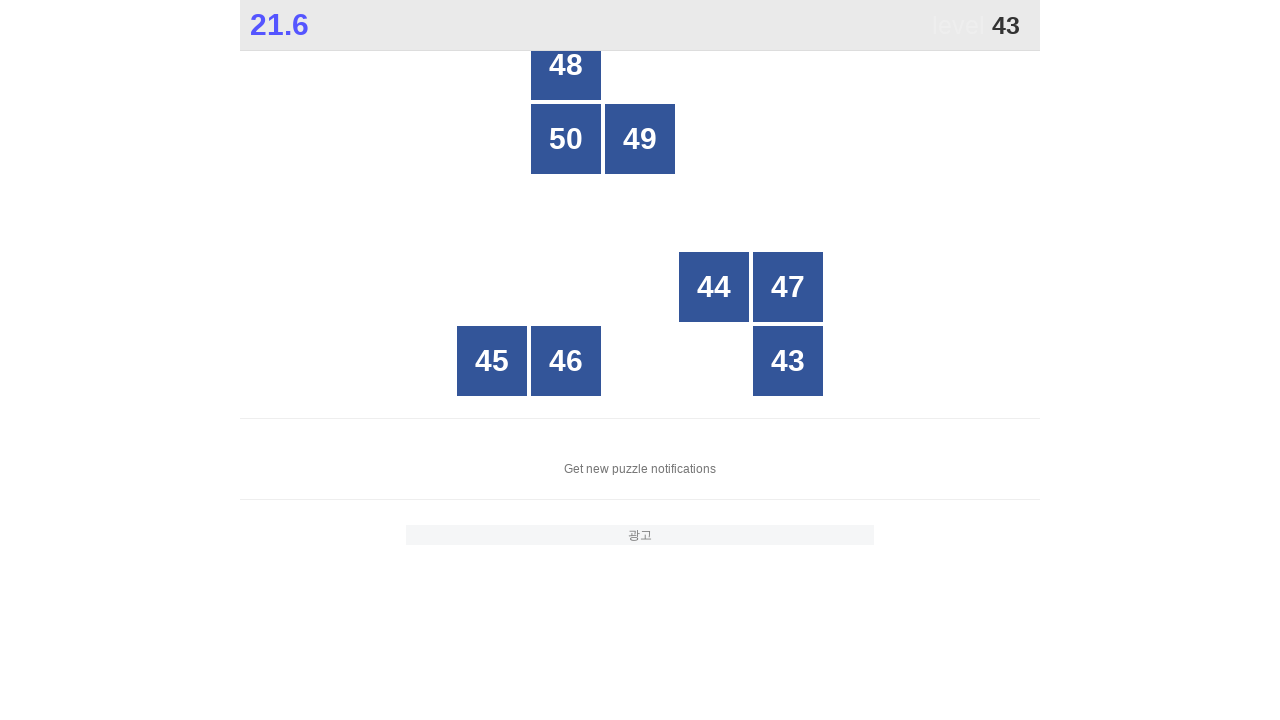

Clicked button with number 43 at (788, 361) on xpath=//*[@id="grid"]/div >> nth=24
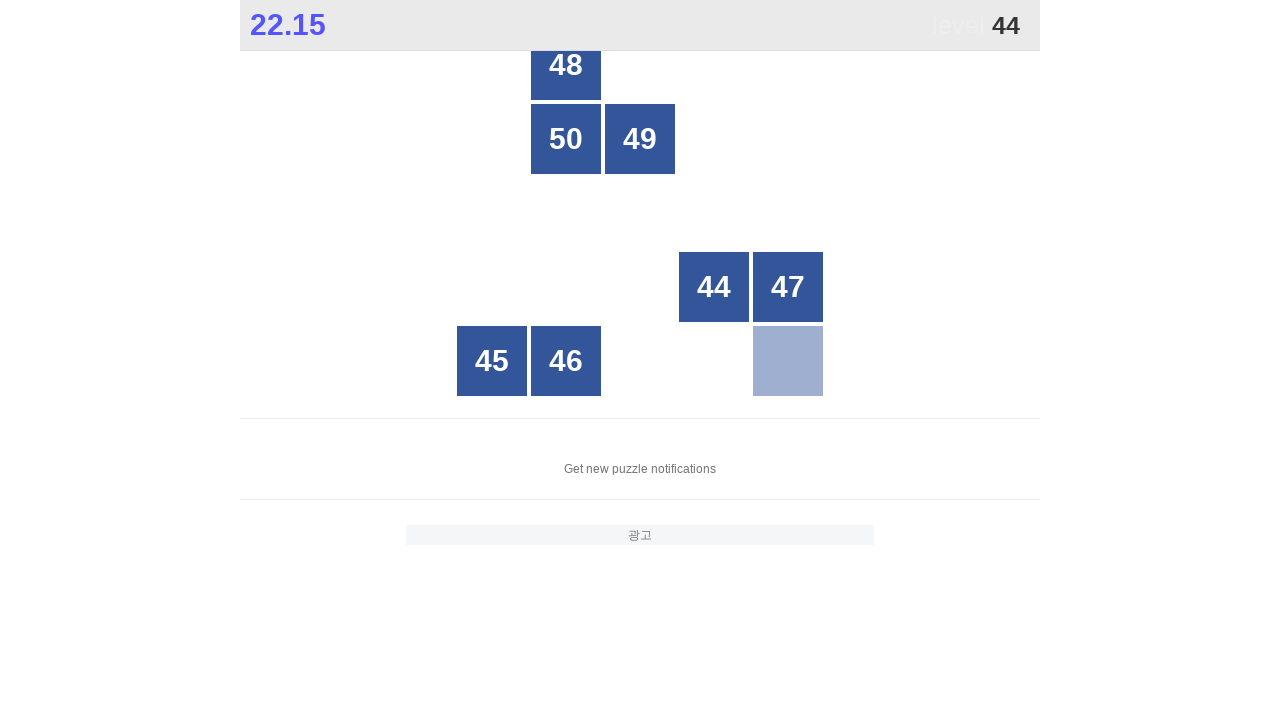

Located all button elements in grid for number 44
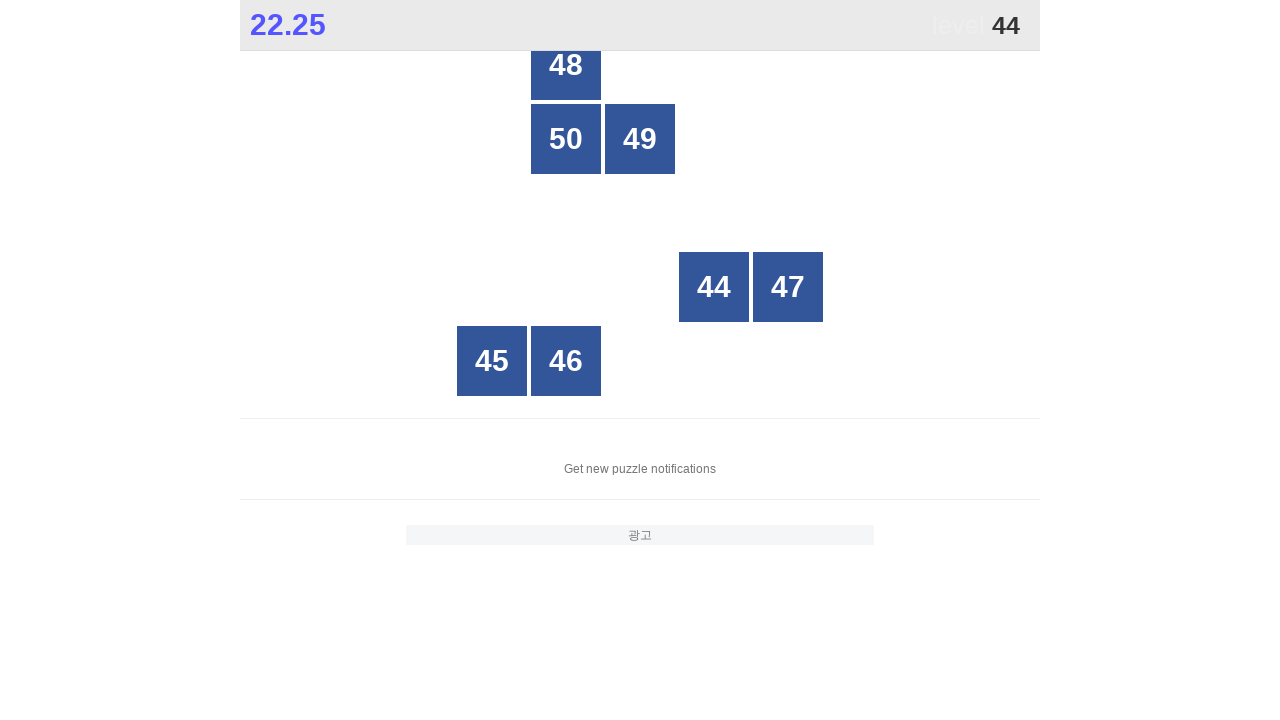

Clicked button with number 44 at (714, 287) on xpath=//*[@id="grid"]/div >> nth=18
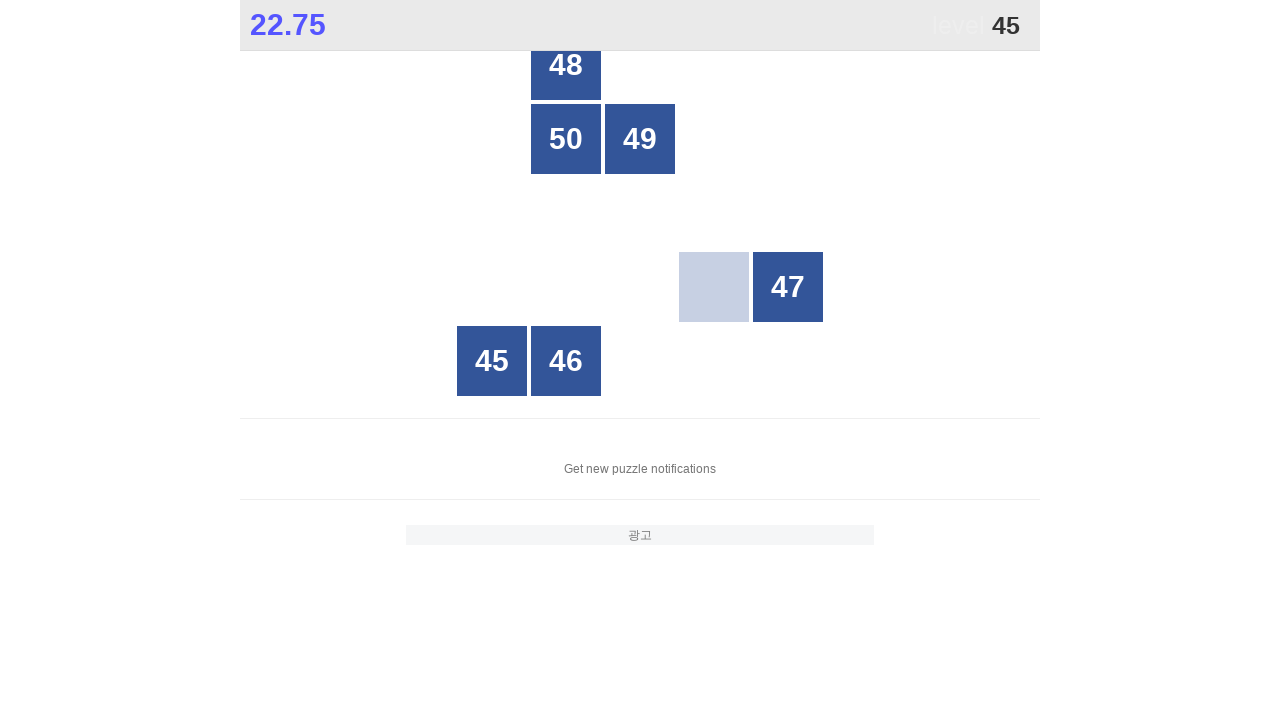

Located all button elements in grid for number 45
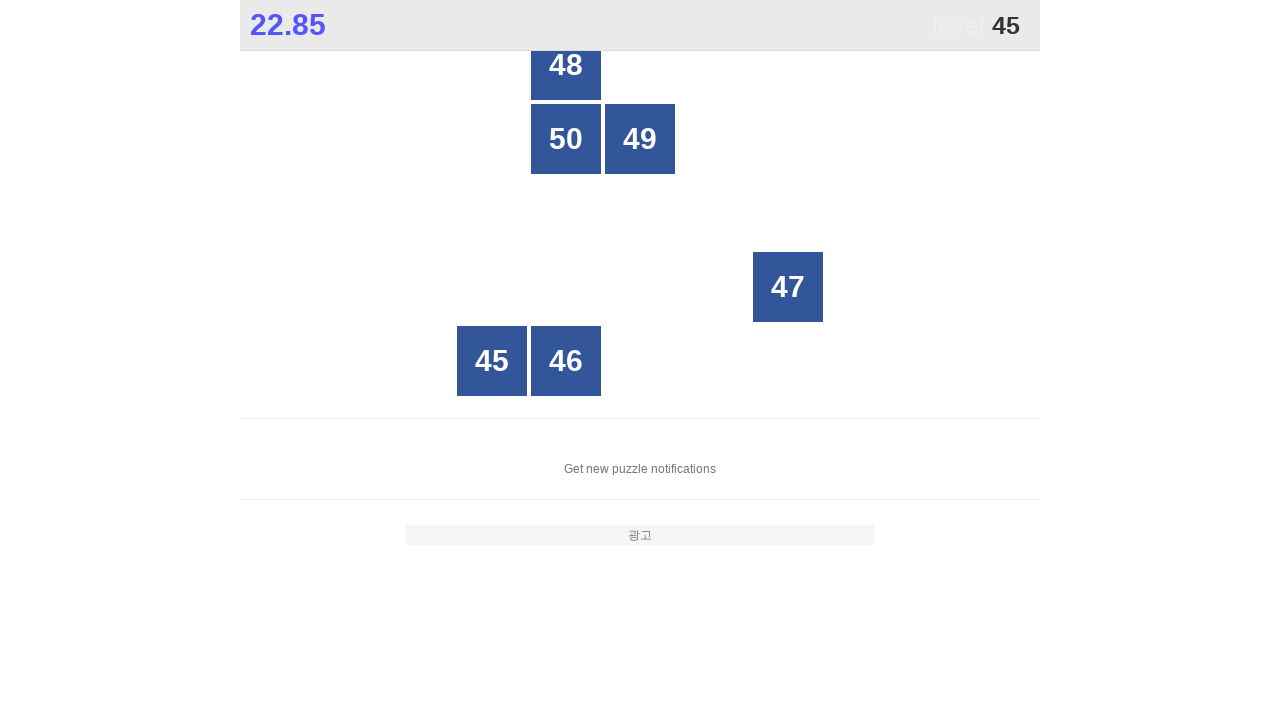

Clicked button with number 45 at (492, 361) on xpath=//*[@id="grid"]/div >> nth=20
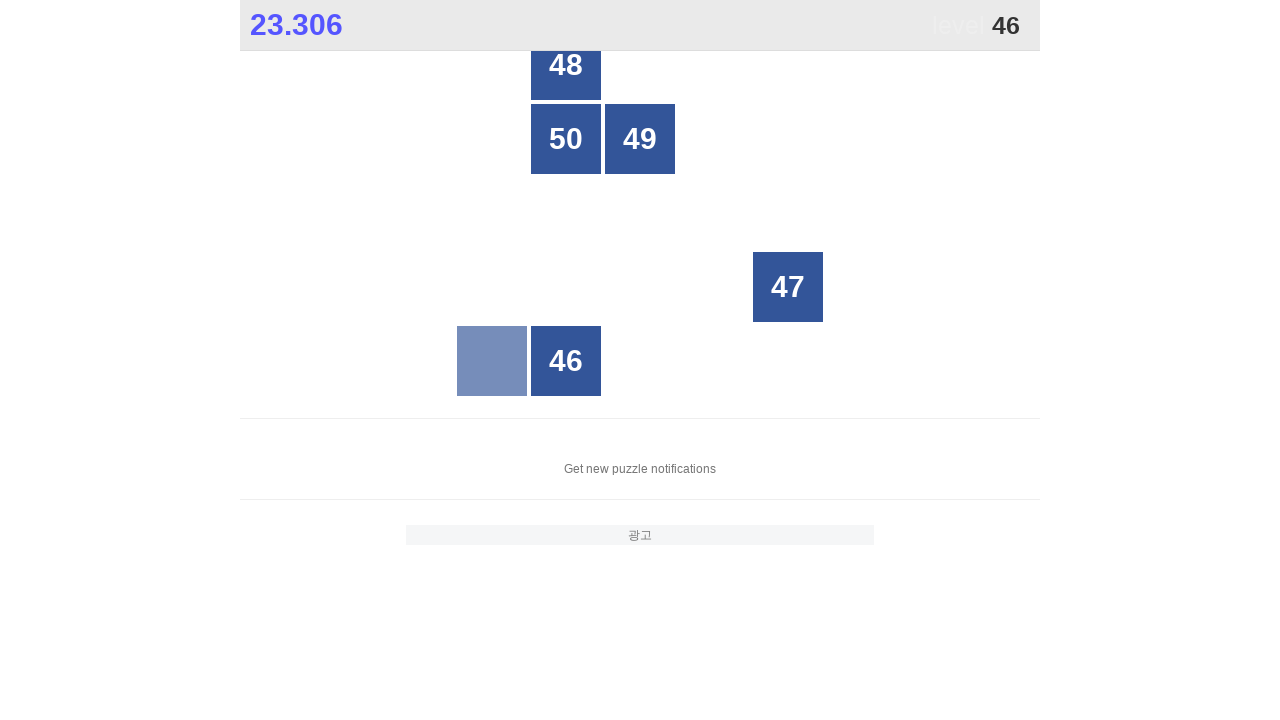

Located all button elements in grid for number 46
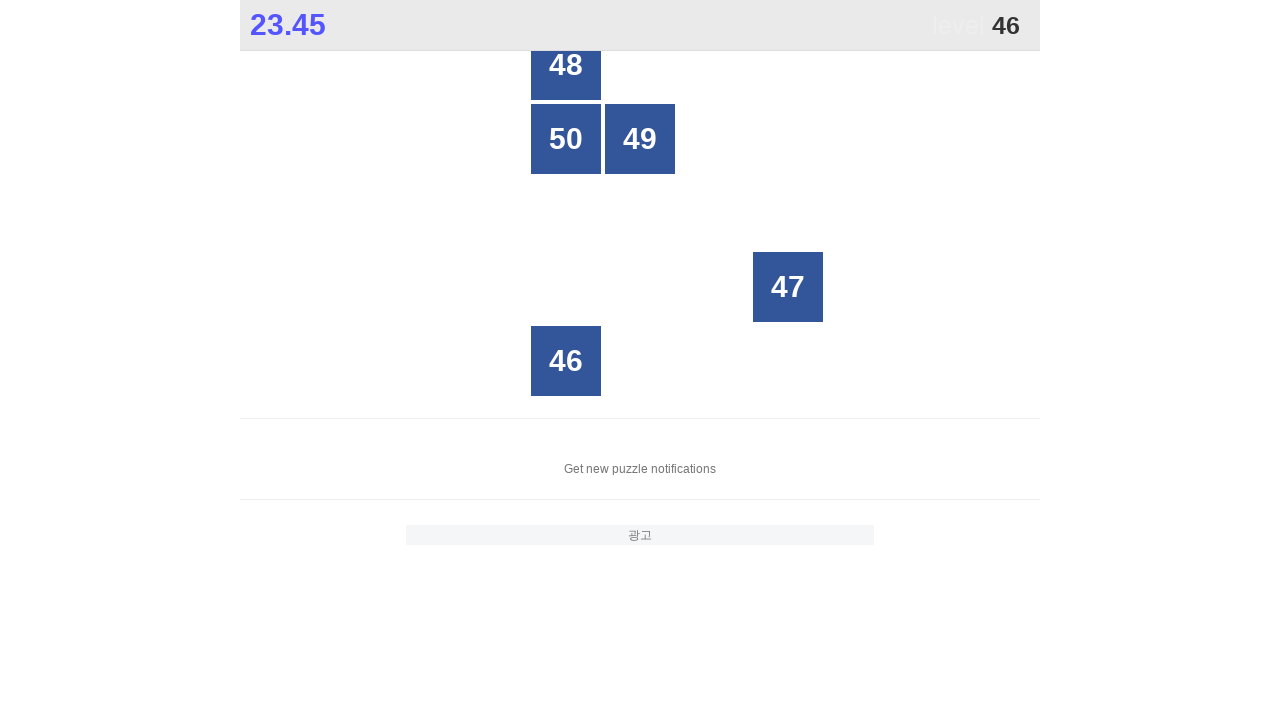

Clicked button with number 46 at (566, 361) on xpath=//*[@id="grid"]/div >> nth=21
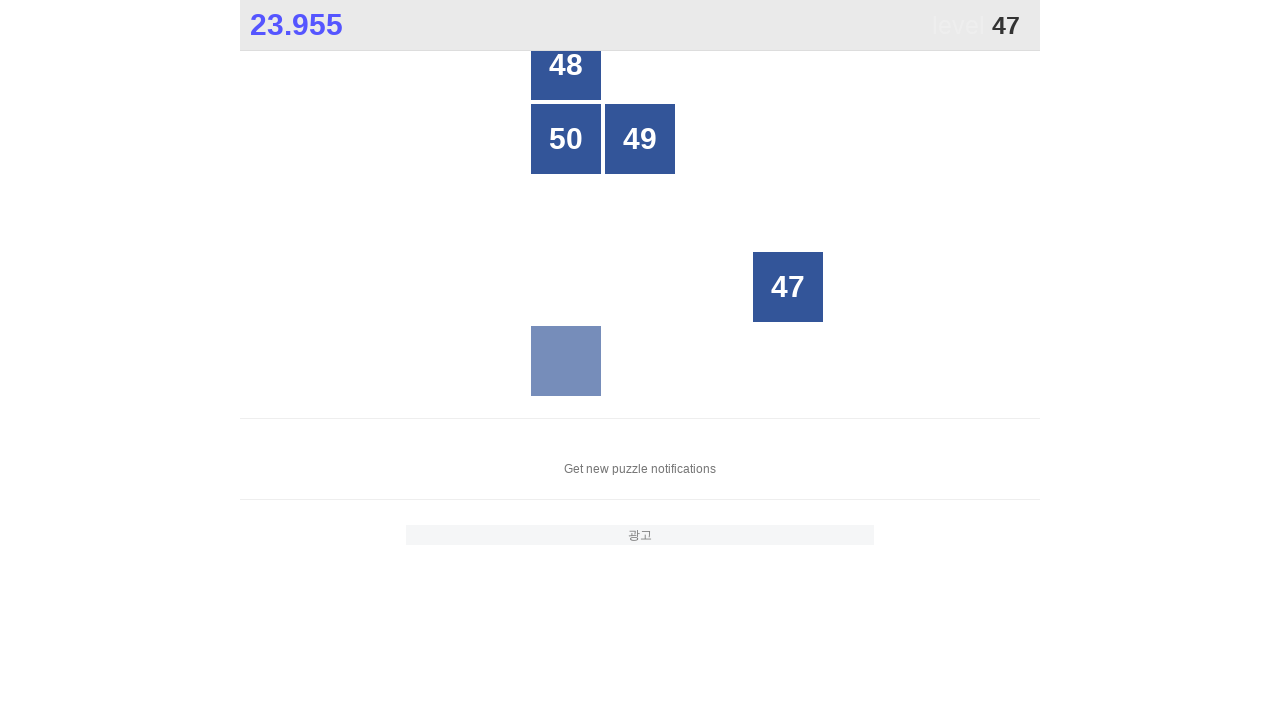

Located all button elements in grid for number 47
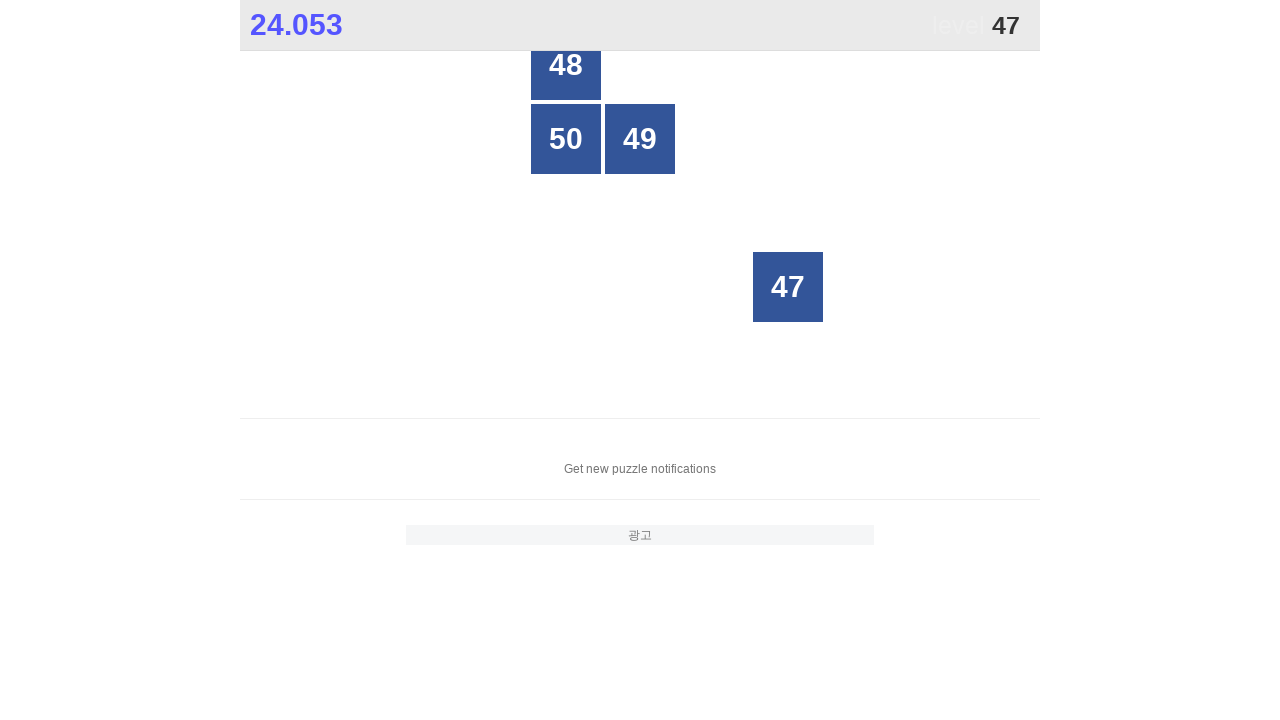

Clicked button with number 47 at (788, 287) on xpath=//*[@id="grid"]/div >> nth=19
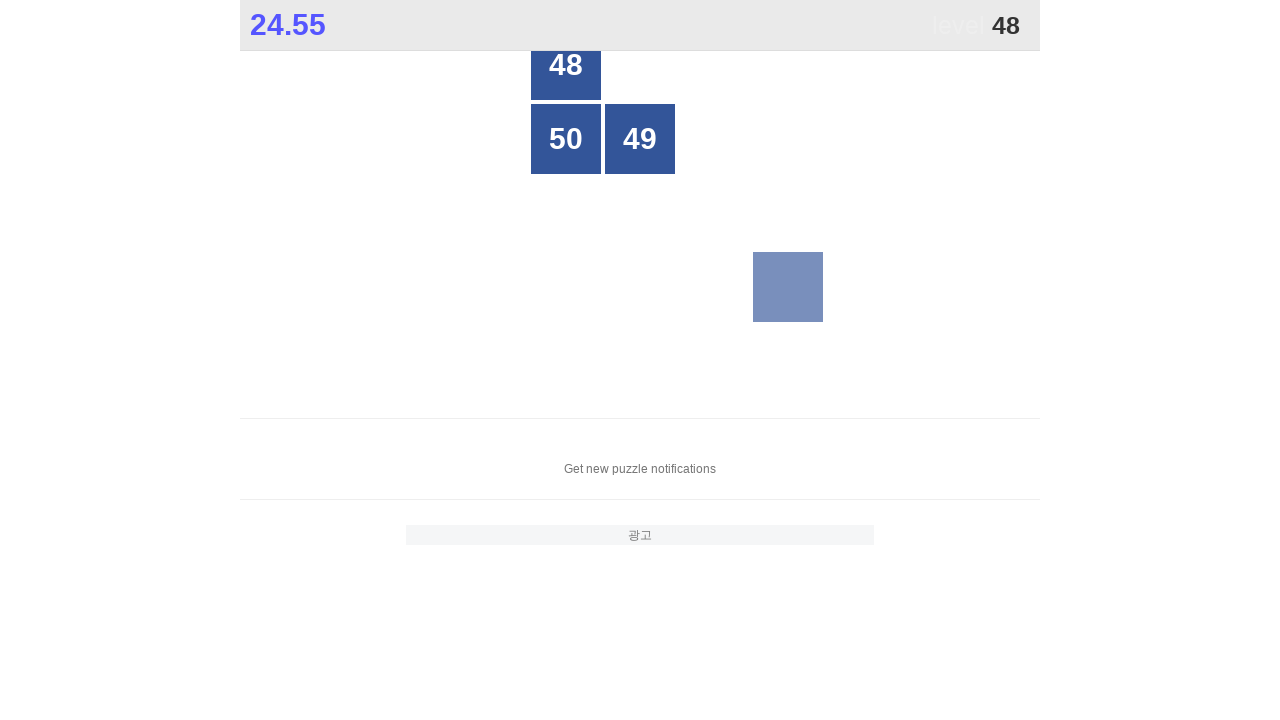

Located all button elements in grid for number 48
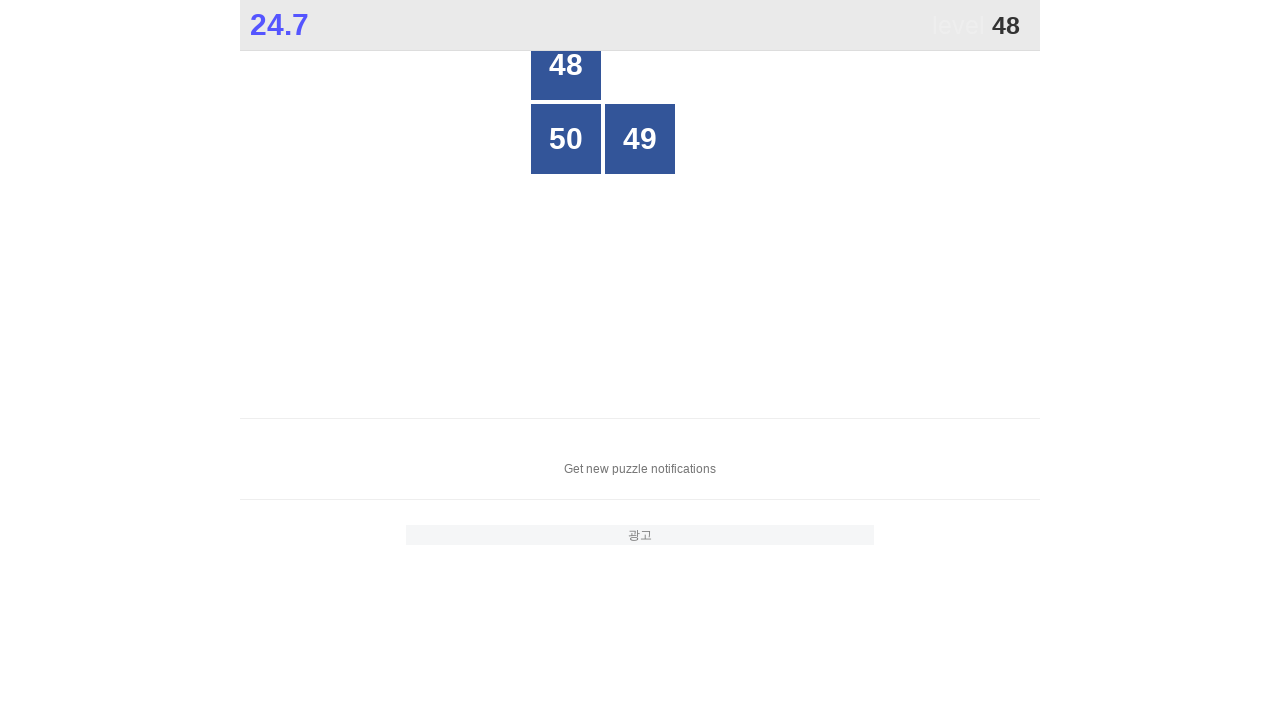

Clicked button with number 48 at (566, 65) on xpath=//*[@id="grid"]/div >> nth=1
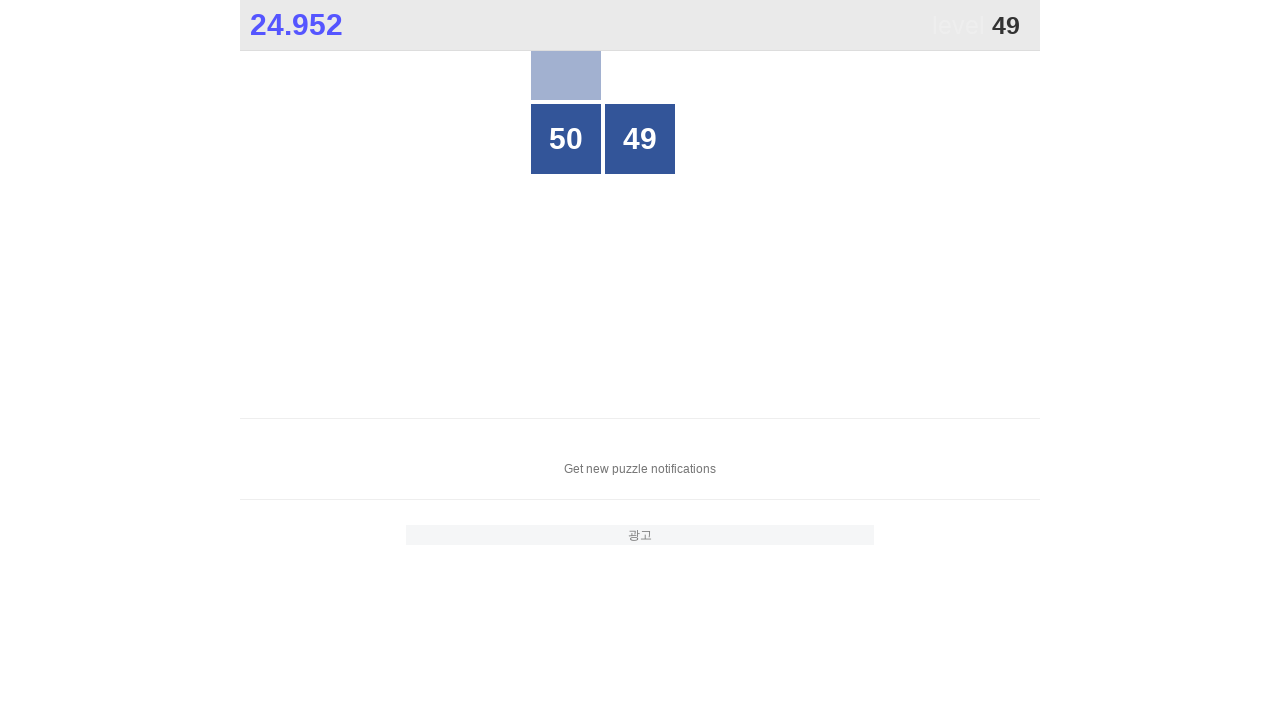

Located all button elements in grid for number 49
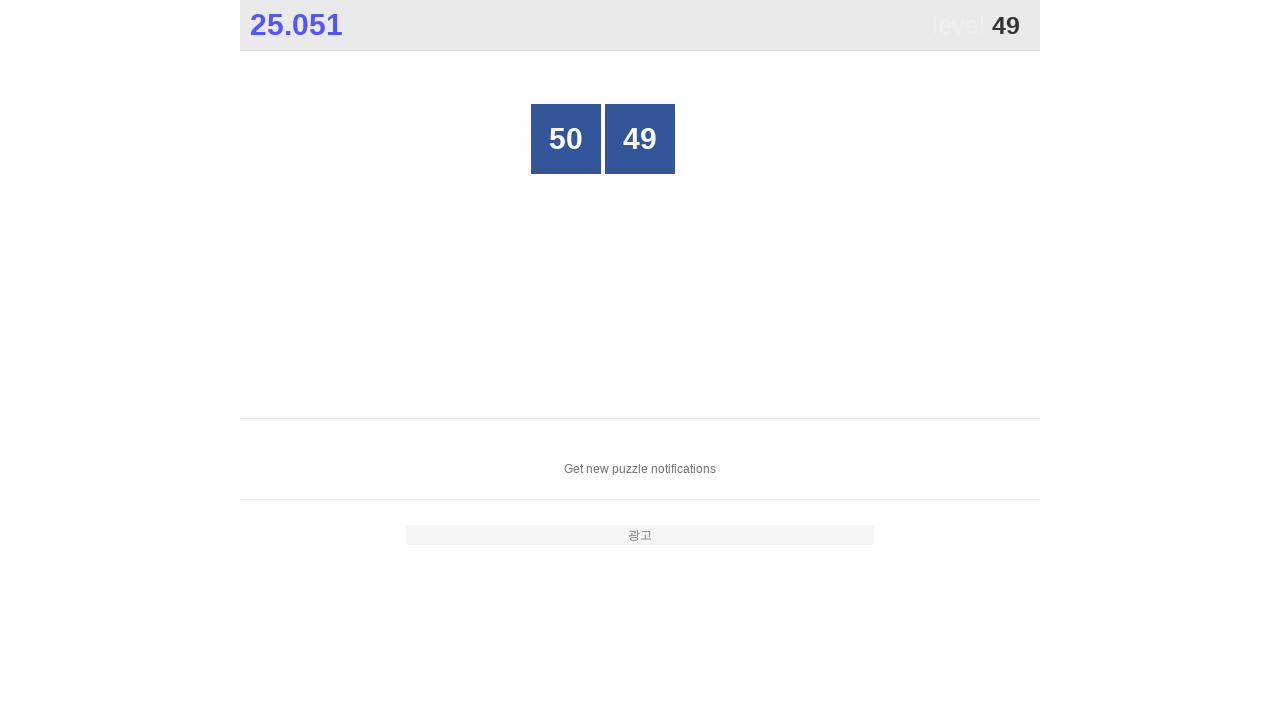

Clicked button with number 49 at (640, 139) on xpath=//*[@id="grid"]/div >> nth=7
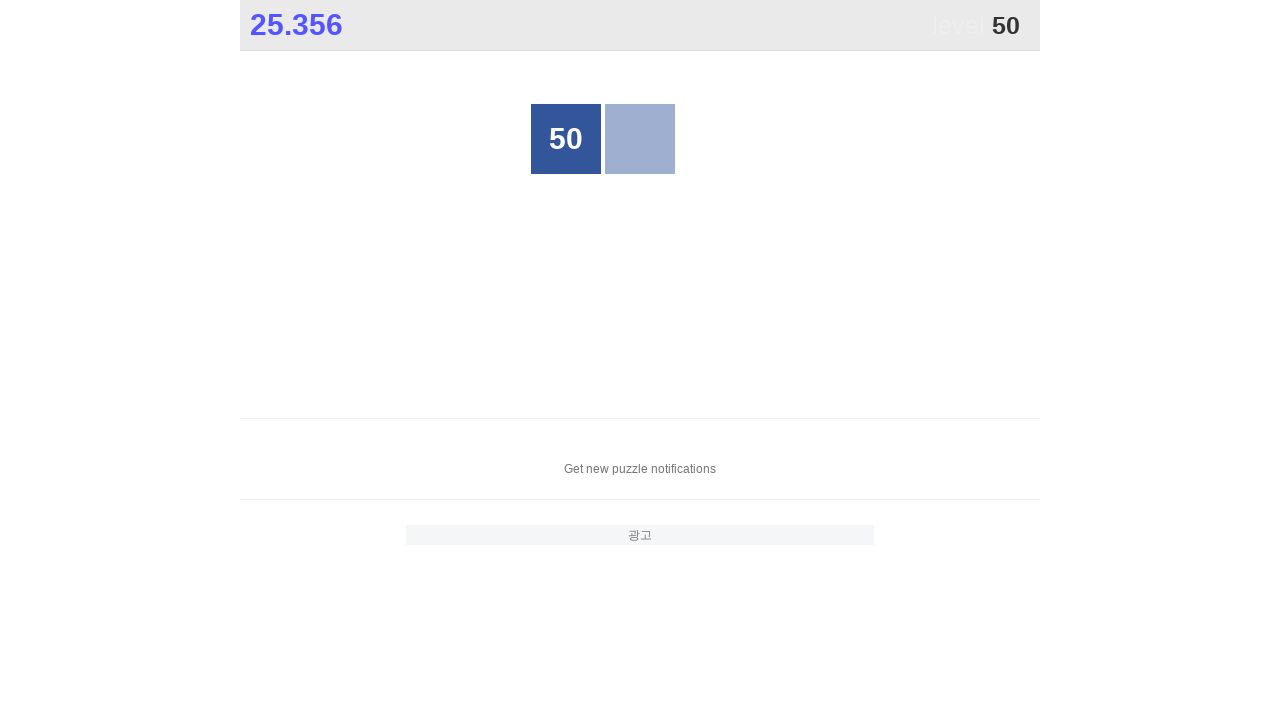

Located all button elements in grid for number 50
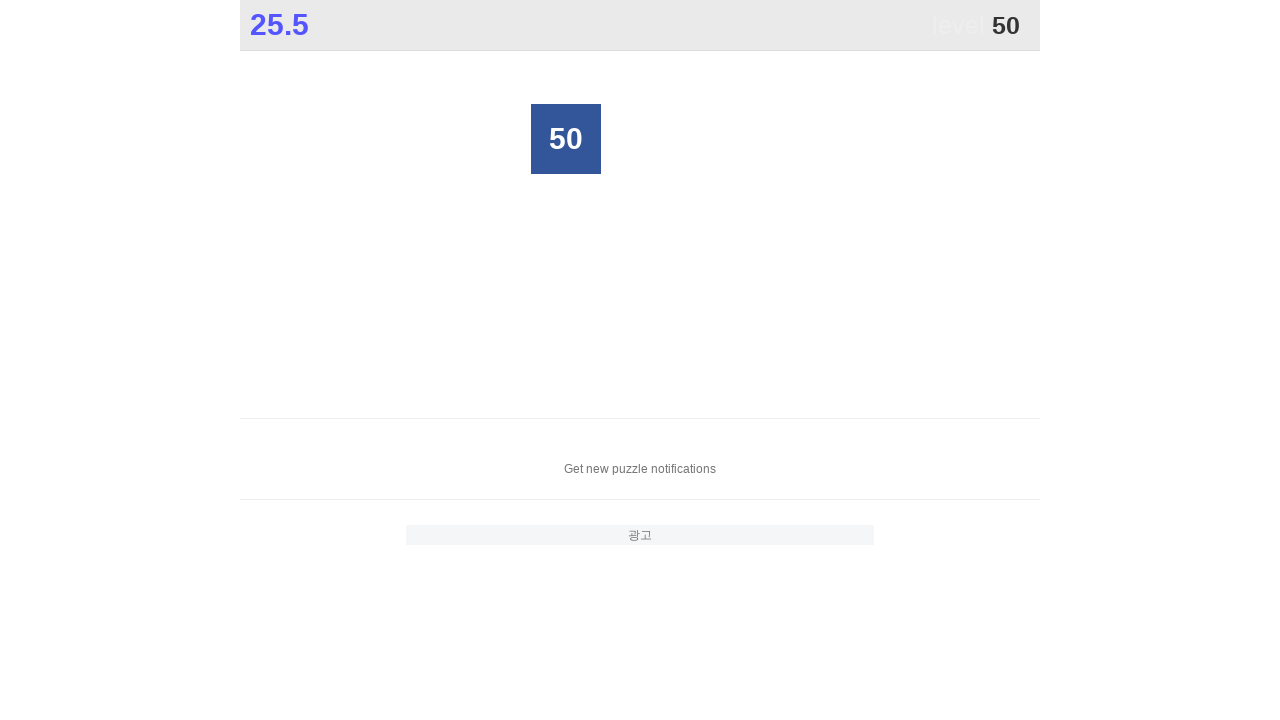

Clicked button with number 50 at (566, 139) on xpath=//*[@id="grid"]/div >> nth=6
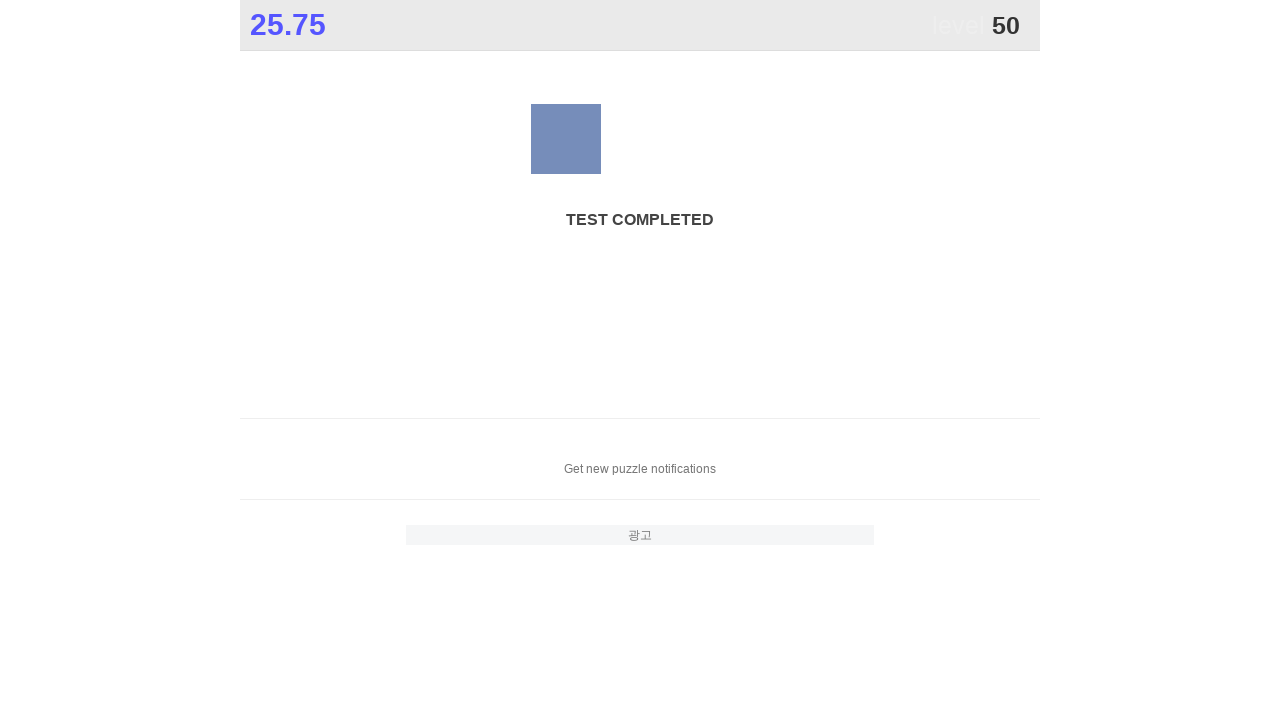

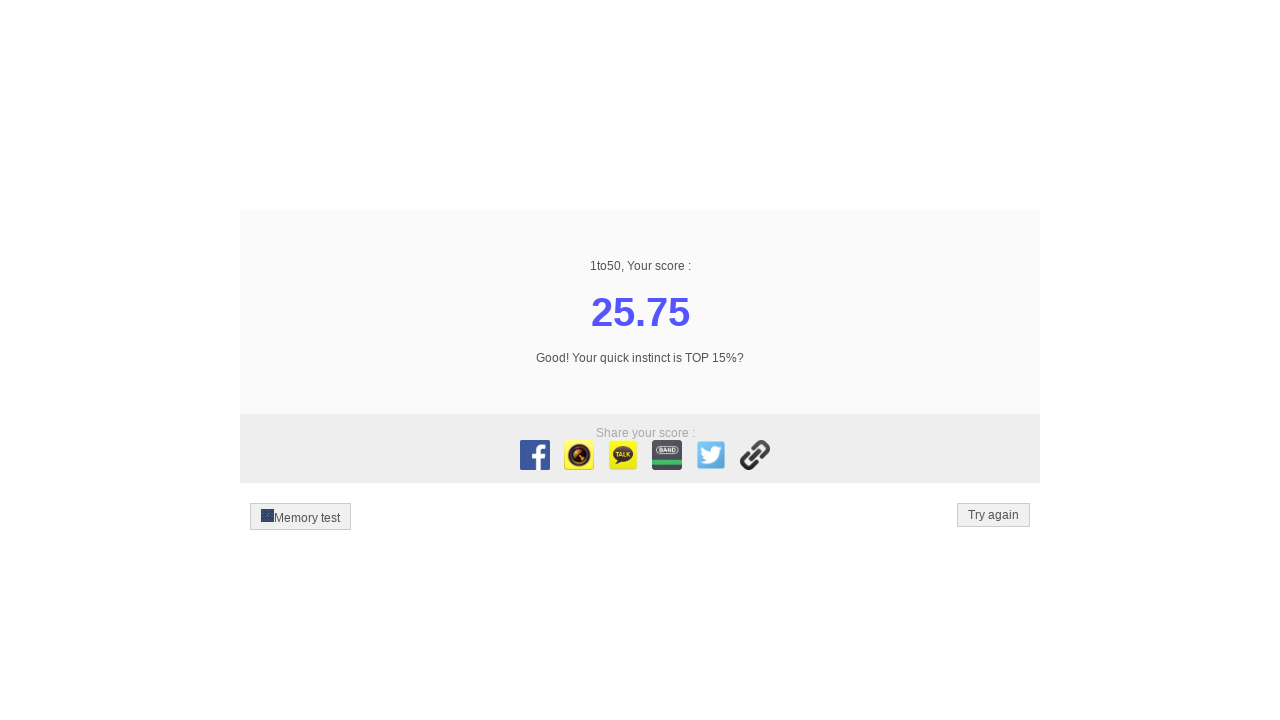